Tests filling a large form by entering text into all input fields, submitting the form, and handling the resulting alert popup.

Starting URL: http://suninjuly.github.io/huge_form.html

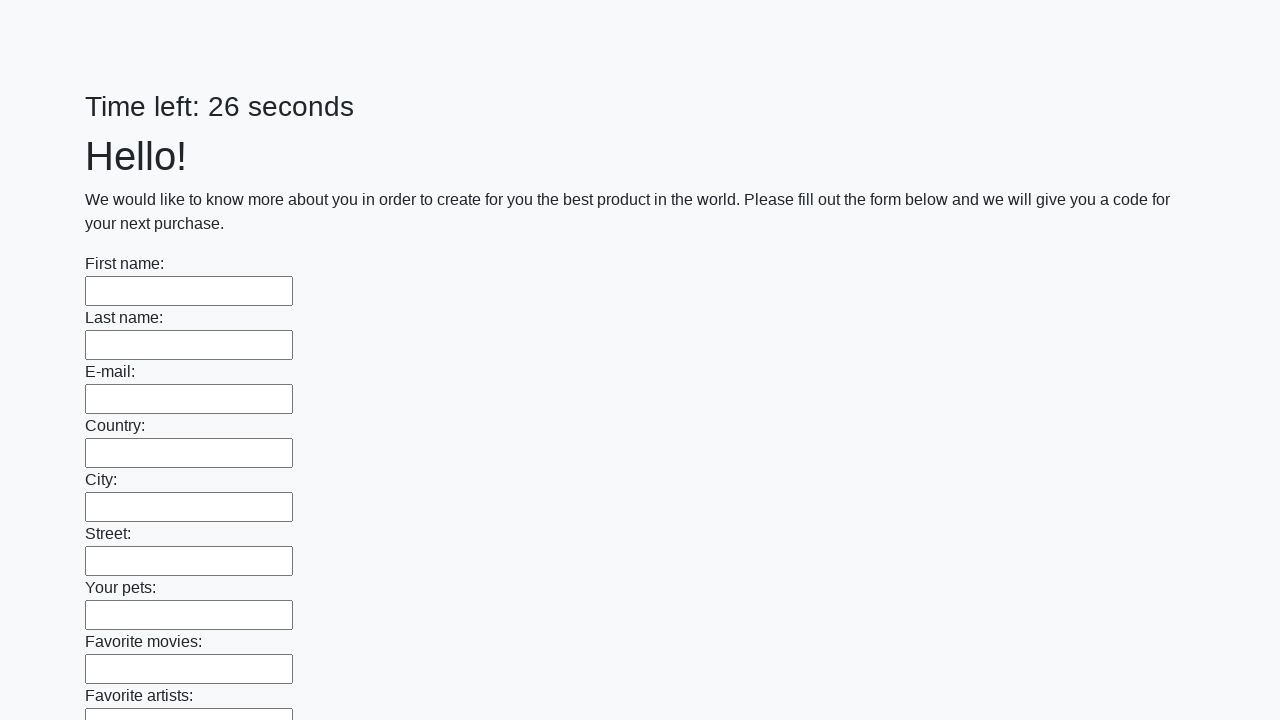

Located all input elements on the page
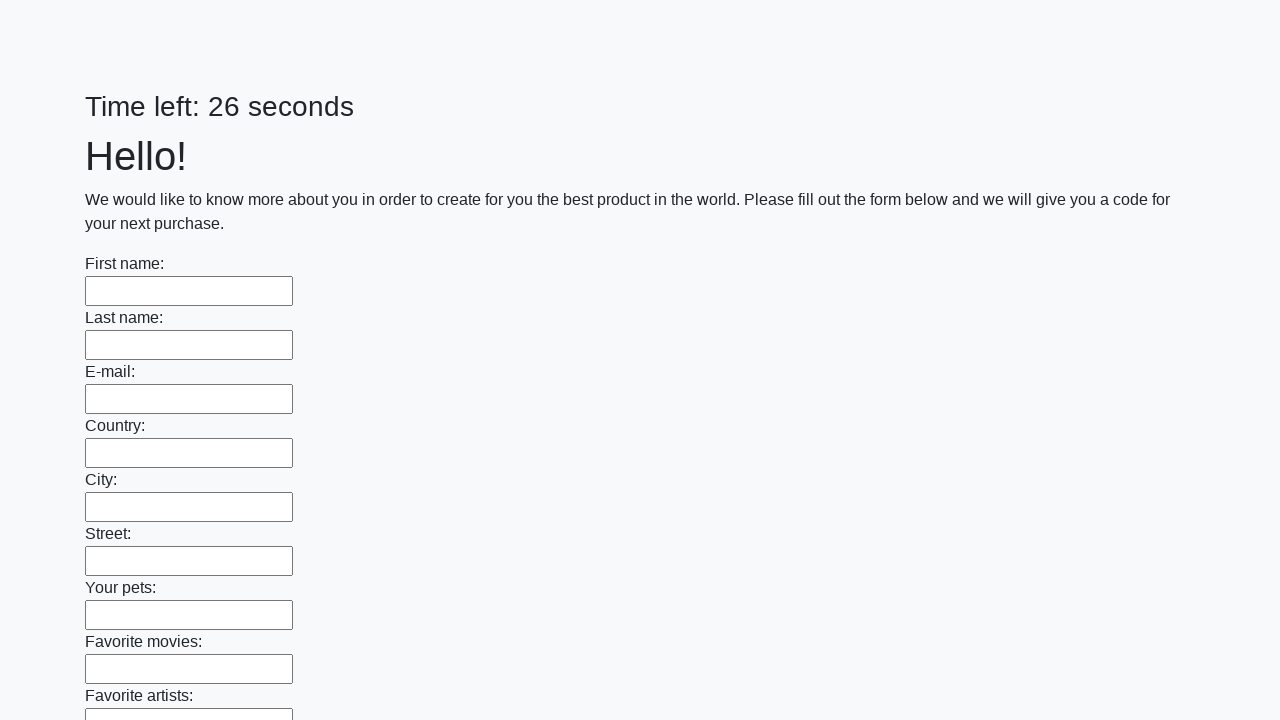

Counted 100 input fields on the form
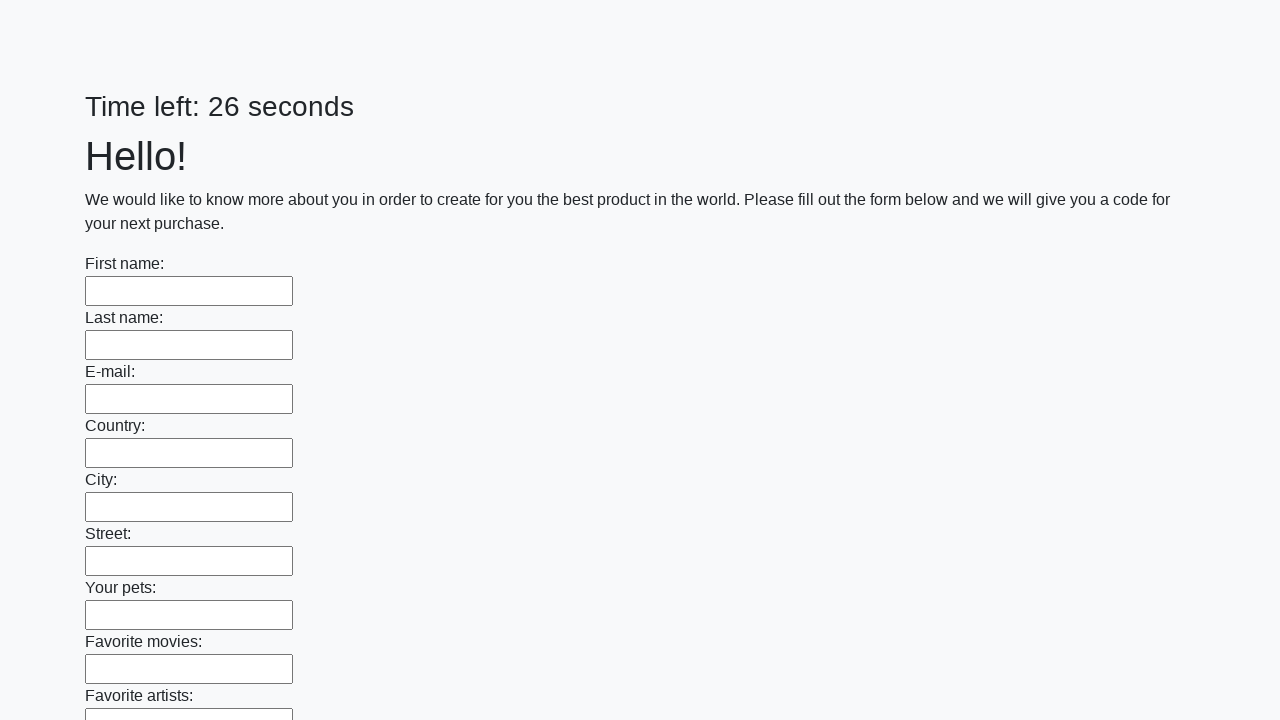

Filled input field 1 of 100 with text 'Мой ответ' on input >> nth=0
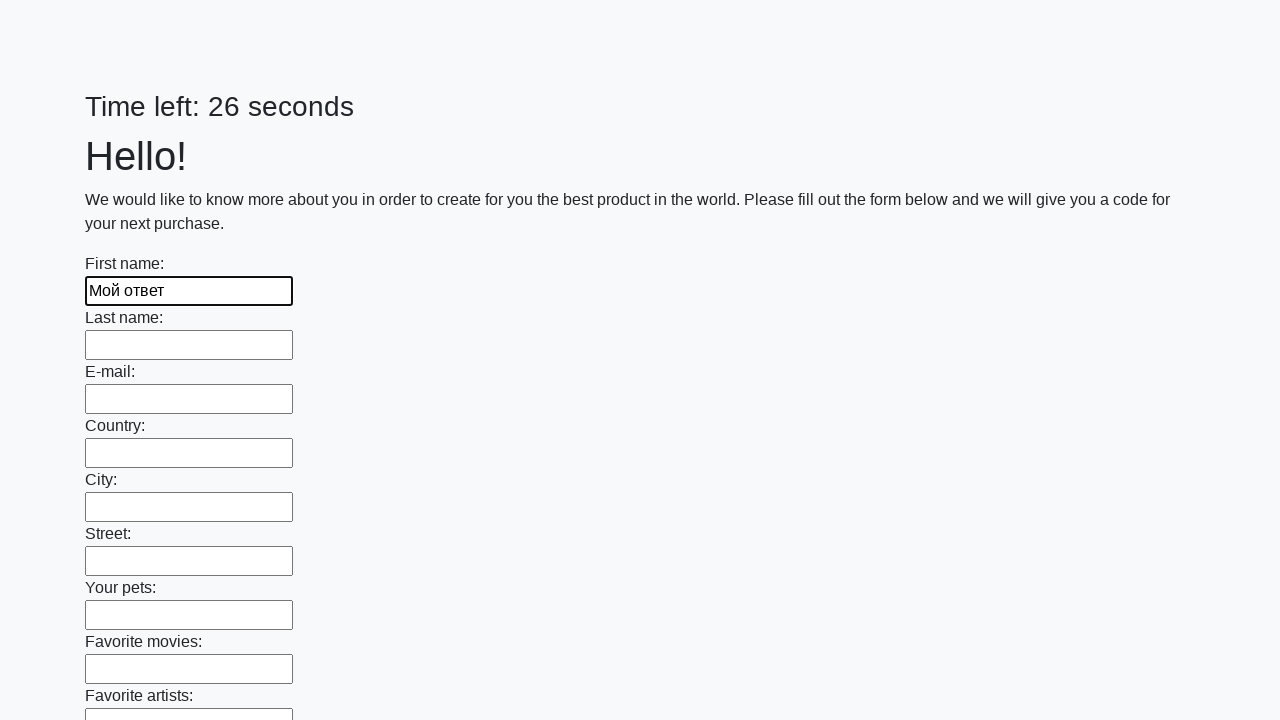

Filled input field 2 of 100 with text 'Мой ответ' on input >> nth=1
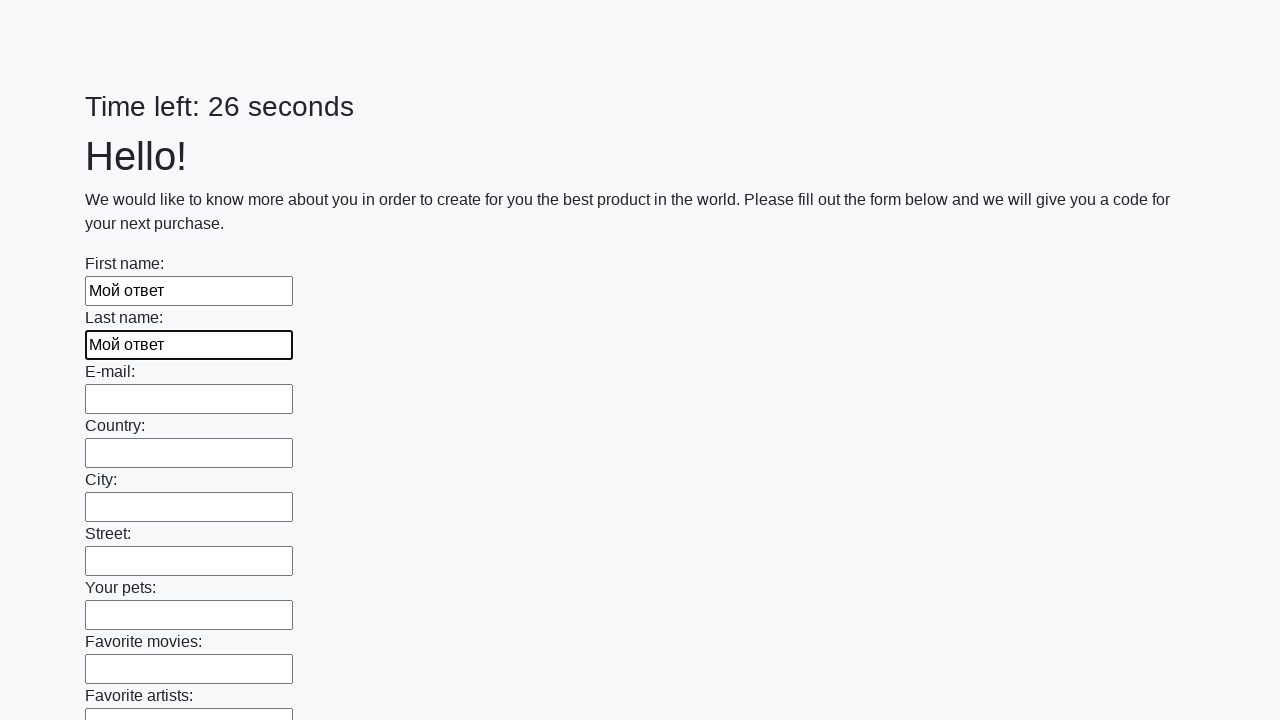

Filled input field 3 of 100 with text 'Мой ответ' on input >> nth=2
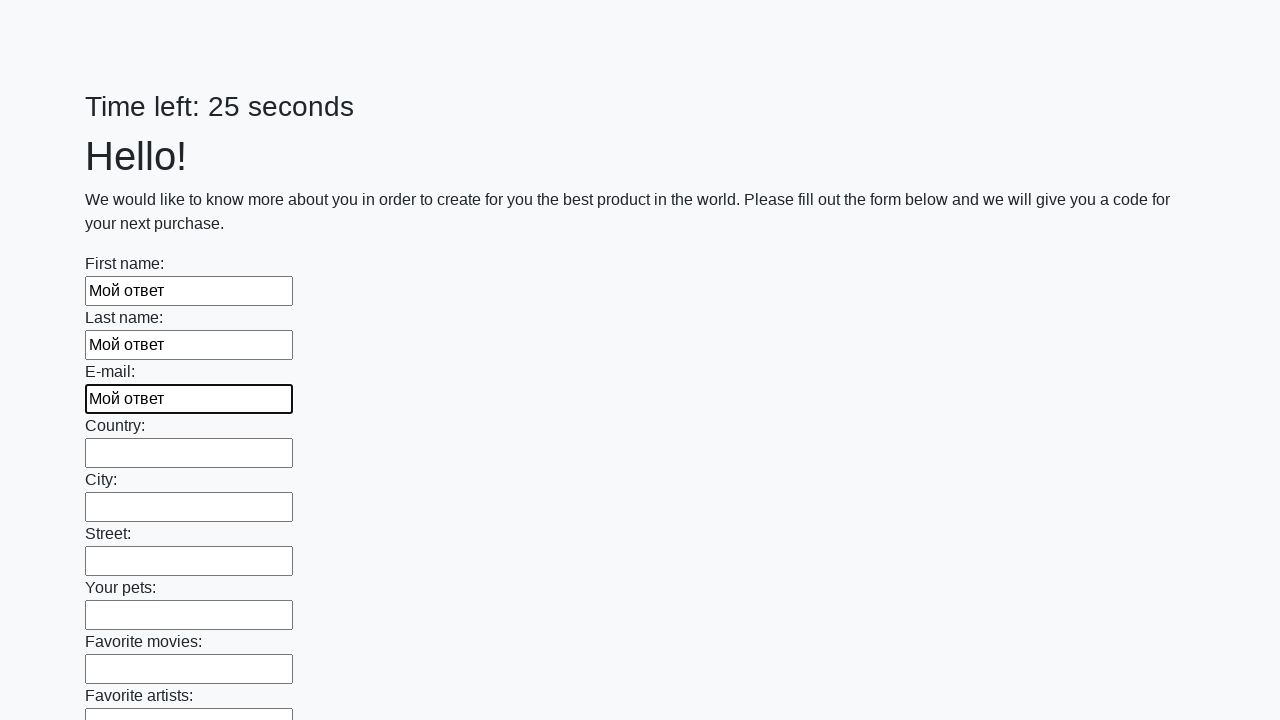

Filled input field 4 of 100 with text 'Мой ответ' on input >> nth=3
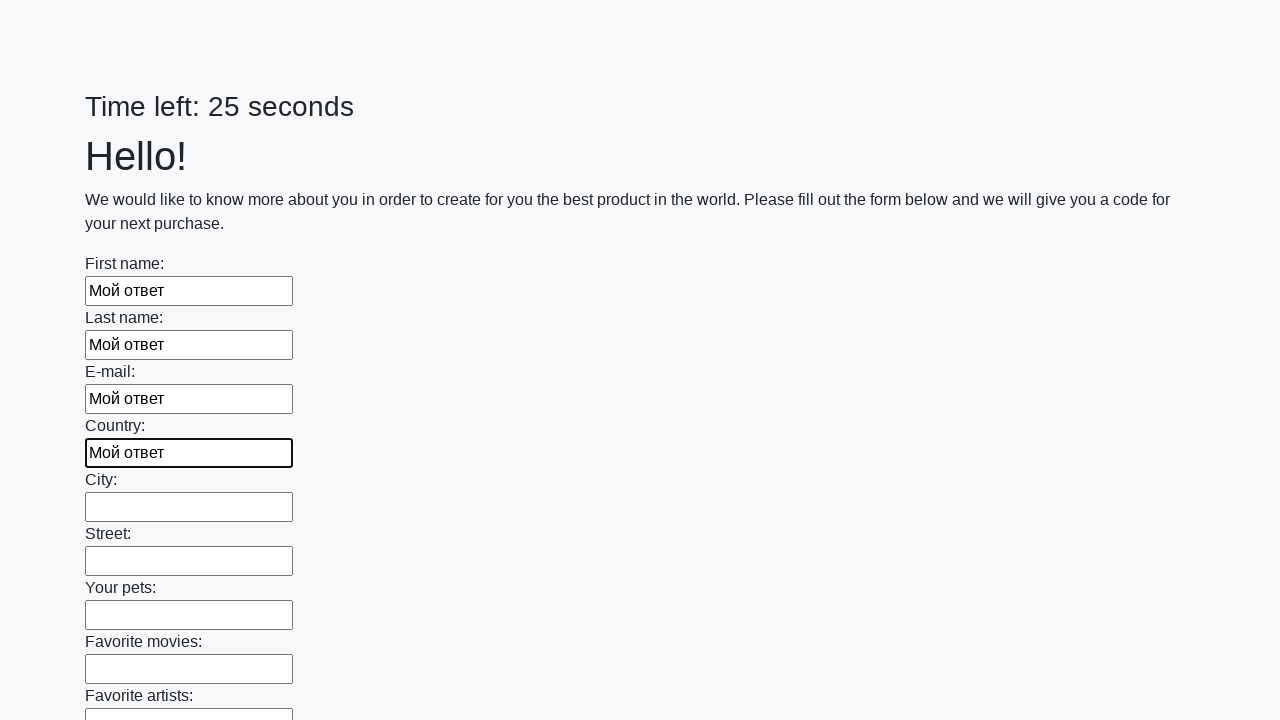

Filled input field 5 of 100 with text 'Мой ответ' on input >> nth=4
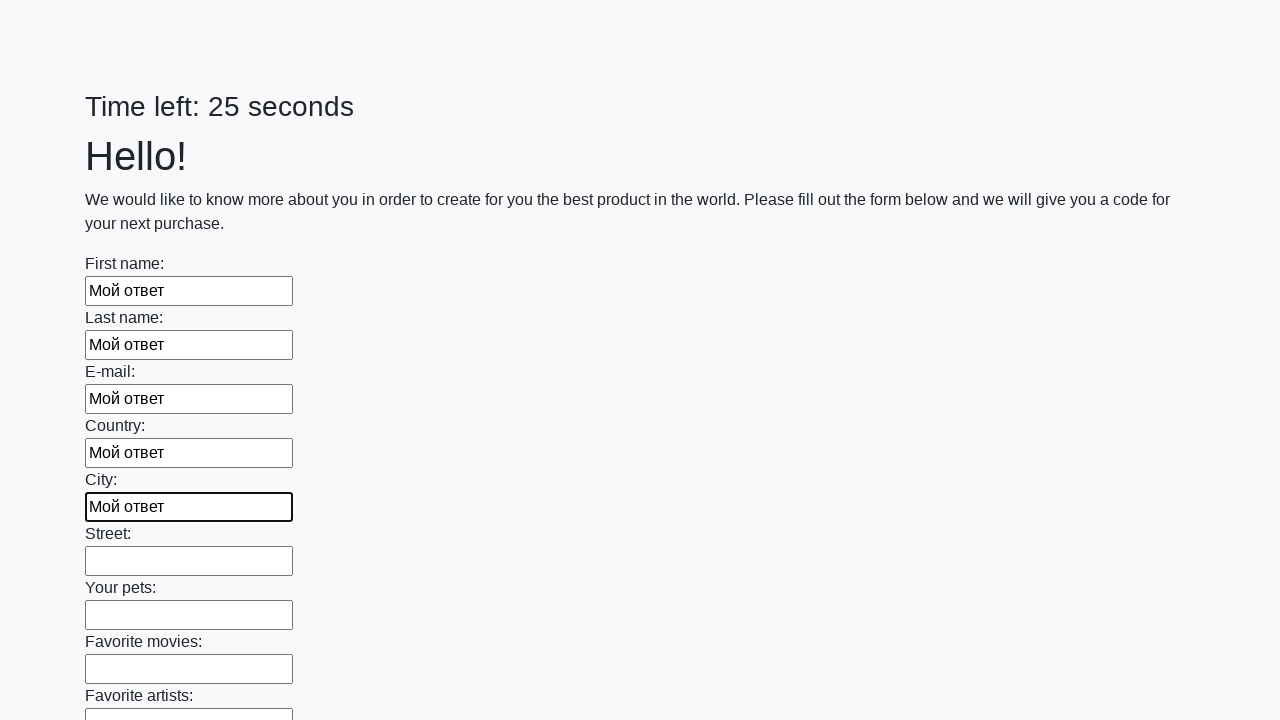

Filled input field 6 of 100 with text 'Мой ответ' on input >> nth=5
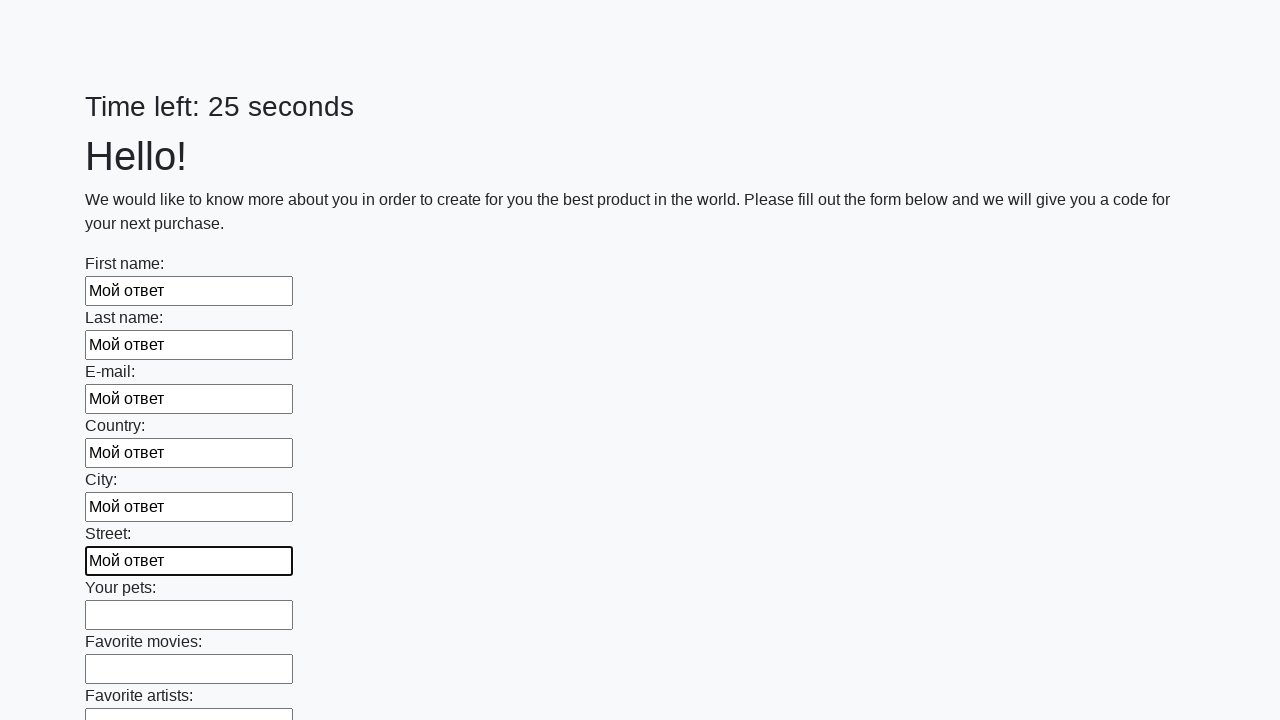

Filled input field 7 of 100 with text 'Мой ответ' on input >> nth=6
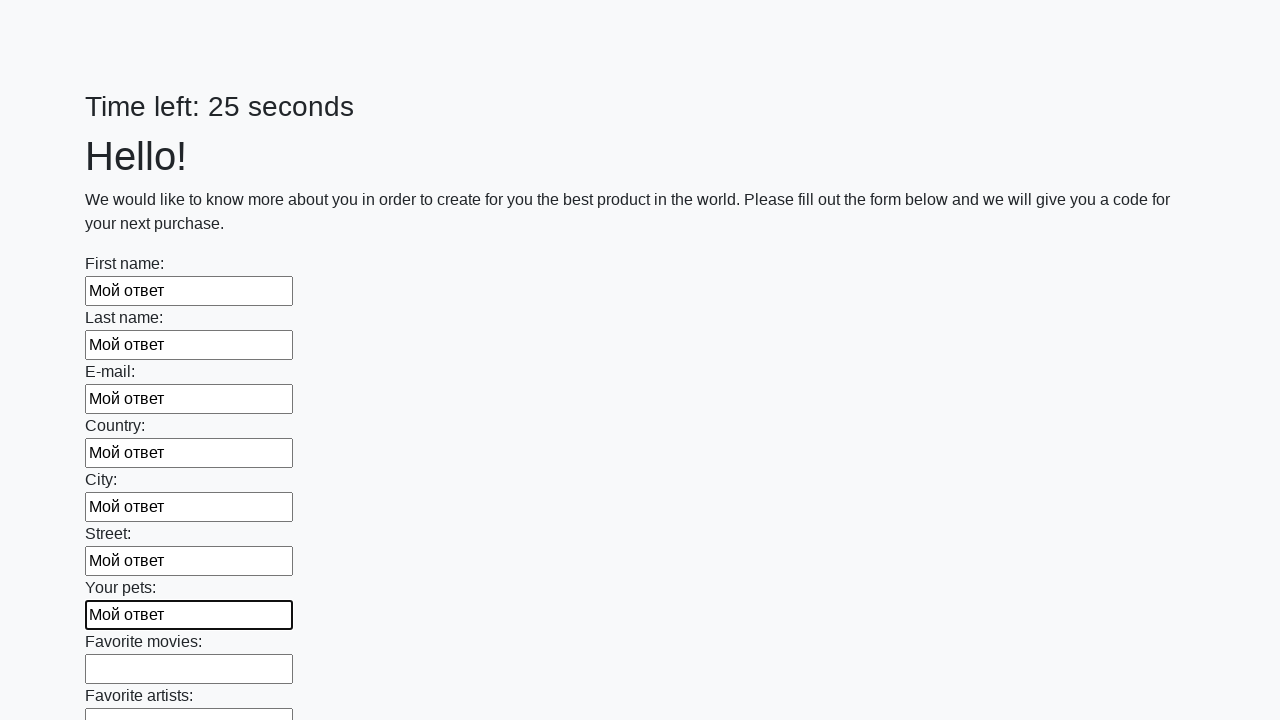

Filled input field 8 of 100 with text 'Мой ответ' on input >> nth=7
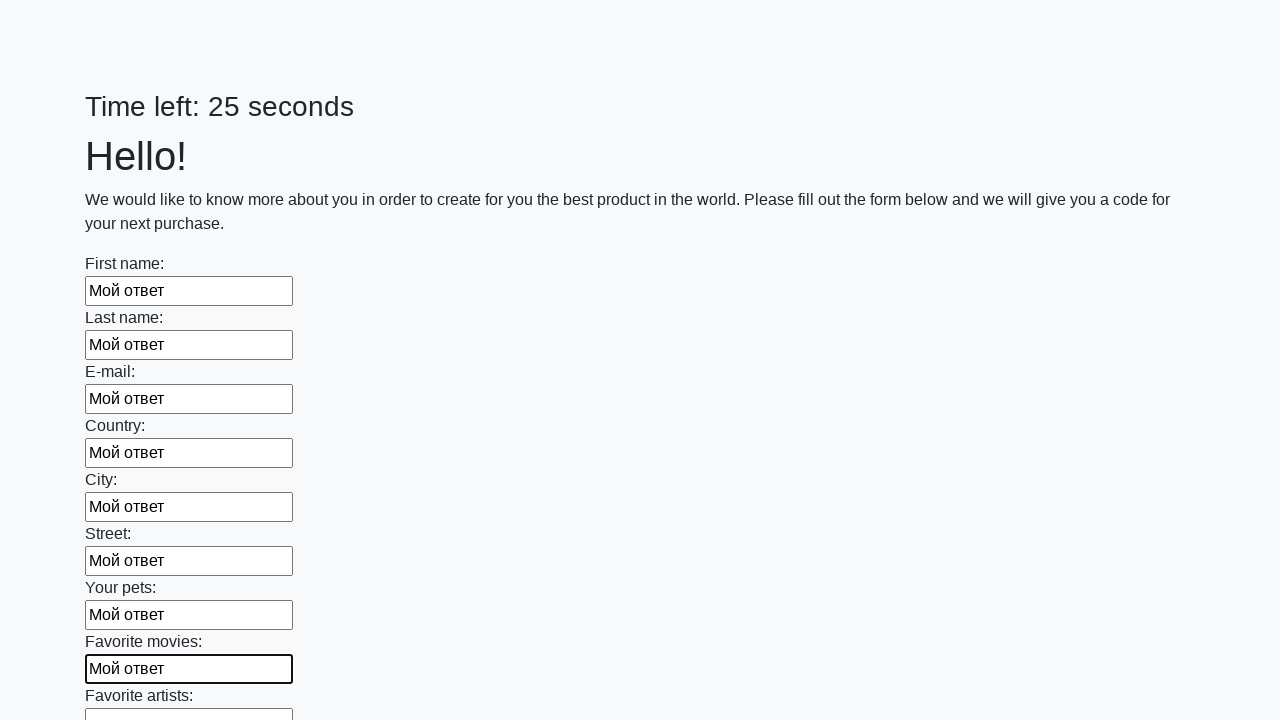

Filled input field 9 of 100 with text 'Мой ответ' on input >> nth=8
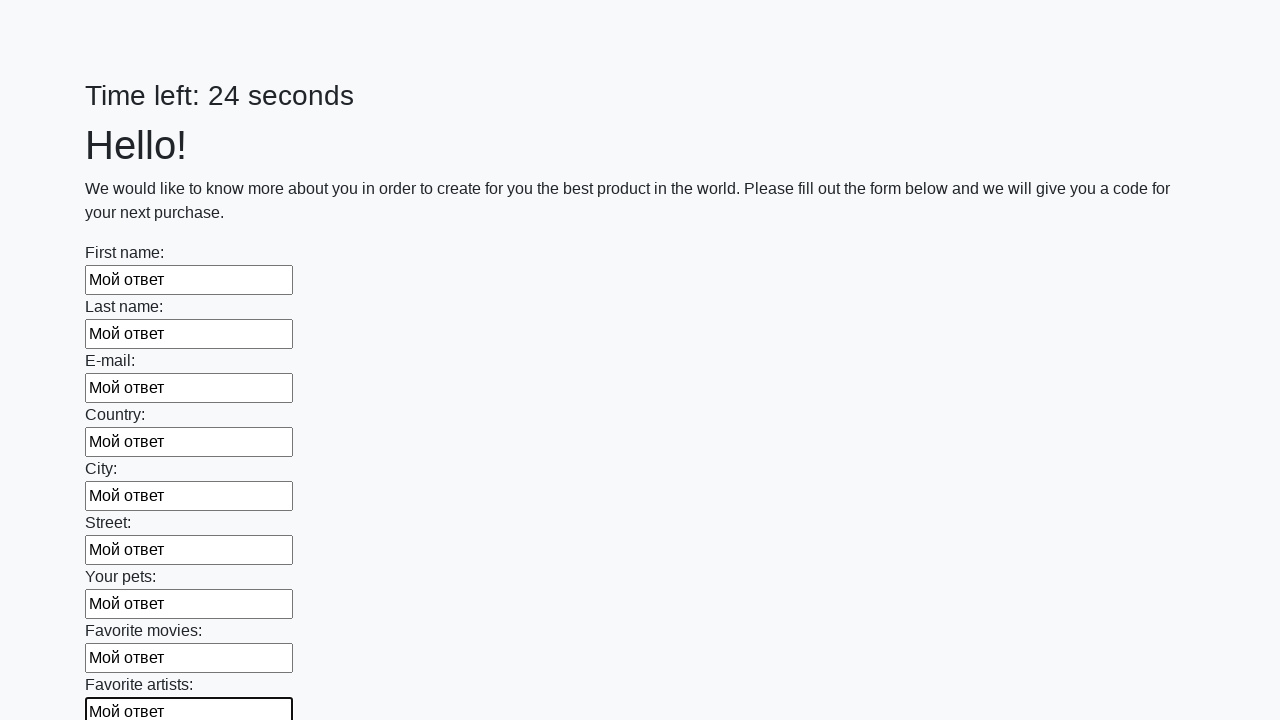

Filled input field 10 of 100 with text 'Мой ответ' on input >> nth=9
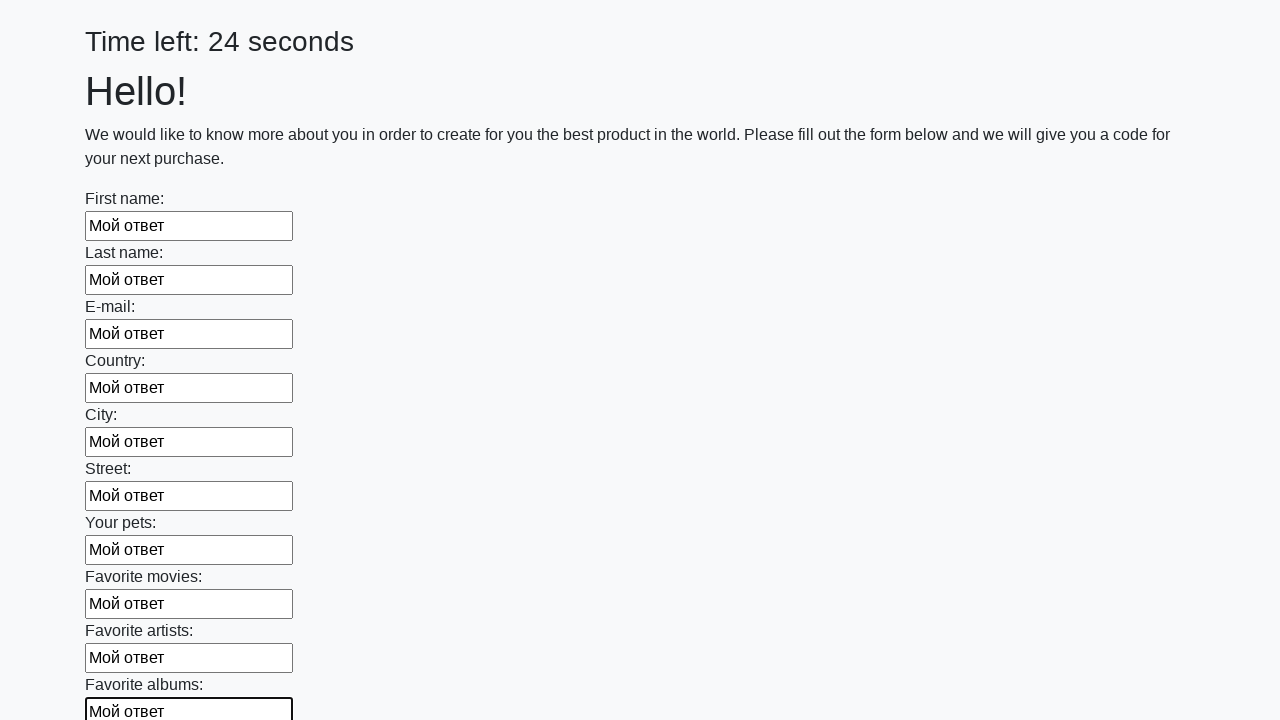

Filled input field 11 of 100 with text 'Мой ответ' on input >> nth=10
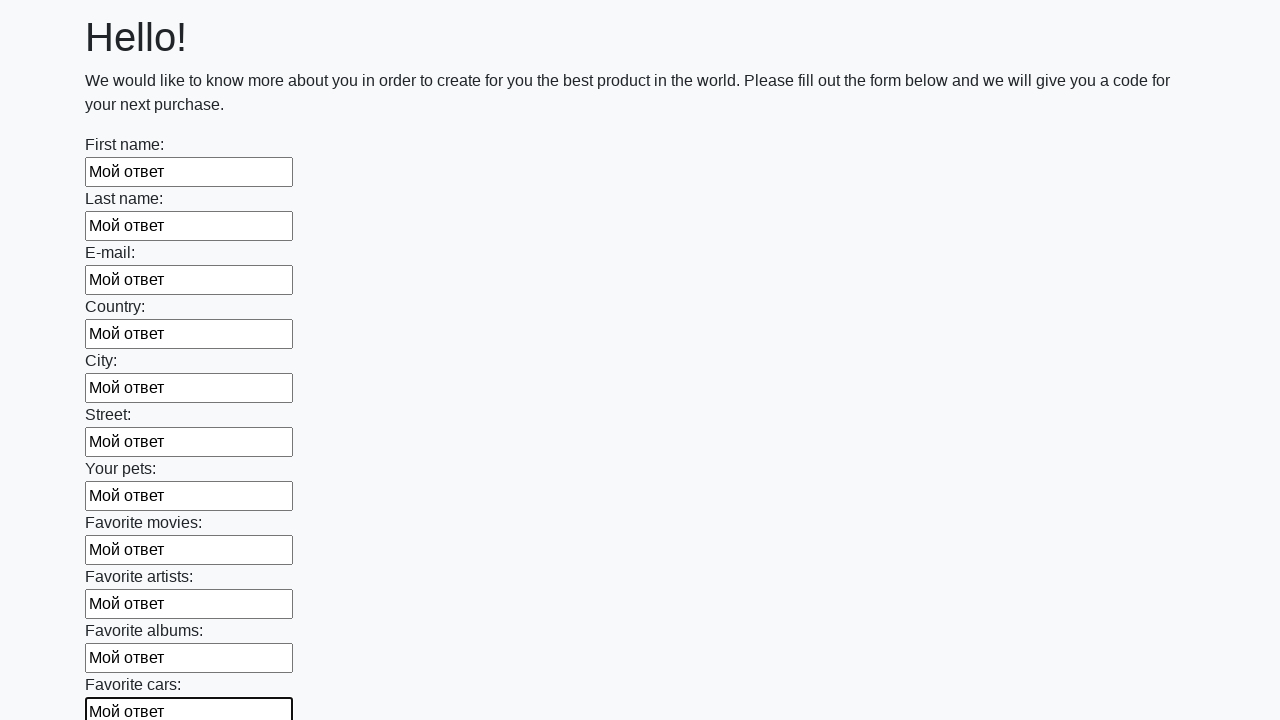

Filled input field 12 of 100 with text 'Мой ответ' on input >> nth=11
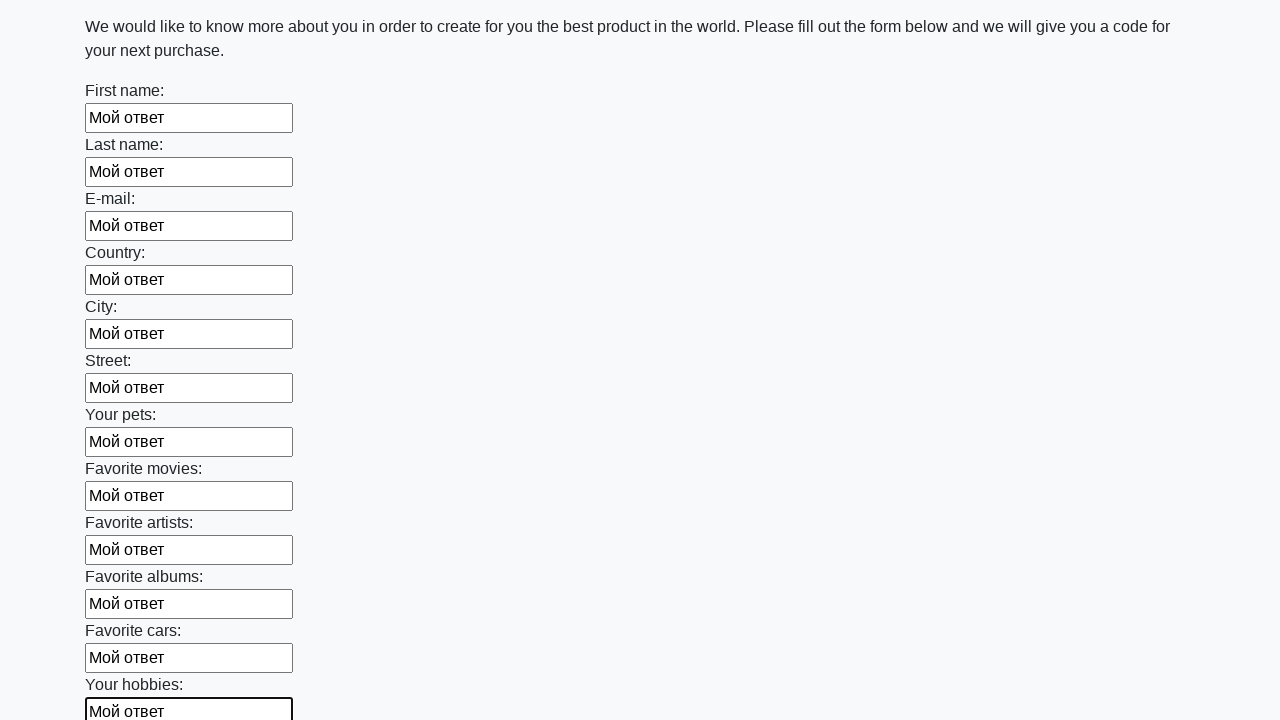

Filled input field 13 of 100 with text 'Мой ответ' on input >> nth=12
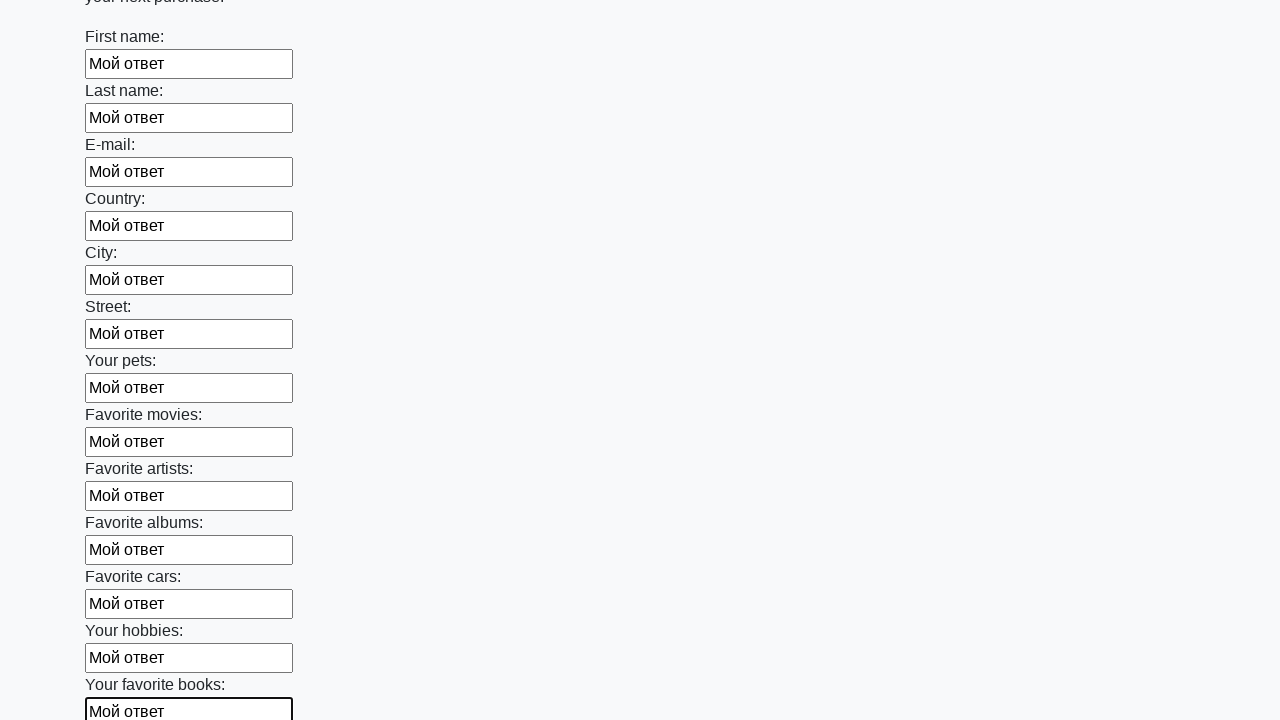

Filled input field 14 of 100 with text 'Мой ответ' on input >> nth=13
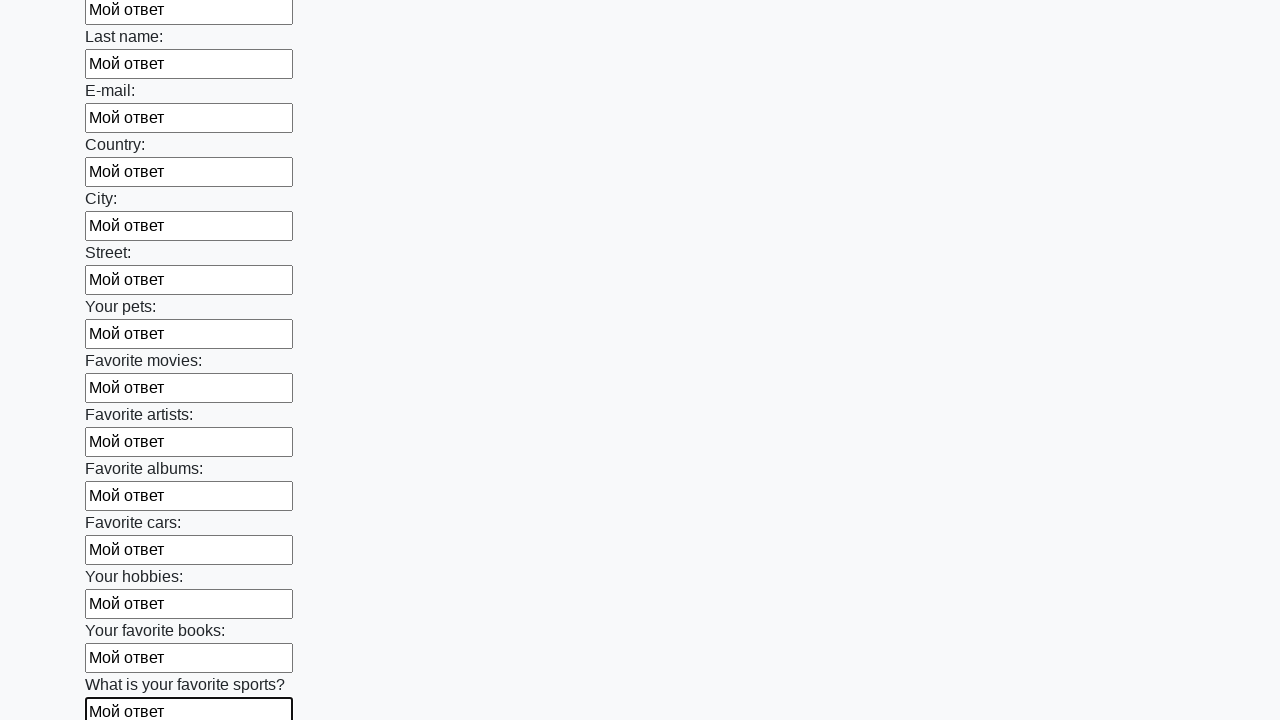

Filled input field 15 of 100 with text 'Мой ответ' on input >> nth=14
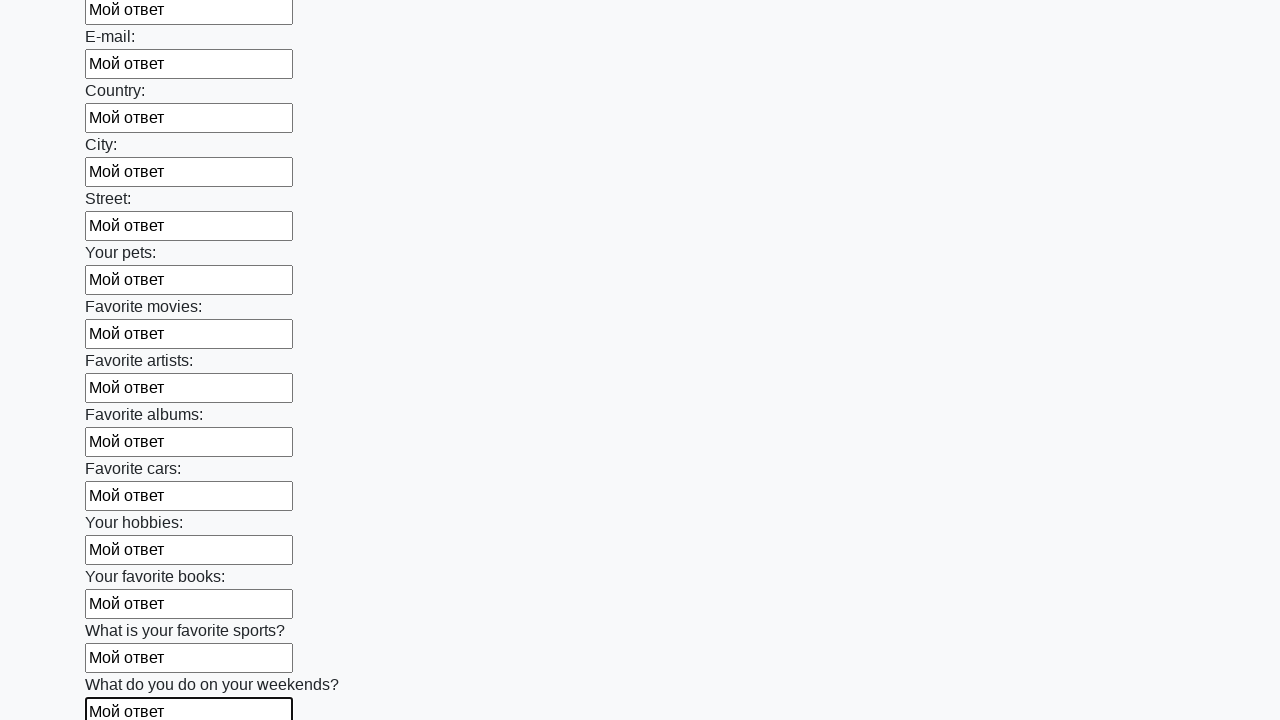

Filled input field 16 of 100 with text 'Мой ответ' on input >> nth=15
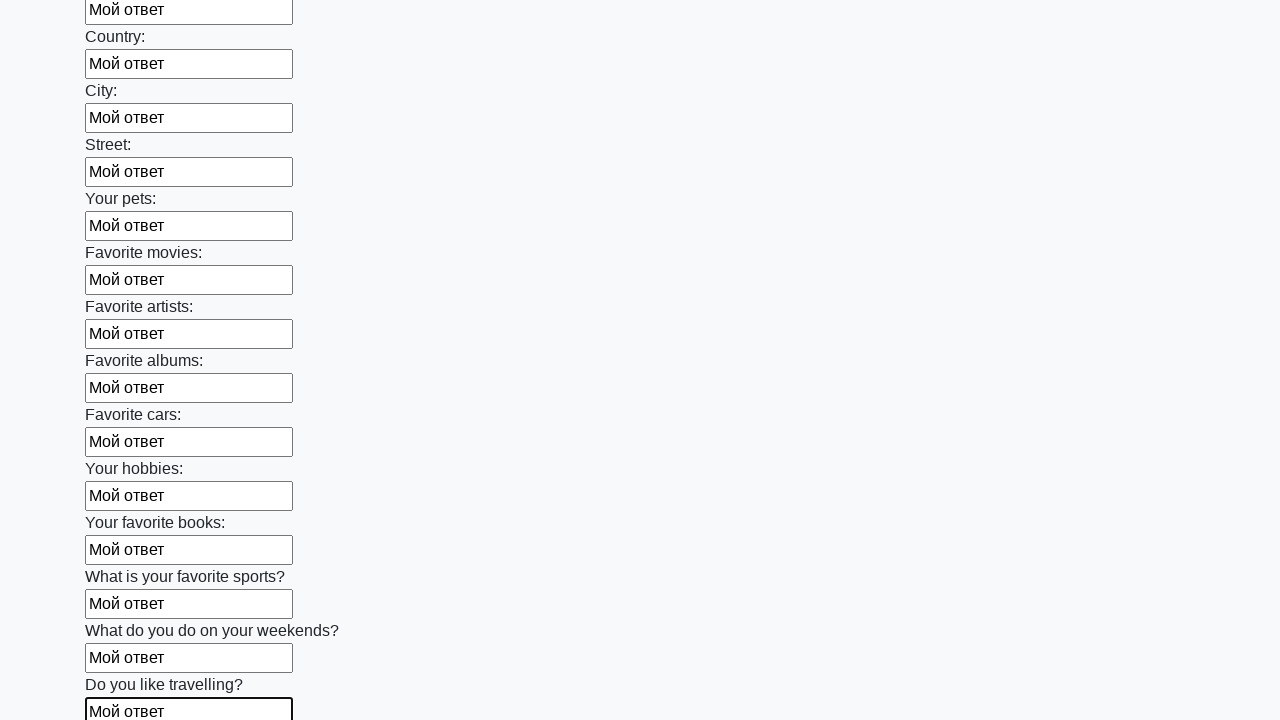

Filled input field 17 of 100 with text 'Мой ответ' on input >> nth=16
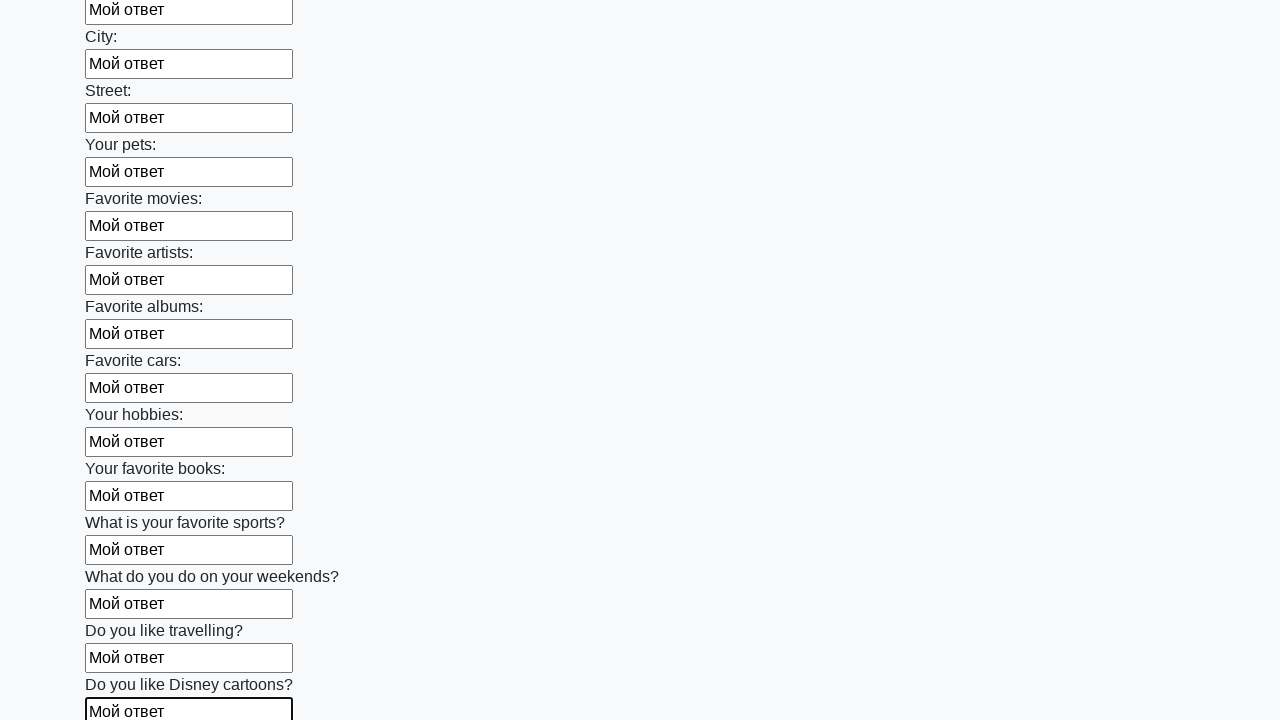

Filled input field 18 of 100 with text 'Мой ответ' on input >> nth=17
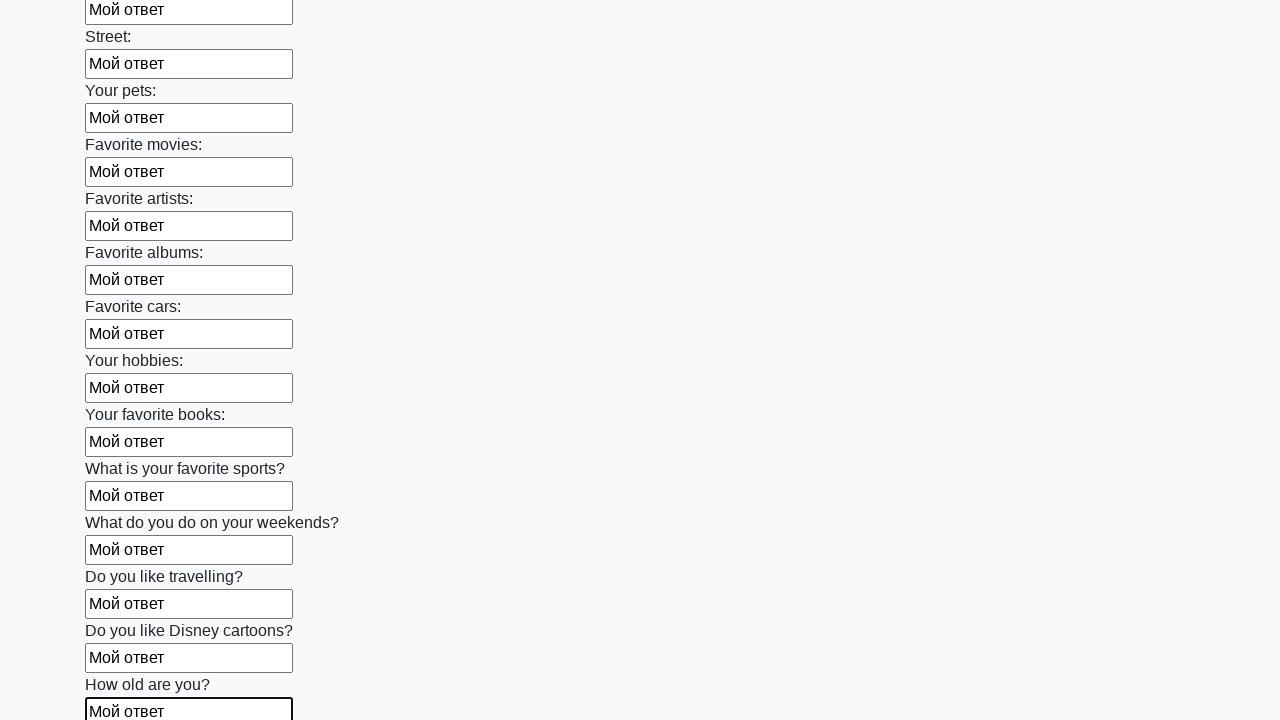

Filled input field 19 of 100 with text 'Мой ответ' on input >> nth=18
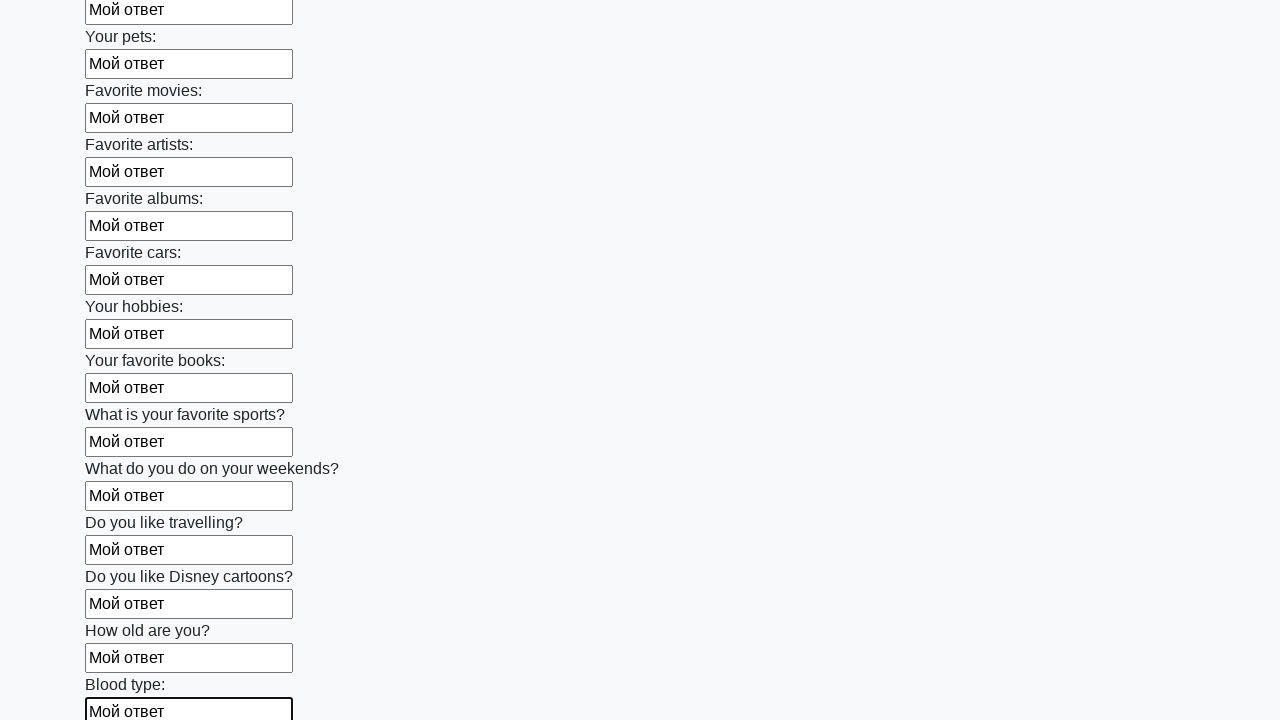

Filled input field 20 of 100 with text 'Мой ответ' on input >> nth=19
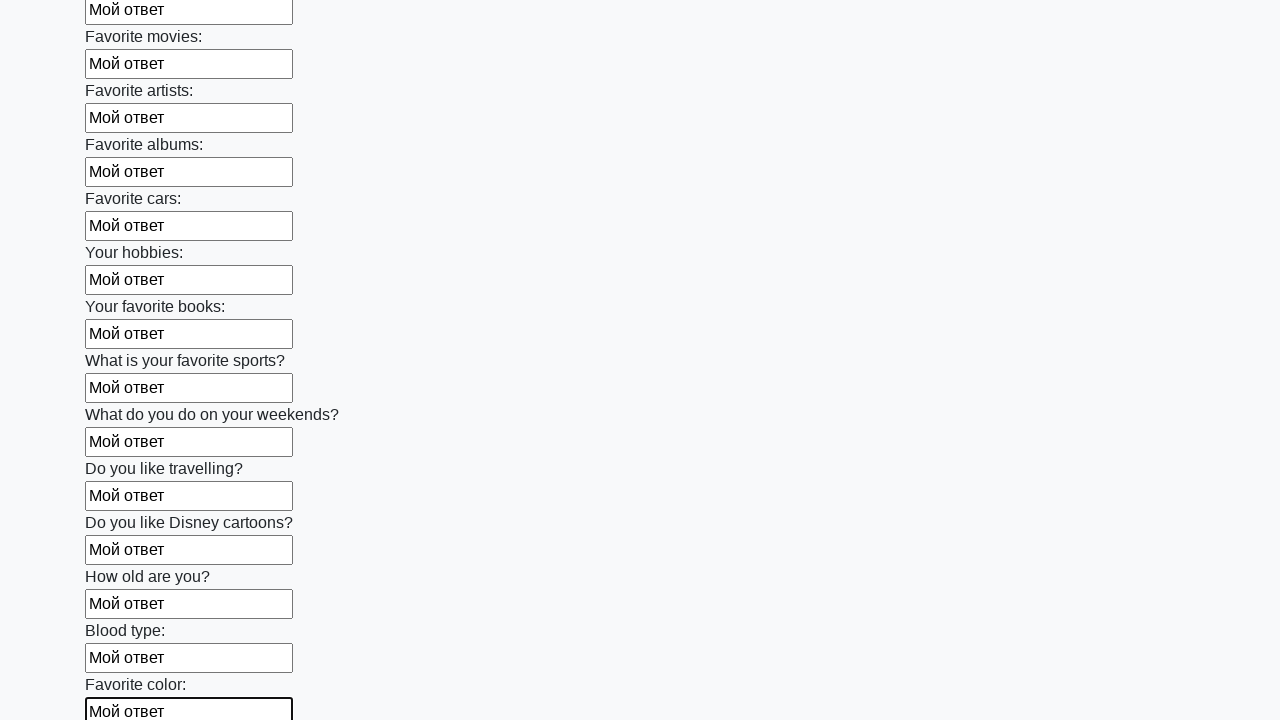

Filled input field 21 of 100 with text 'Мой ответ' on input >> nth=20
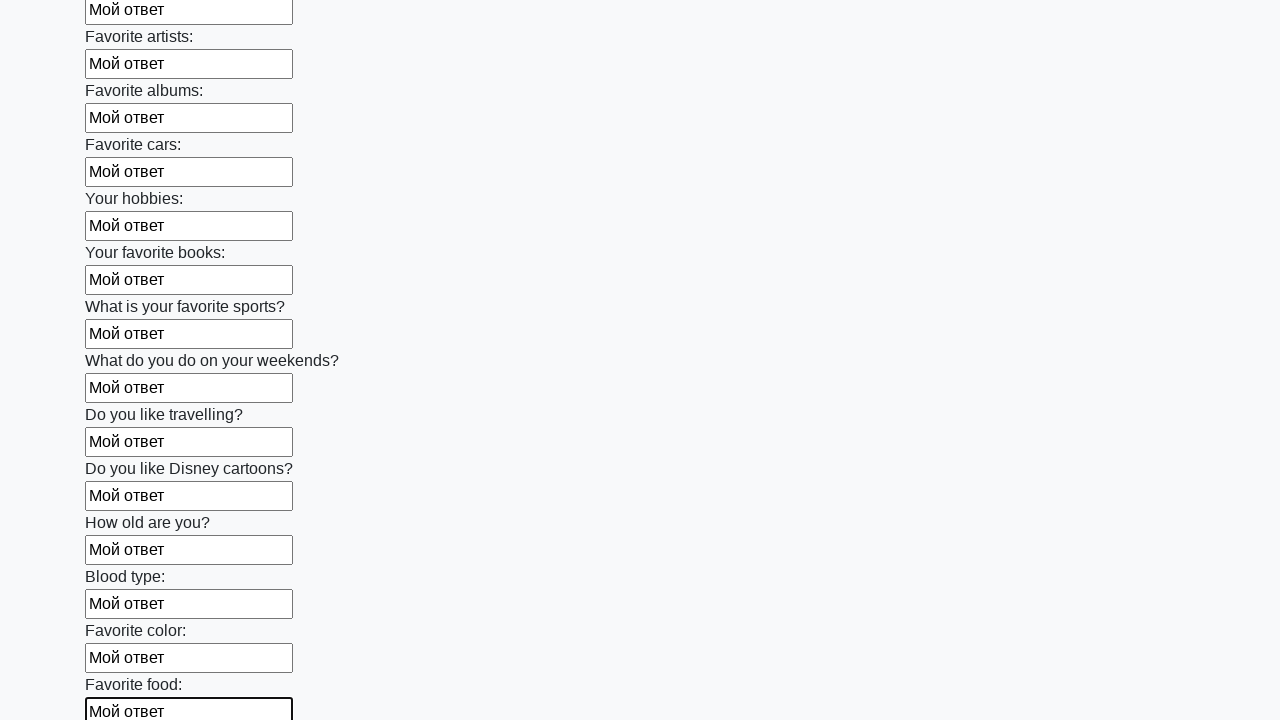

Filled input field 22 of 100 with text 'Мой ответ' on input >> nth=21
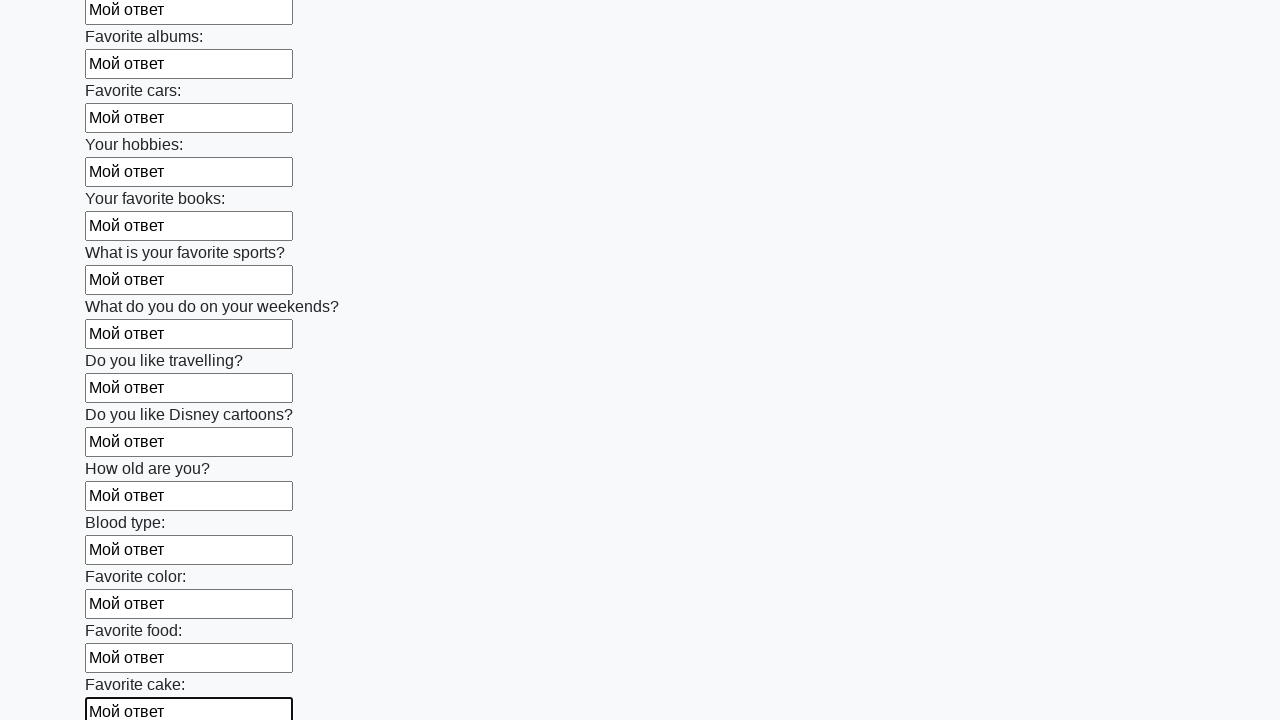

Filled input field 23 of 100 with text 'Мой ответ' on input >> nth=22
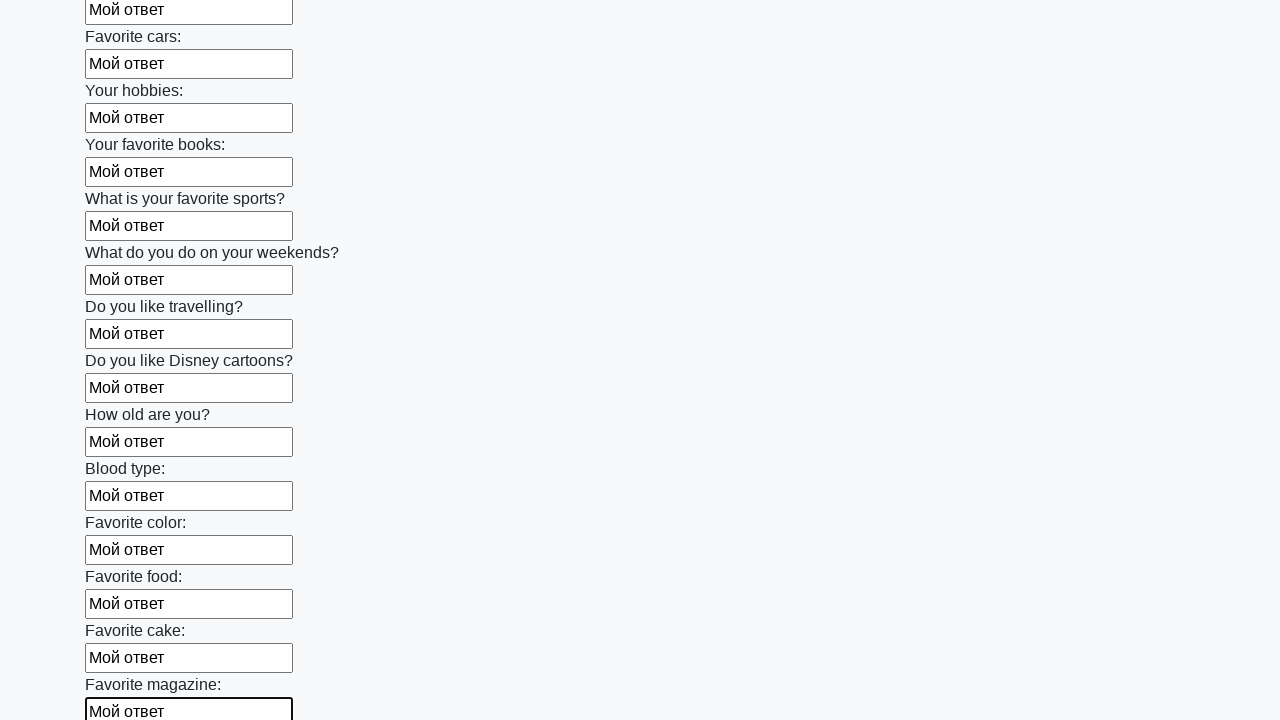

Filled input field 24 of 100 with text 'Мой ответ' on input >> nth=23
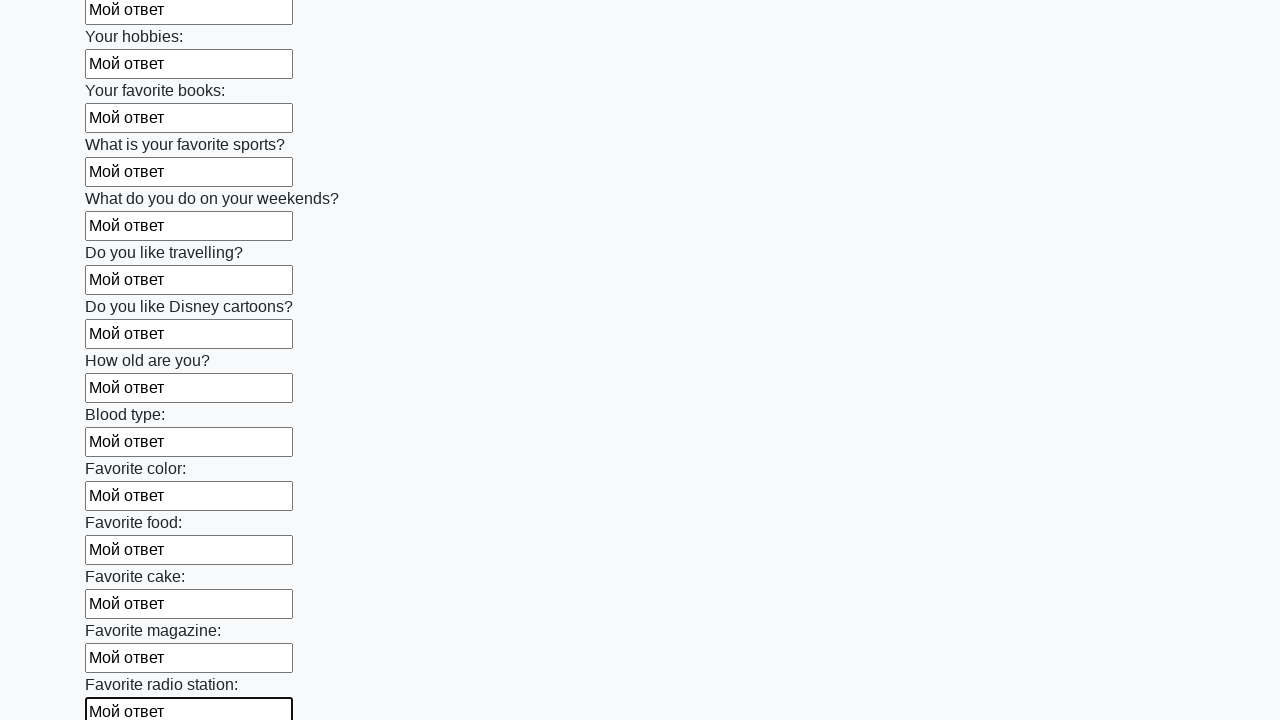

Filled input field 25 of 100 with text 'Мой ответ' on input >> nth=24
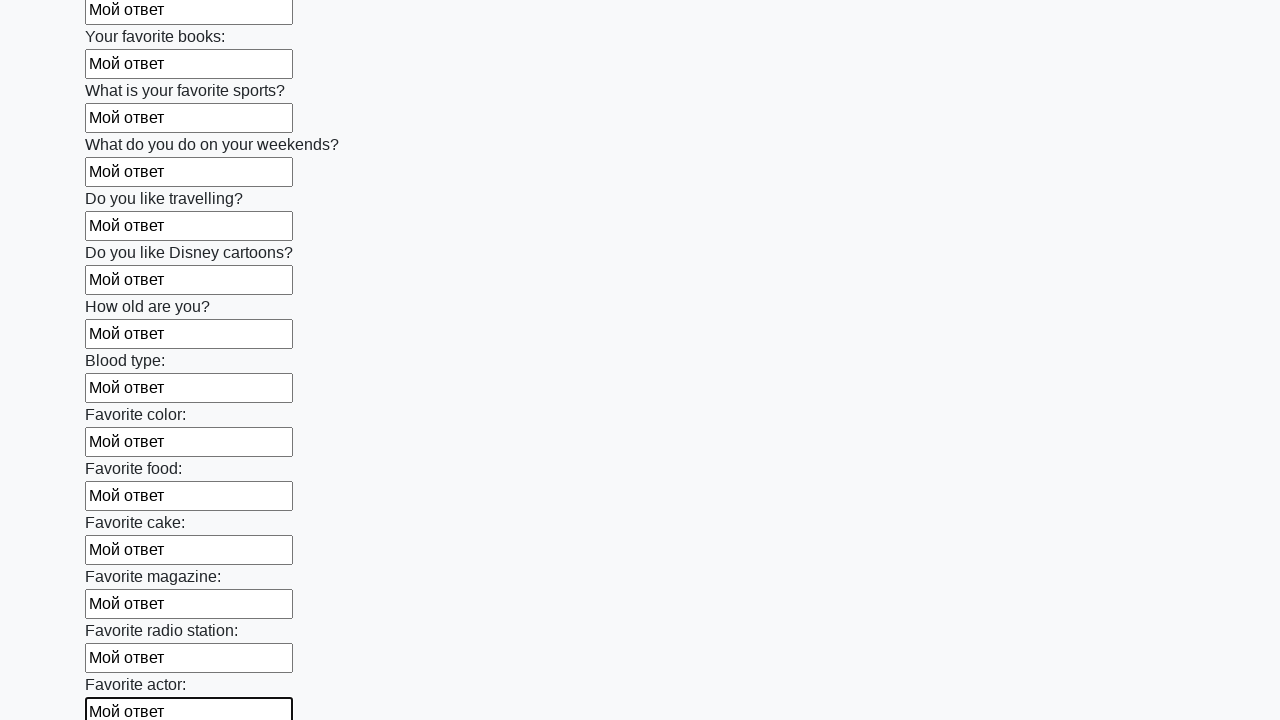

Filled input field 26 of 100 with text 'Мой ответ' on input >> nth=25
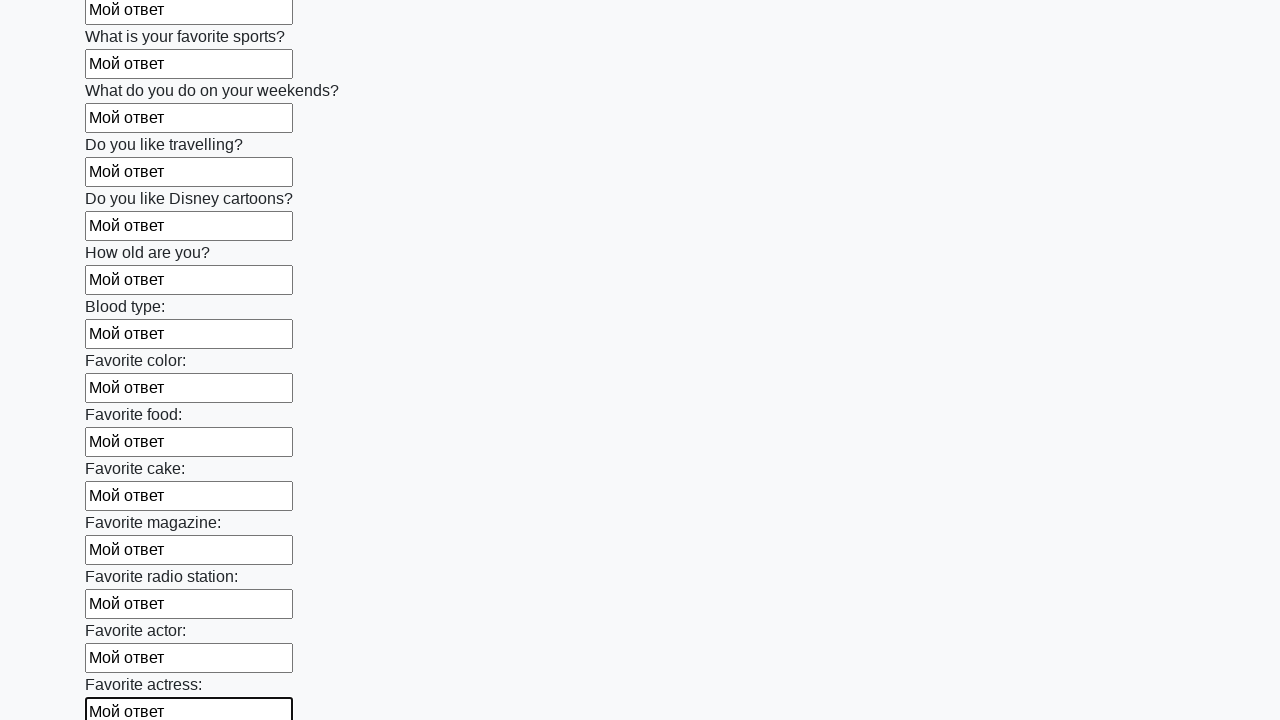

Filled input field 27 of 100 with text 'Мой ответ' on input >> nth=26
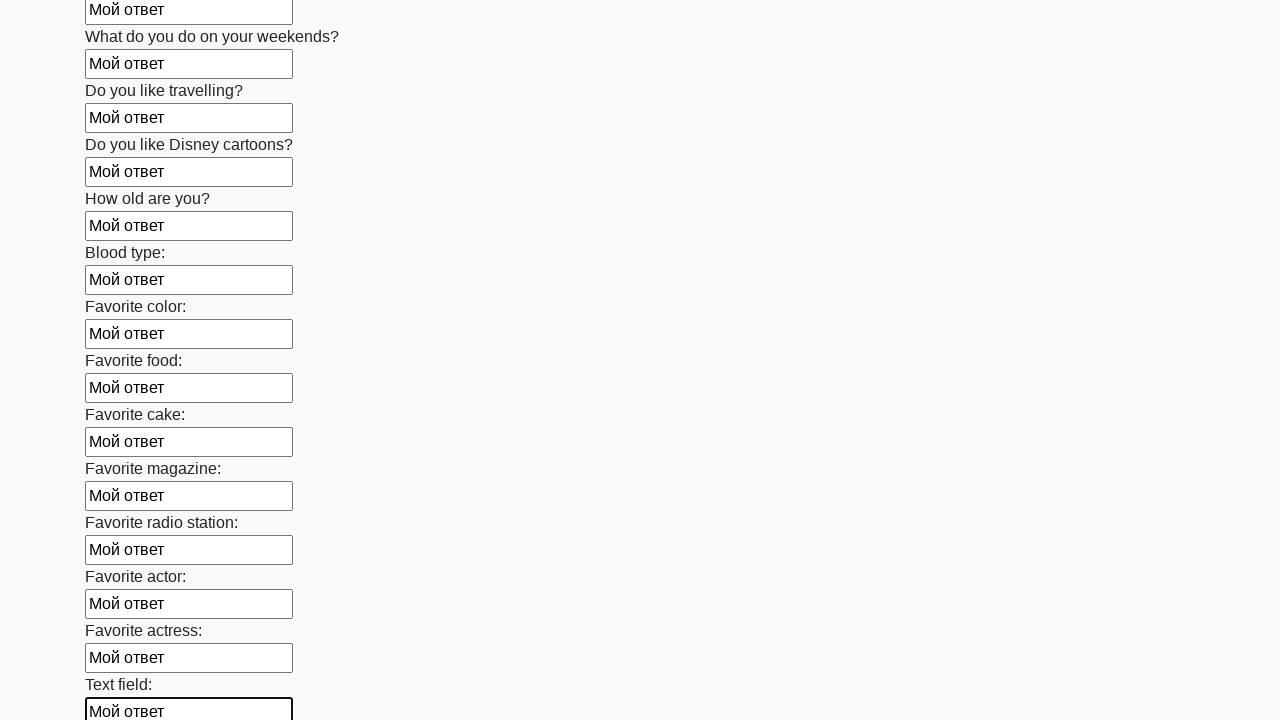

Filled input field 28 of 100 with text 'Мой ответ' on input >> nth=27
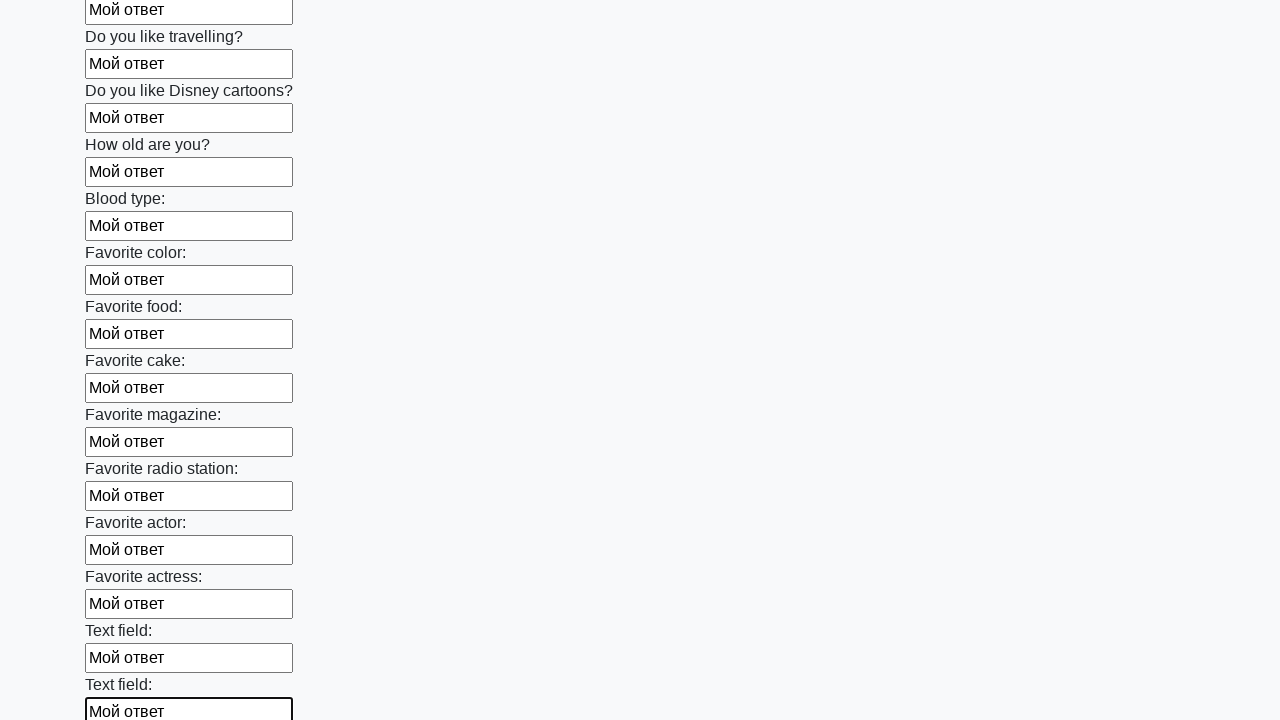

Filled input field 29 of 100 with text 'Мой ответ' on input >> nth=28
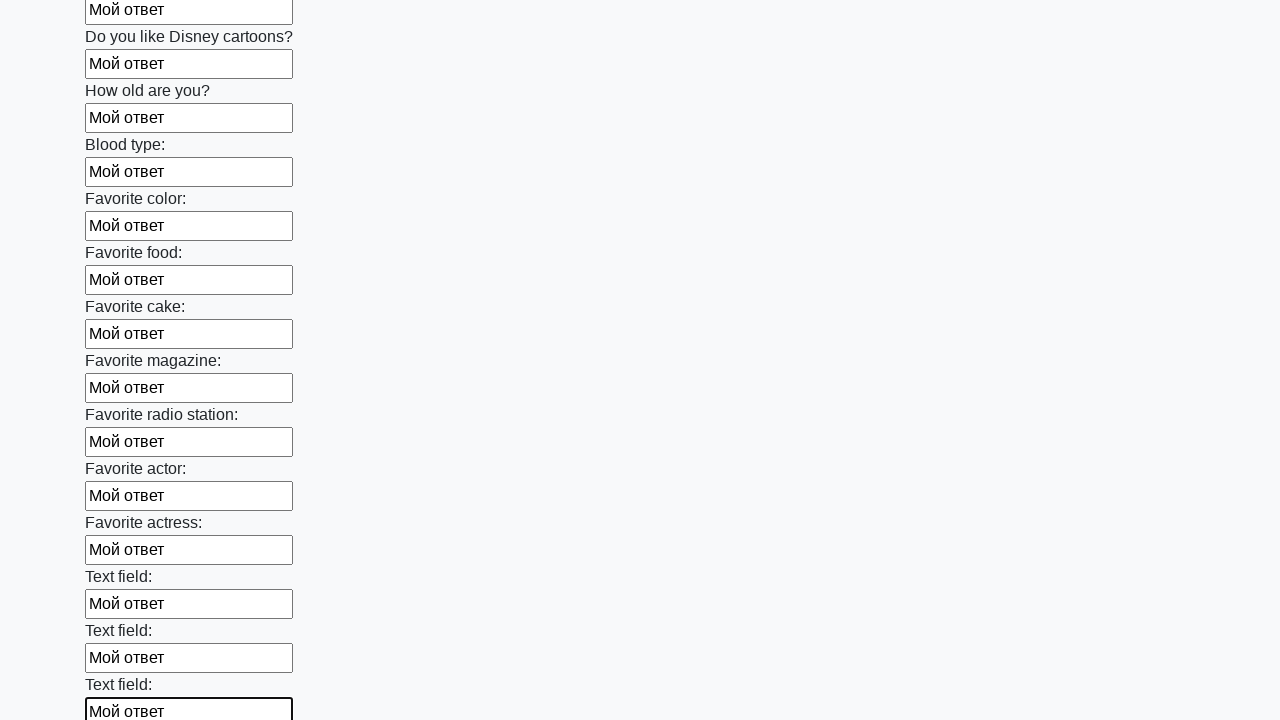

Filled input field 30 of 100 with text 'Мой ответ' on input >> nth=29
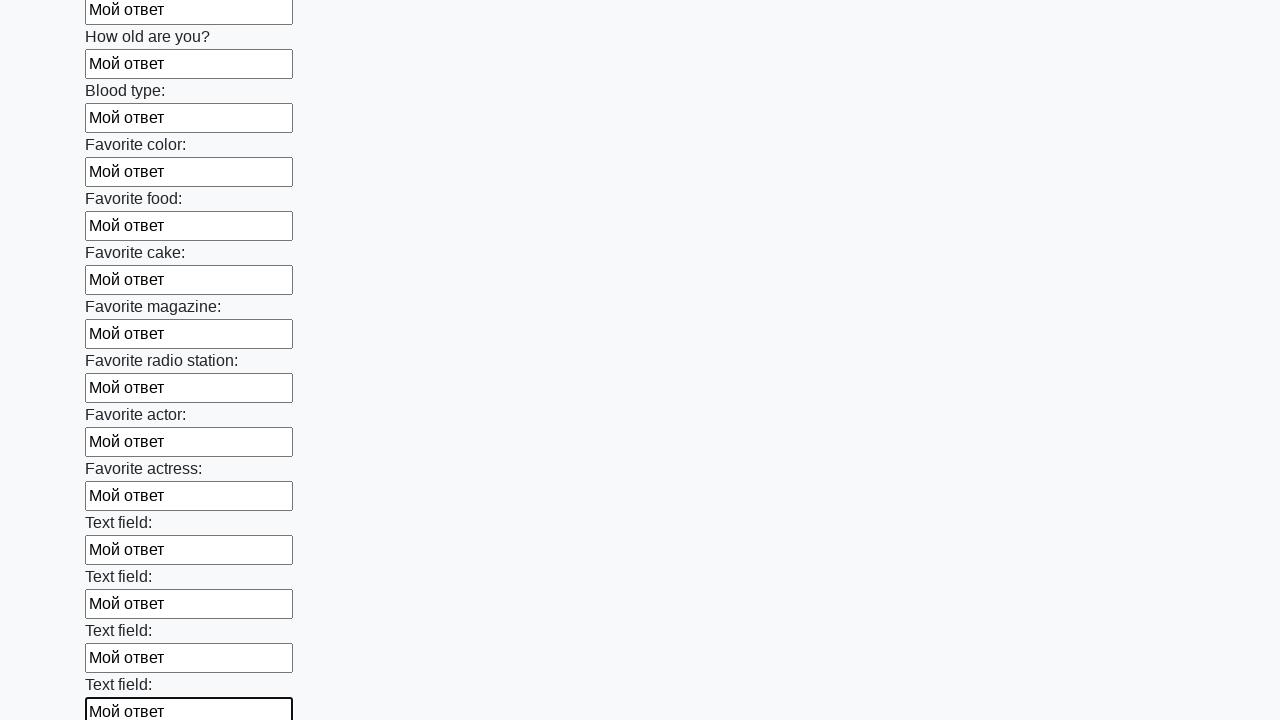

Filled input field 31 of 100 with text 'Мой ответ' on input >> nth=30
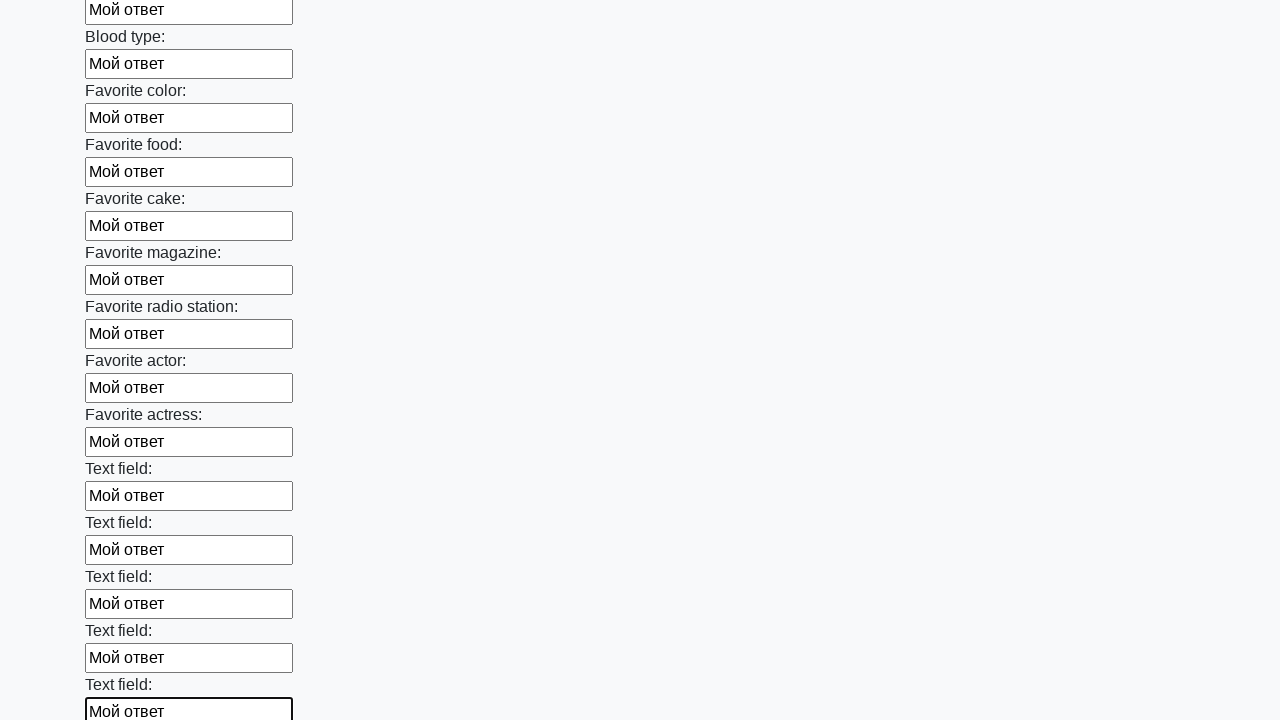

Filled input field 32 of 100 with text 'Мой ответ' on input >> nth=31
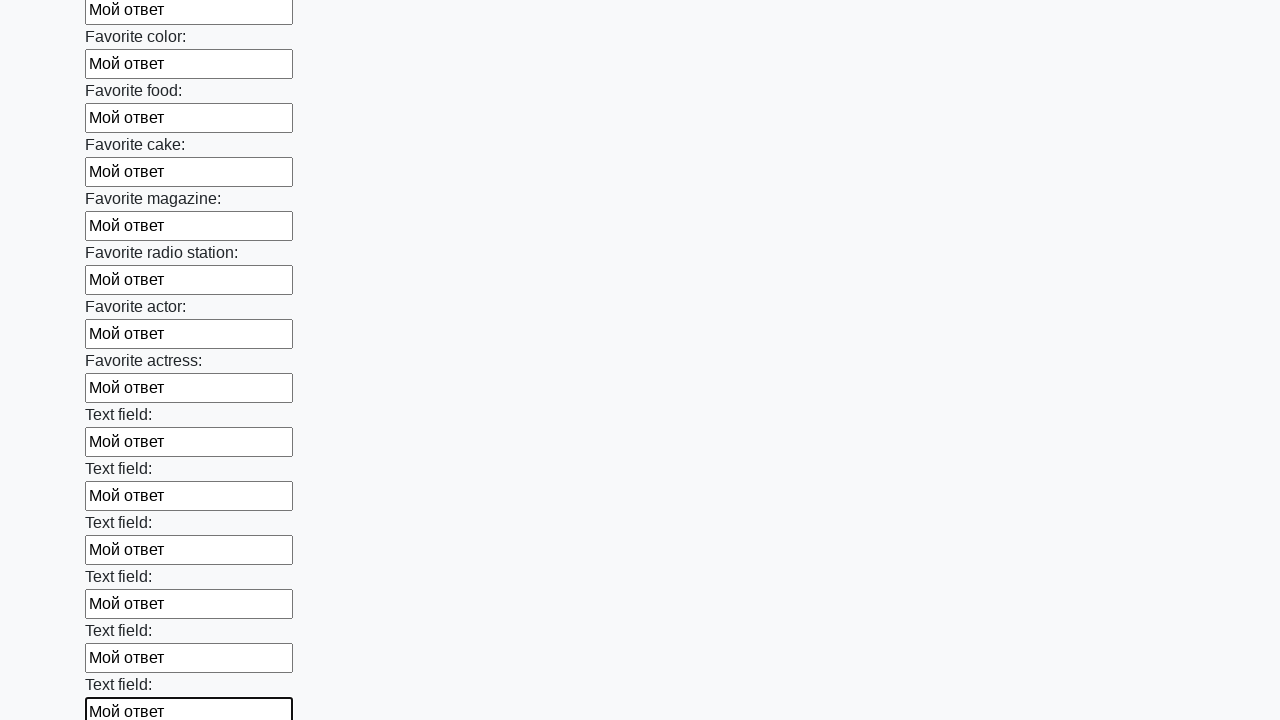

Filled input field 33 of 100 with text 'Мой ответ' on input >> nth=32
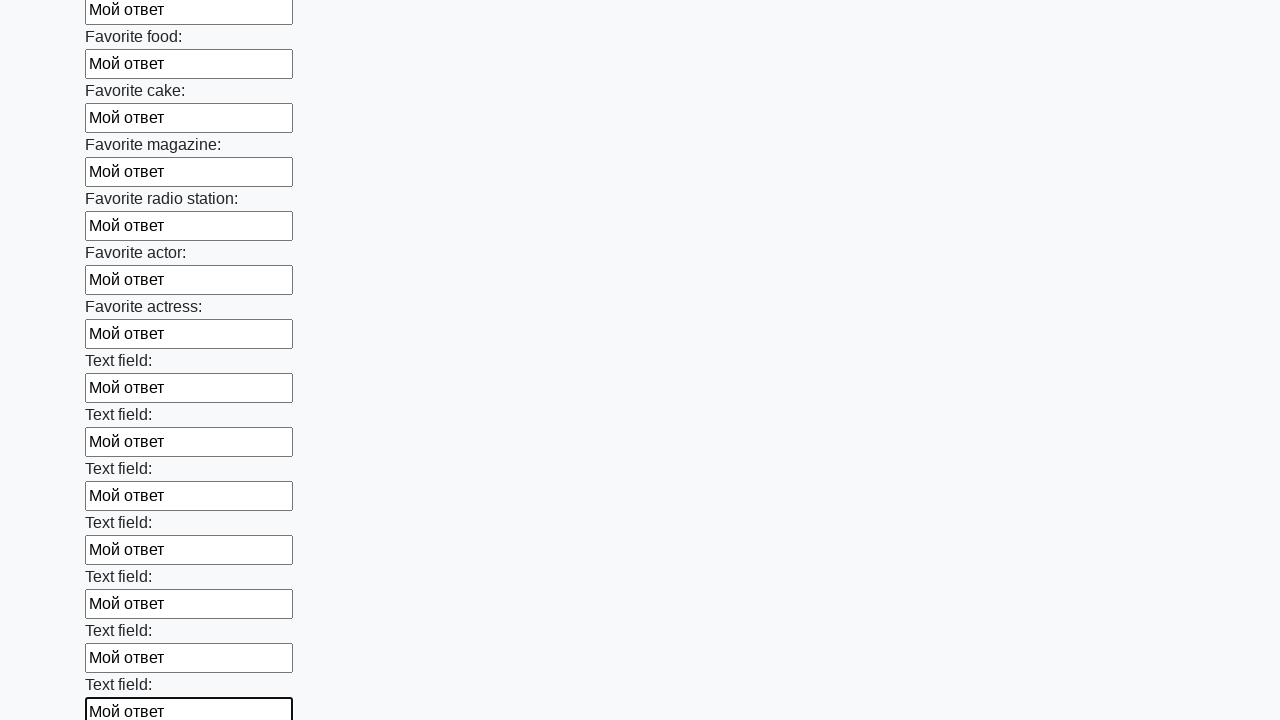

Filled input field 34 of 100 with text 'Мой ответ' on input >> nth=33
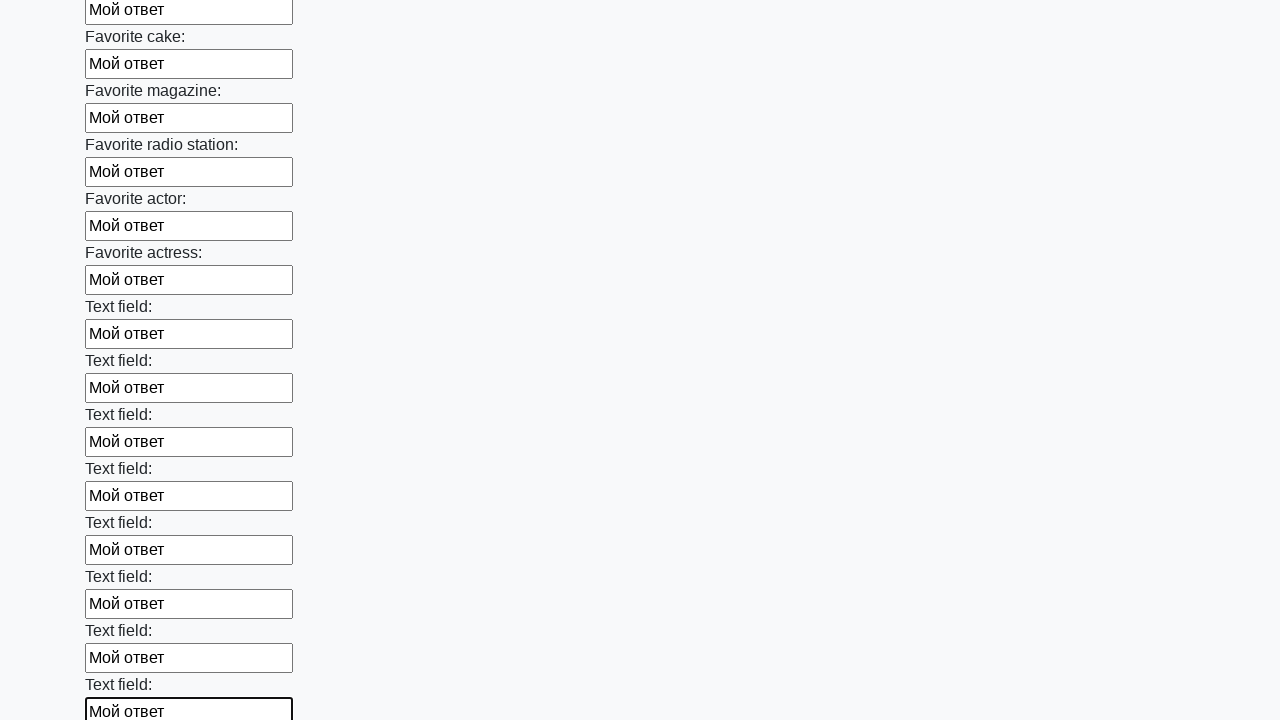

Filled input field 35 of 100 with text 'Мой ответ' on input >> nth=34
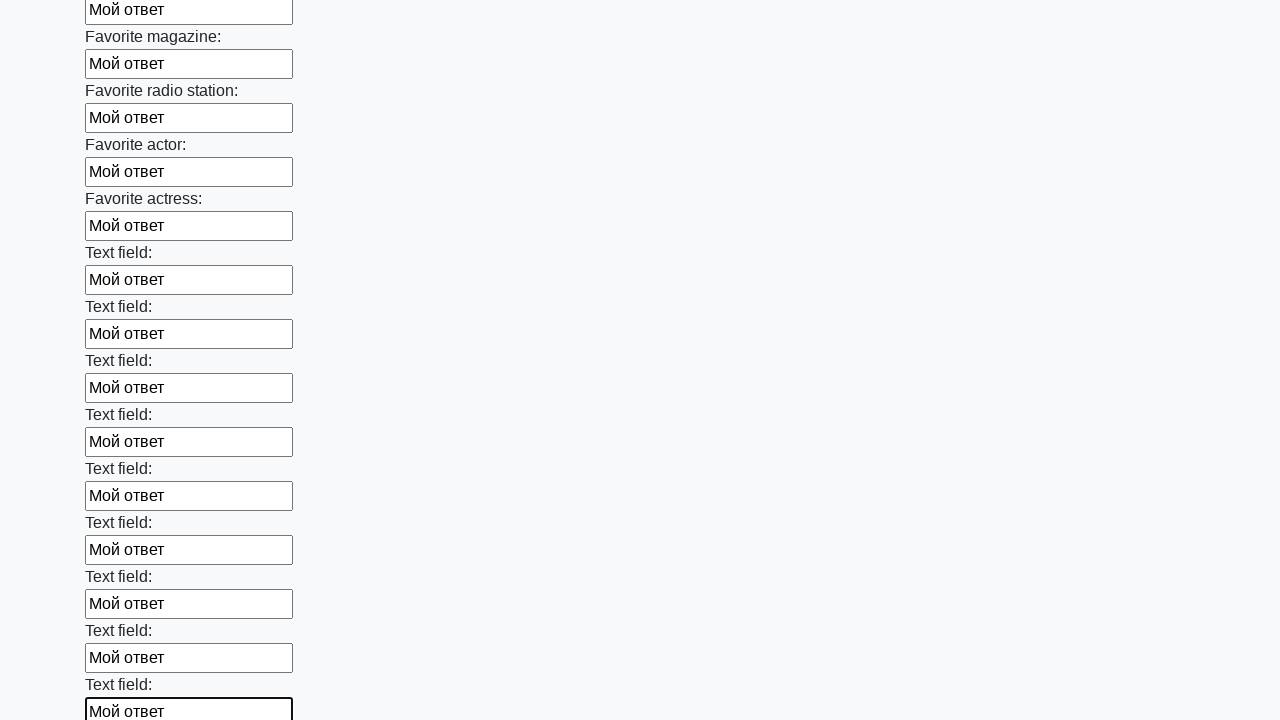

Filled input field 36 of 100 with text 'Мой ответ' on input >> nth=35
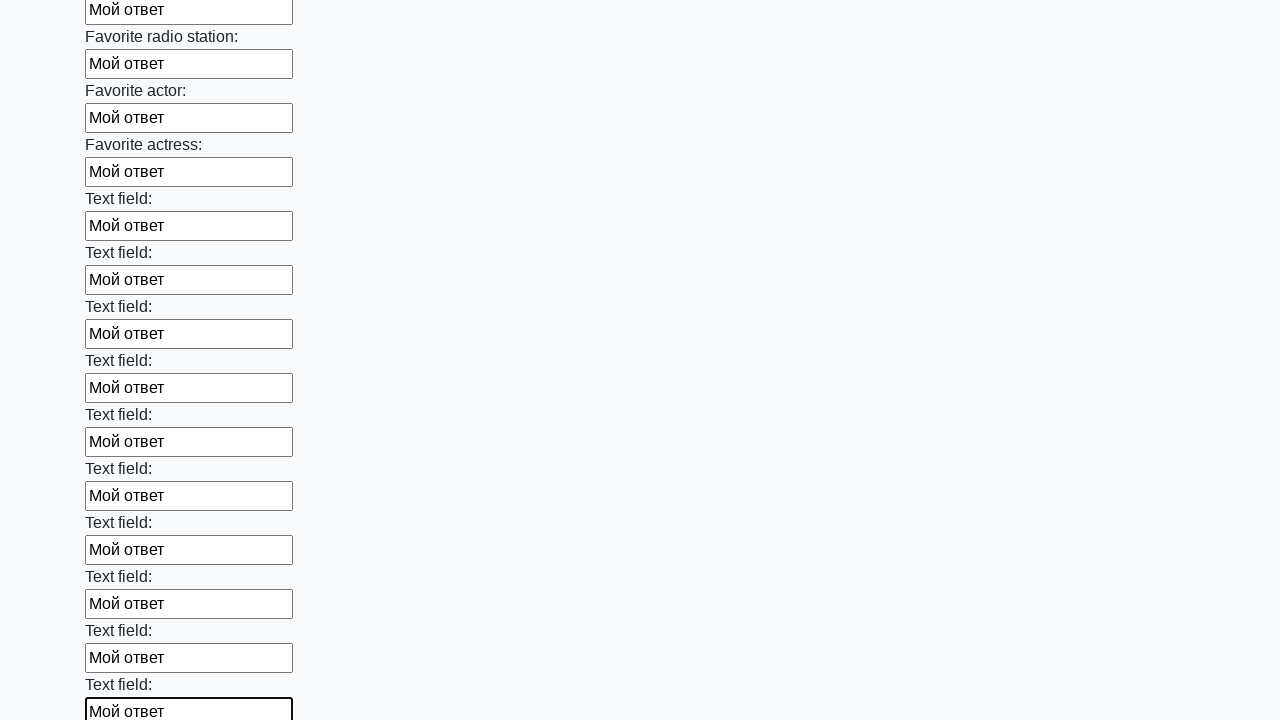

Filled input field 37 of 100 with text 'Мой ответ' on input >> nth=36
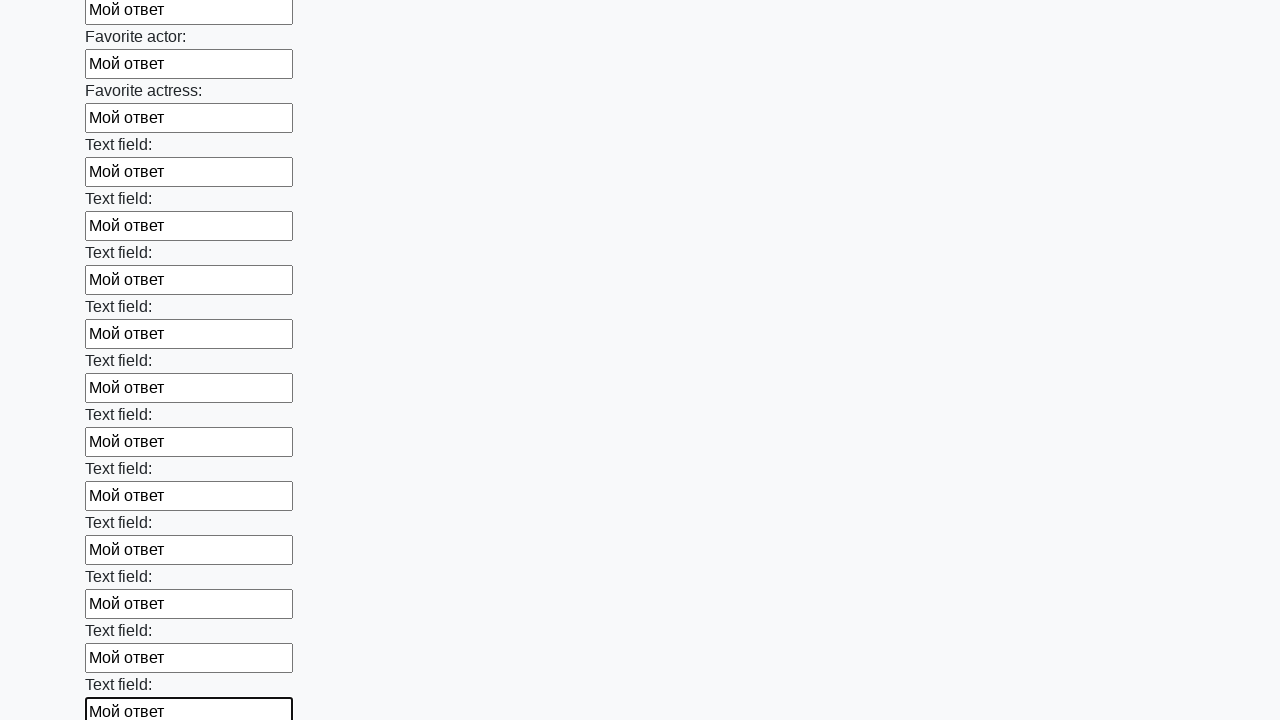

Filled input field 38 of 100 with text 'Мой ответ' on input >> nth=37
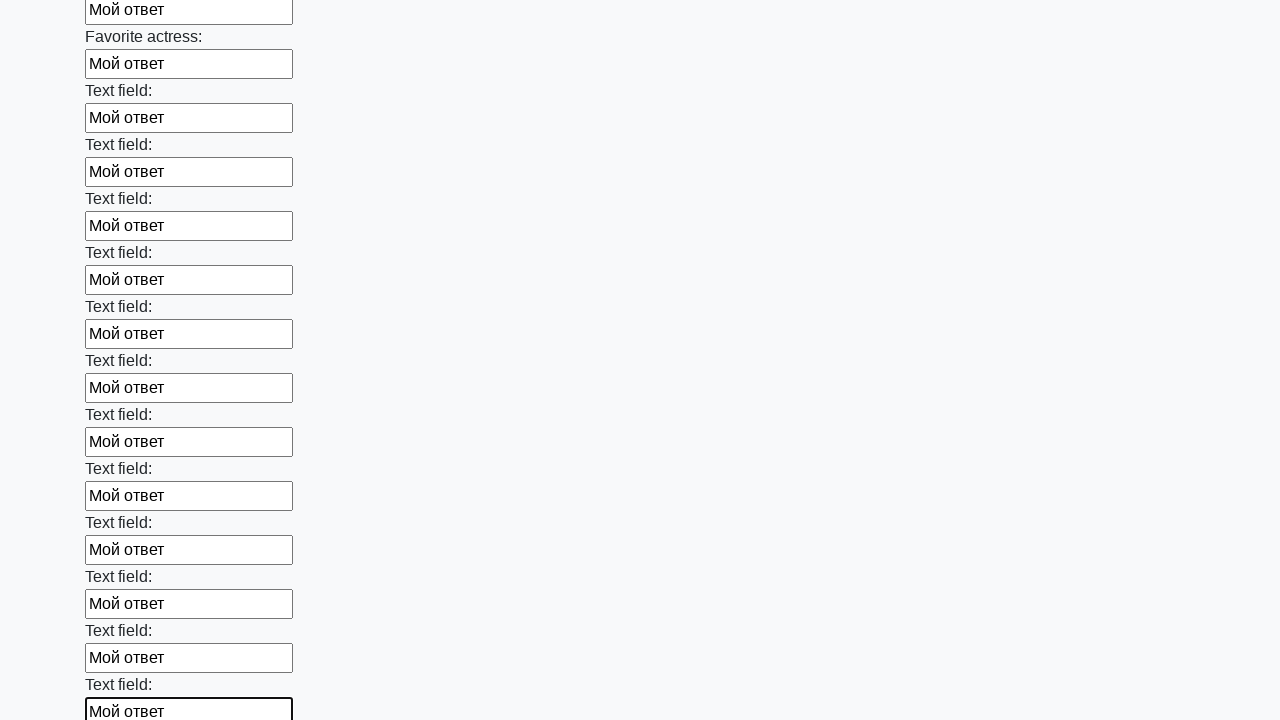

Filled input field 39 of 100 with text 'Мой ответ' on input >> nth=38
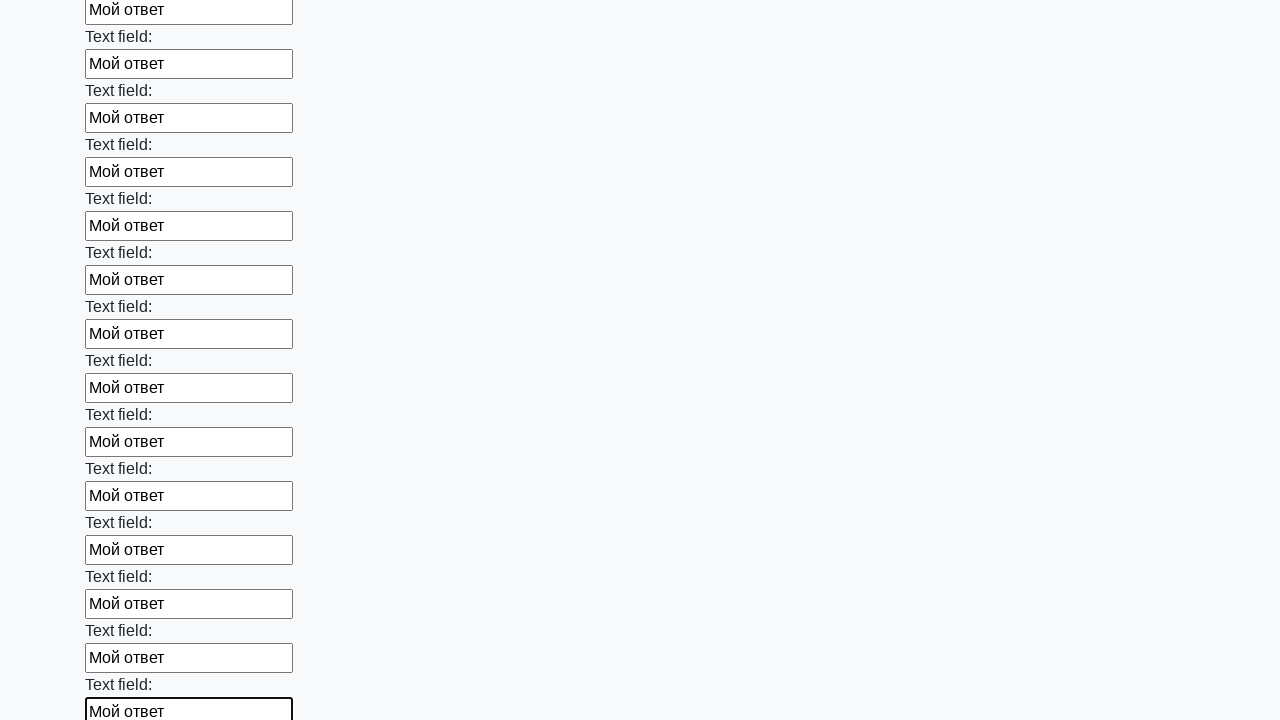

Filled input field 40 of 100 with text 'Мой ответ' on input >> nth=39
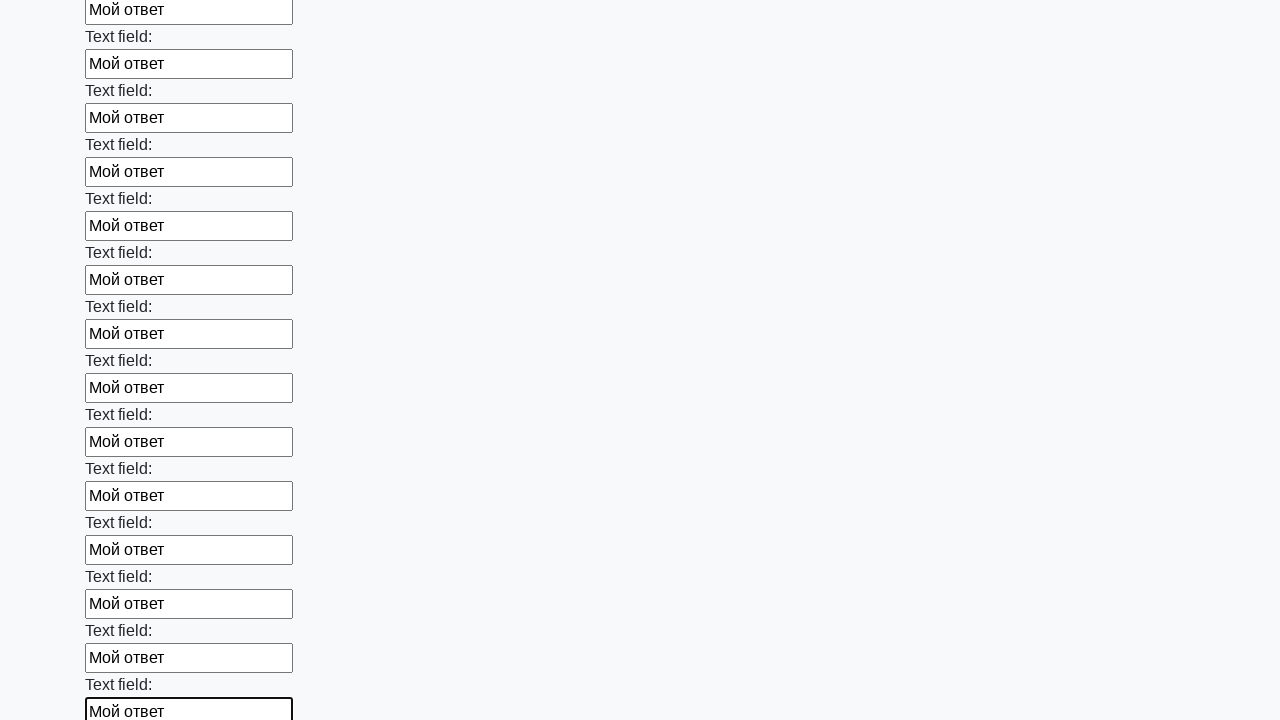

Filled input field 41 of 100 with text 'Мой ответ' on input >> nth=40
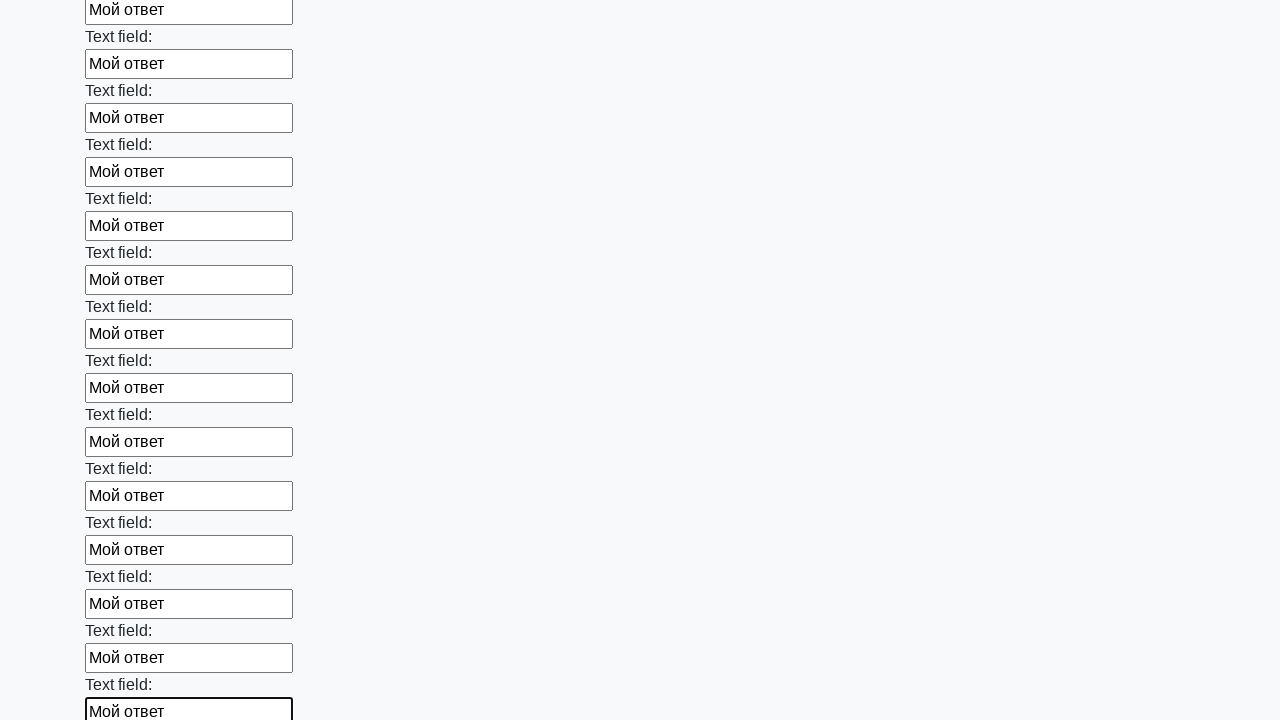

Filled input field 42 of 100 with text 'Мой ответ' on input >> nth=41
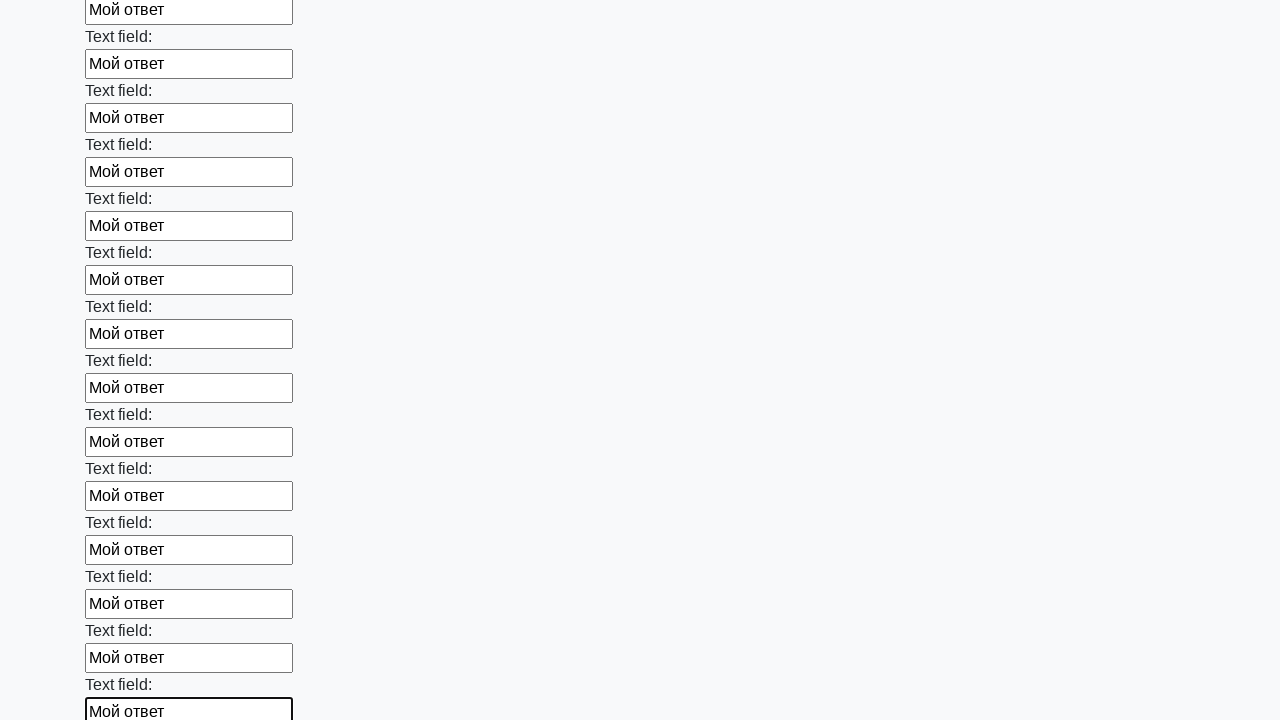

Filled input field 43 of 100 with text 'Мой ответ' on input >> nth=42
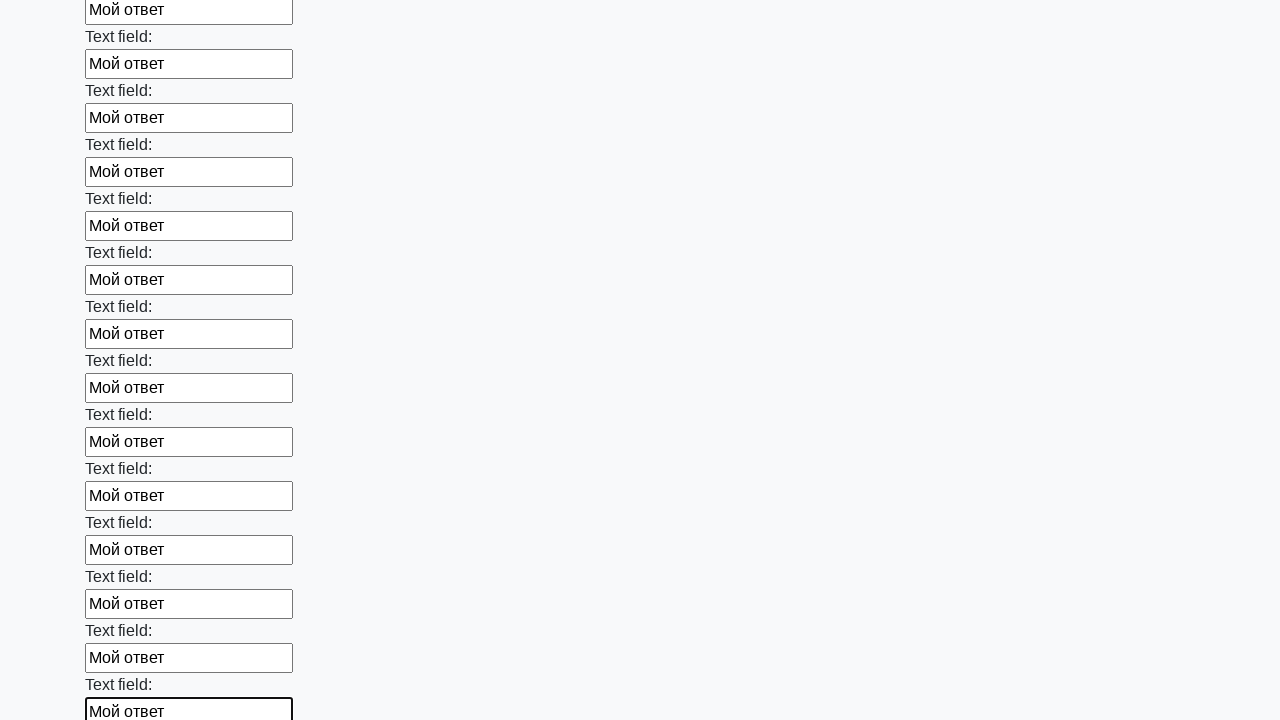

Filled input field 44 of 100 with text 'Мой ответ' on input >> nth=43
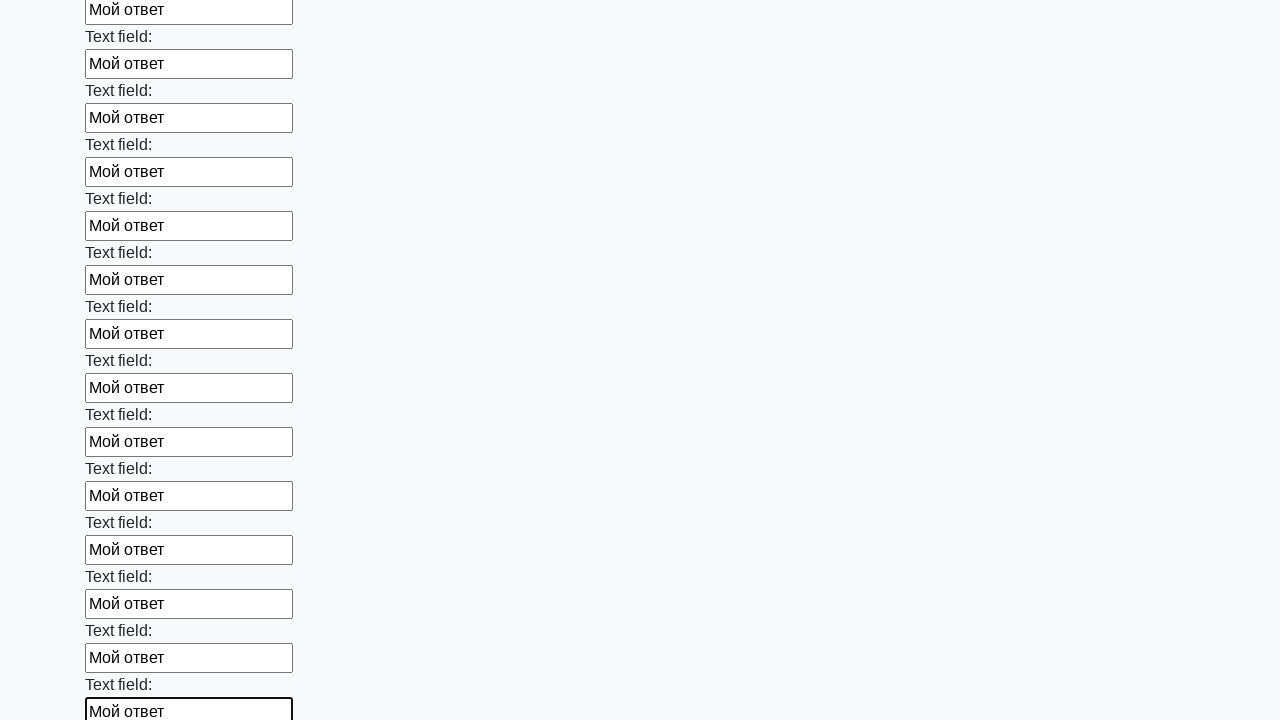

Filled input field 45 of 100 with text 'Мой ответ' on input >> nth=44
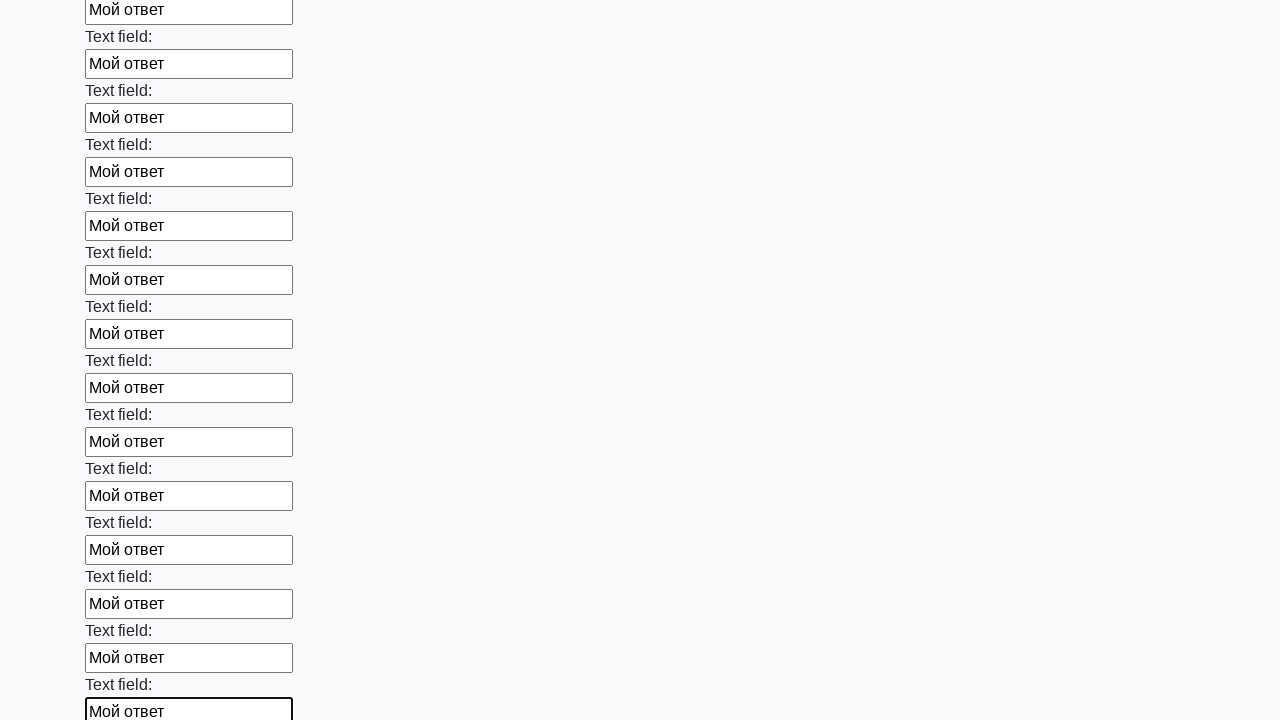

Filled input field 46 of 100 with text 'Мой ответ' on input >> nth=45
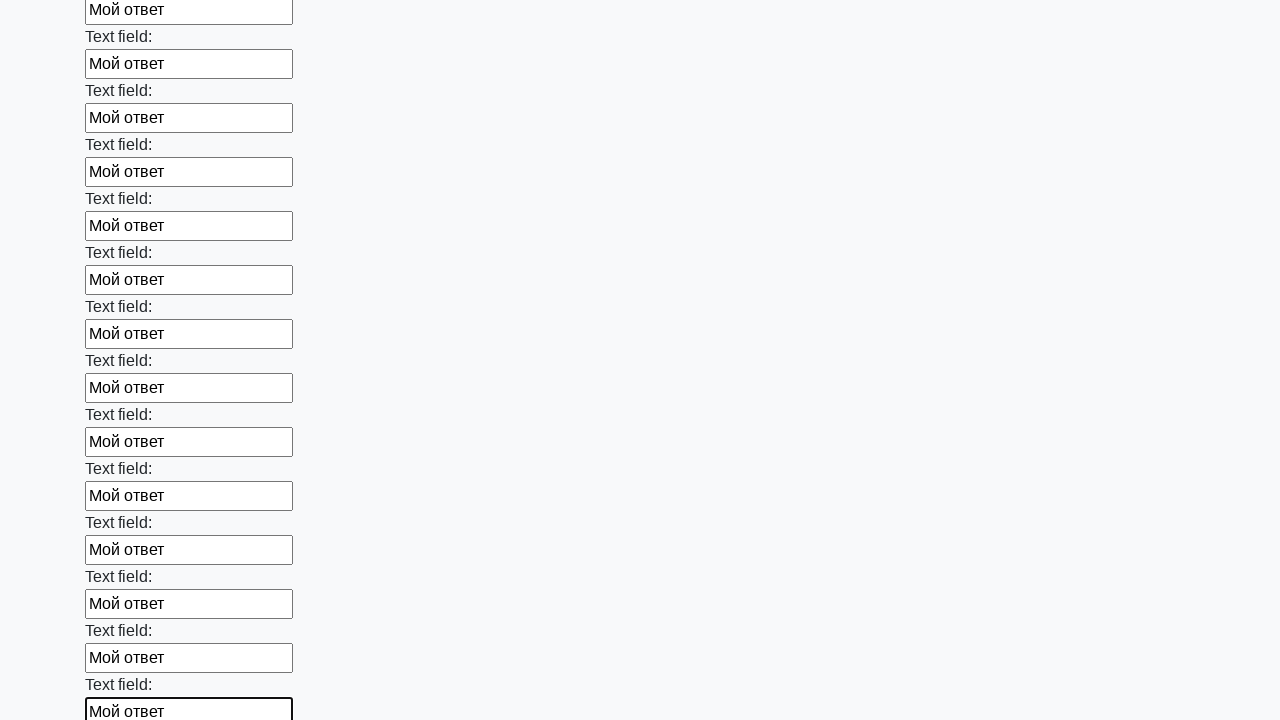

Filled input field 47 of 100 with text 'Мой ответ' on input >> nth=46
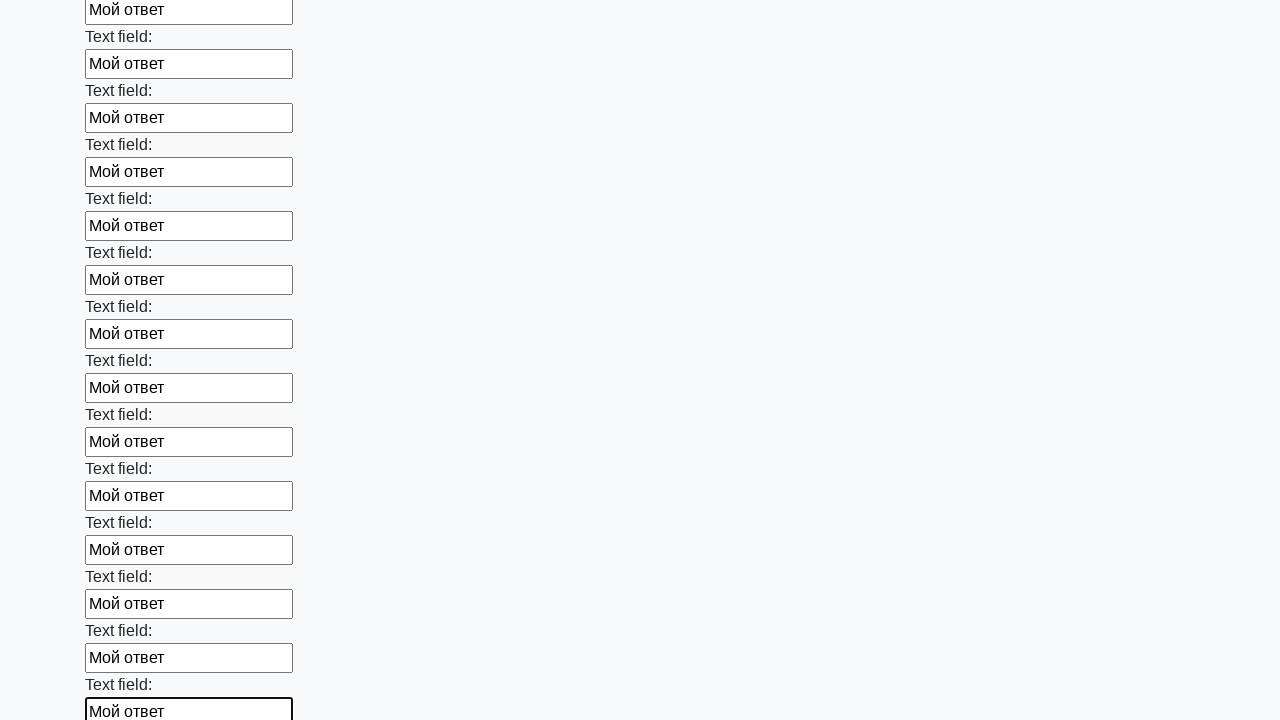

Filled input field 48 of 100 with text 'Мой ответ' on input >> nth=47
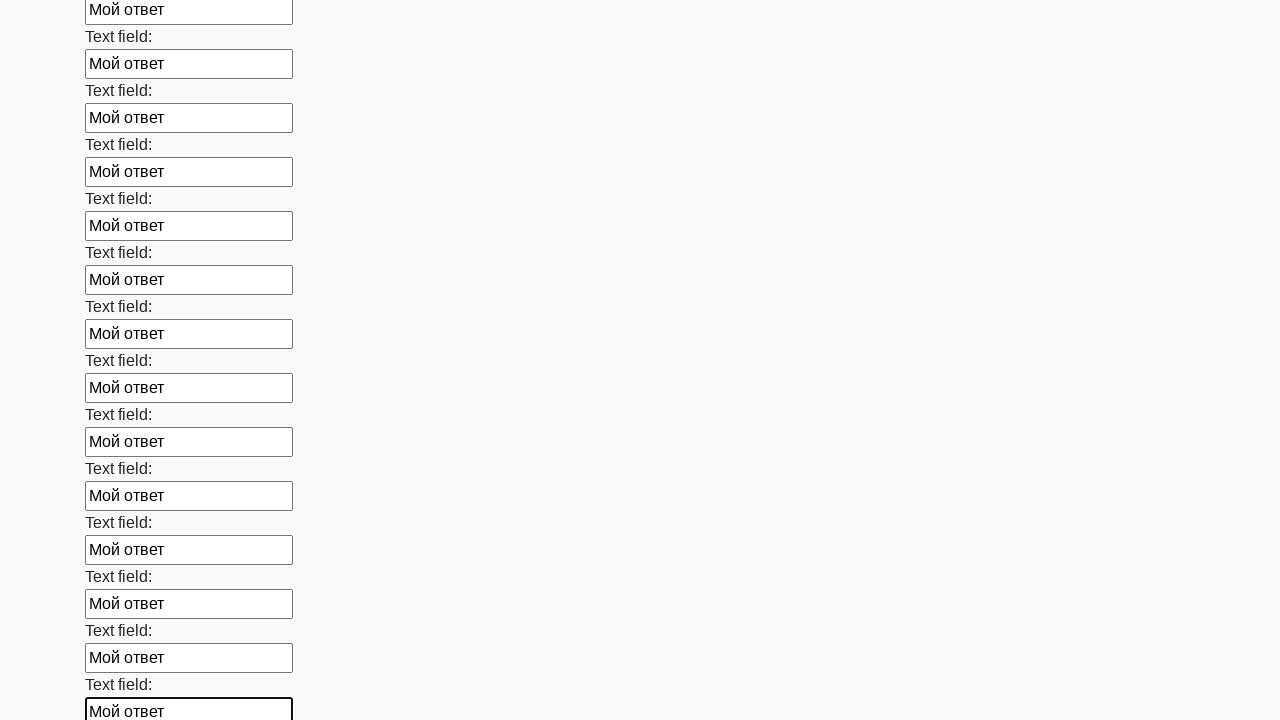

Filled input field 49 of 100 with text 'Мой ответ' on input >> nth=48
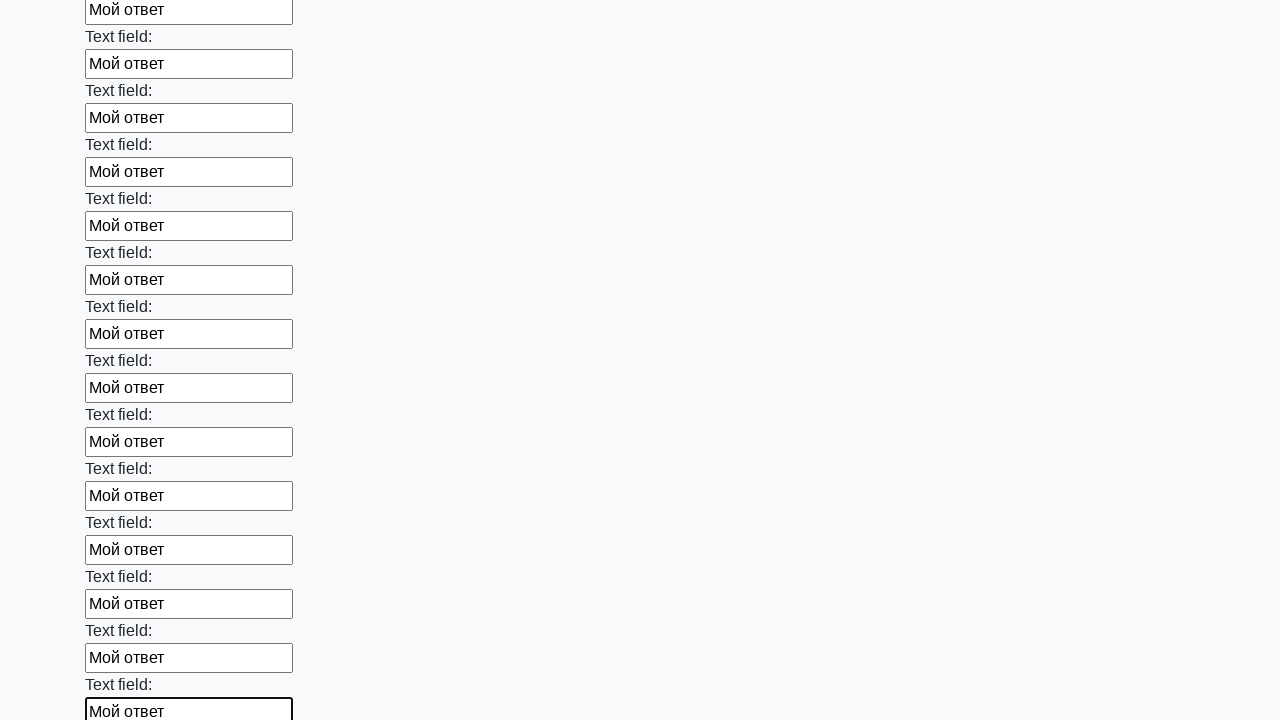

Filled input field 50 of 100 with text 'Мой ответ' on input >> nth=49
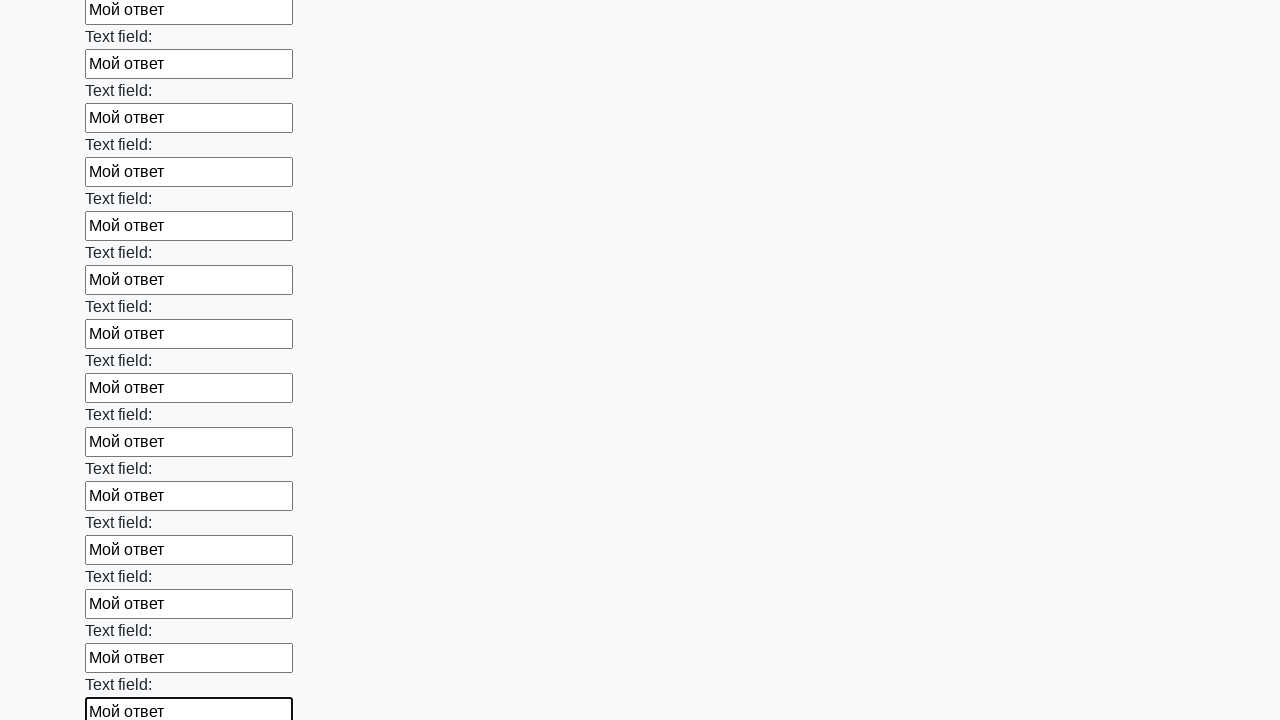

Filled input field 51 of 100 with text 'Мой ответ' on input >> nth=50
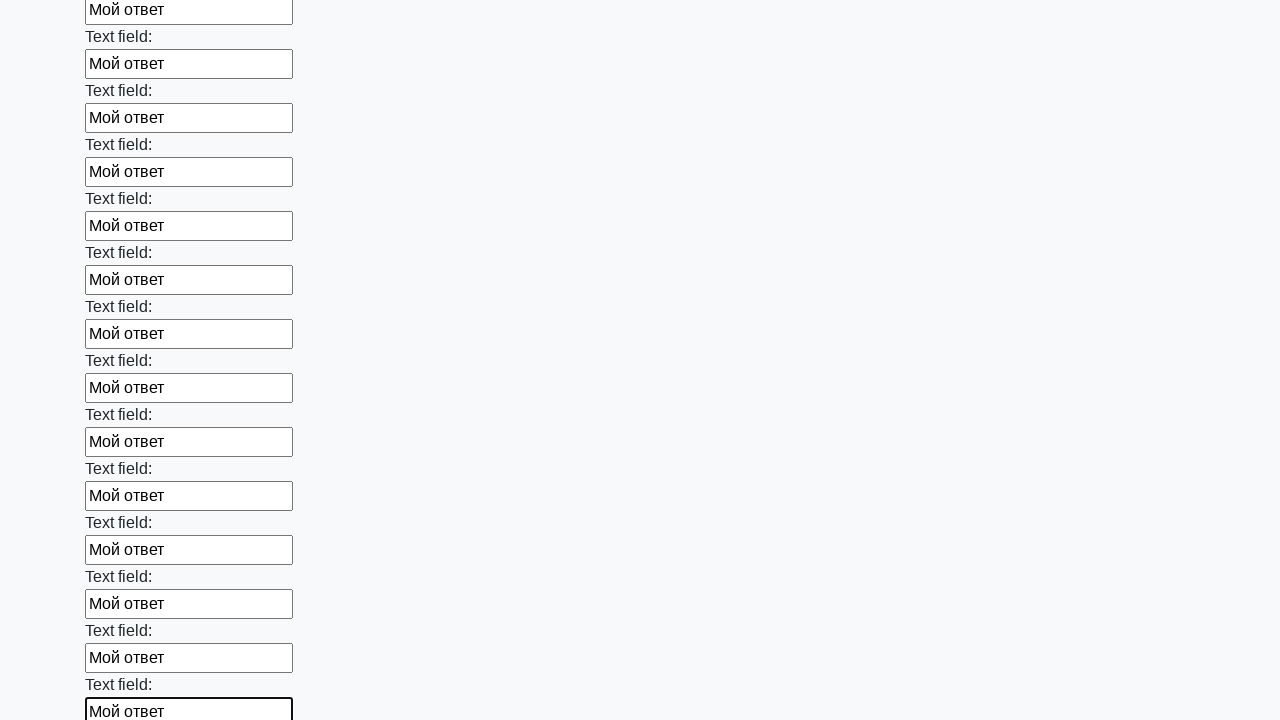

Filled input field 52 of 100 with text 'Мой ответ' on input >> nth=51
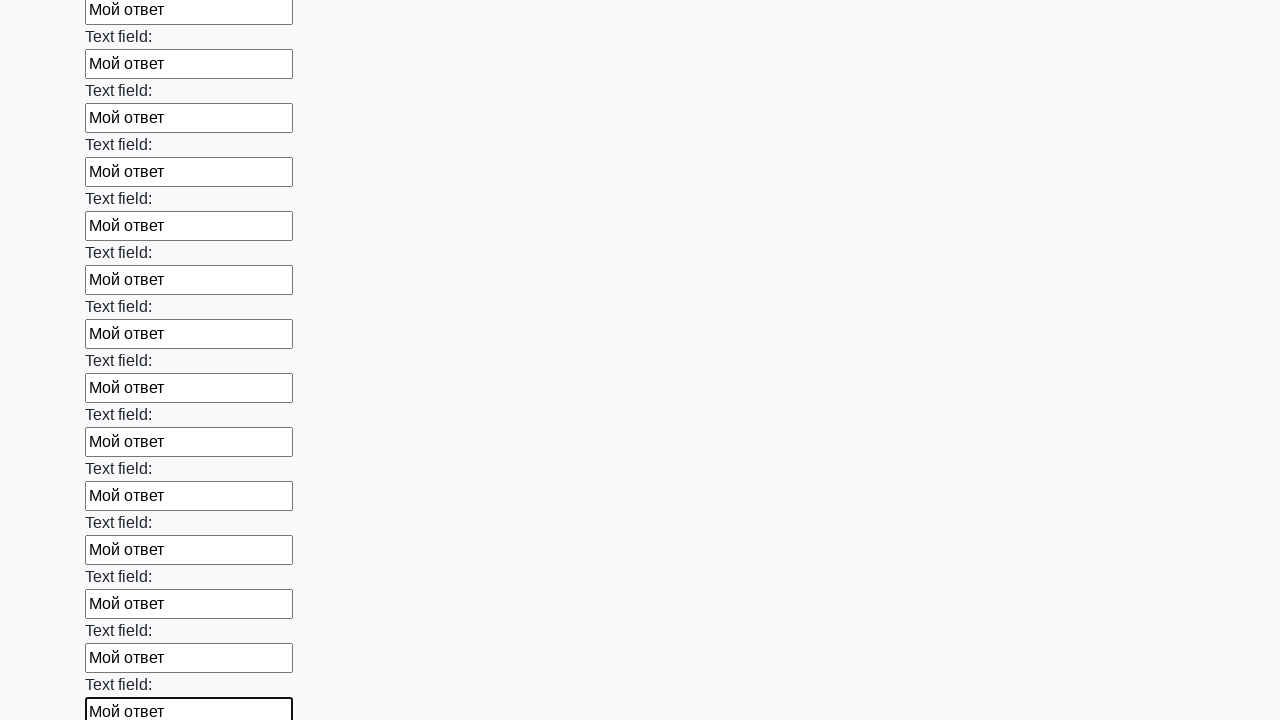

Filled input field 53 of 100 with text 'Мой ответ' on input >> nth=52
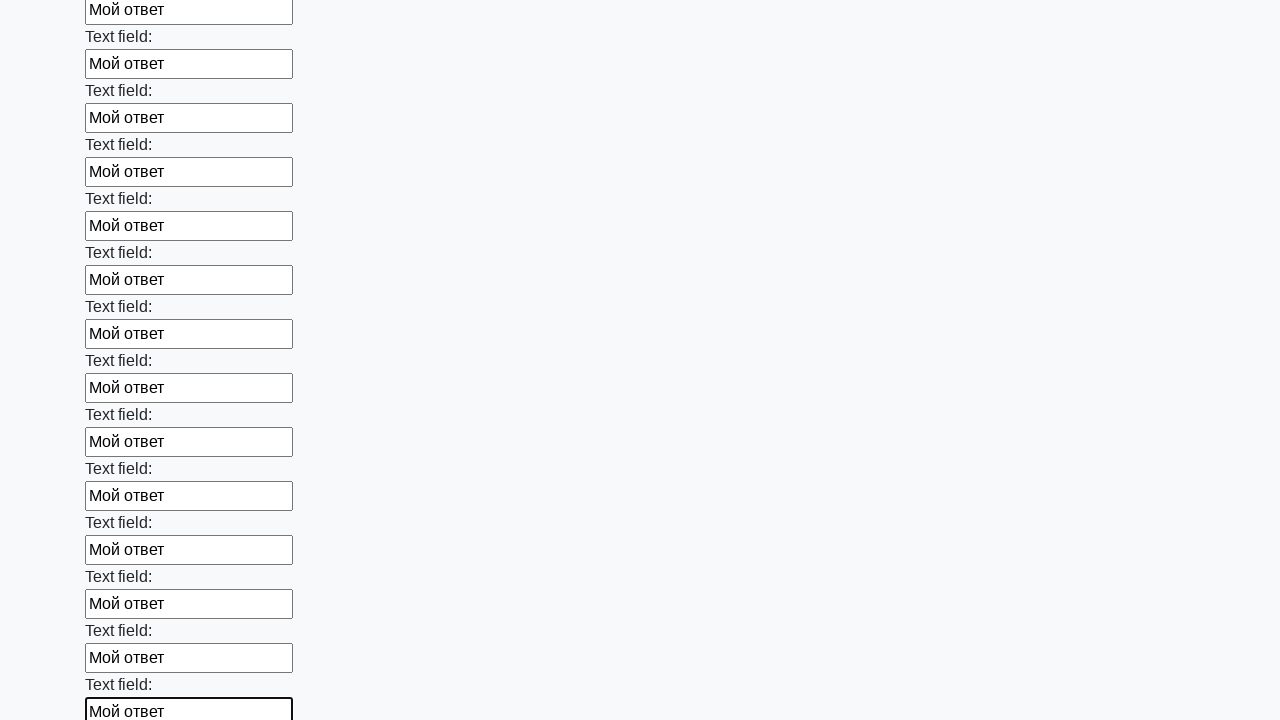

Filled input field 54 of 100 with text 'Мой ответ' on input >> nth=53
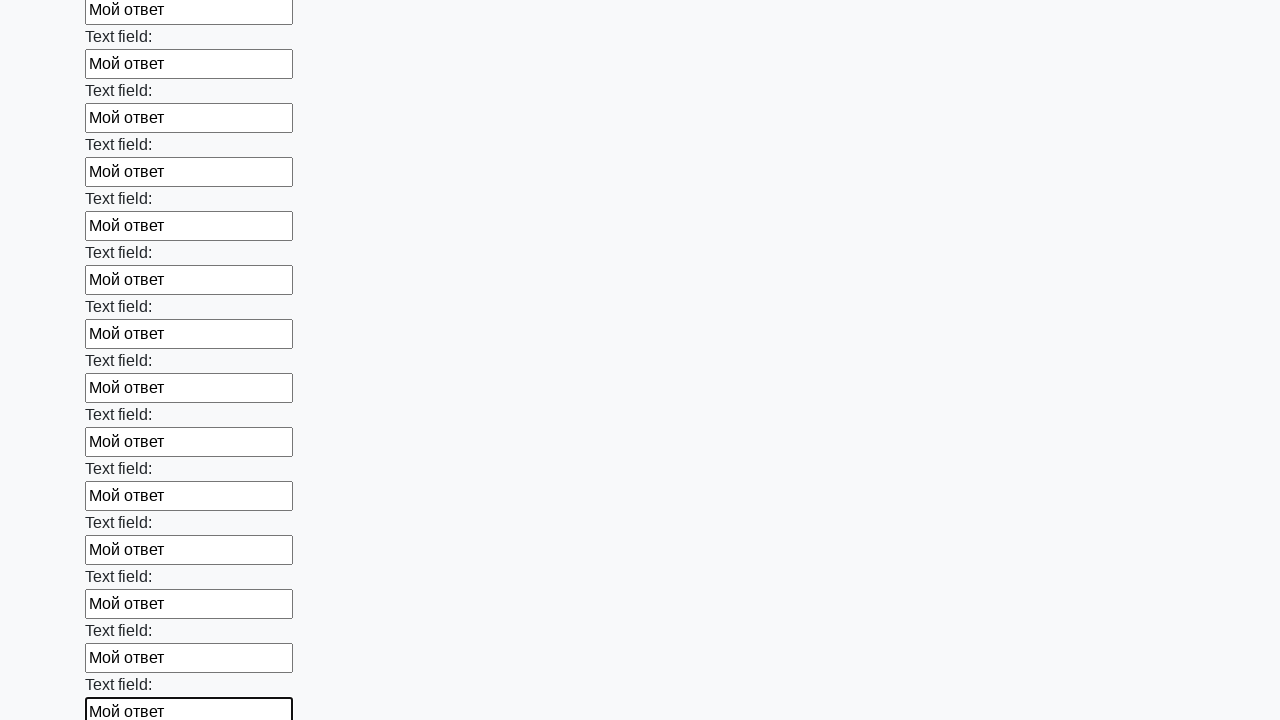

Filled input field 55 of 100 with text 'Мой ответ' on input >> nth=54
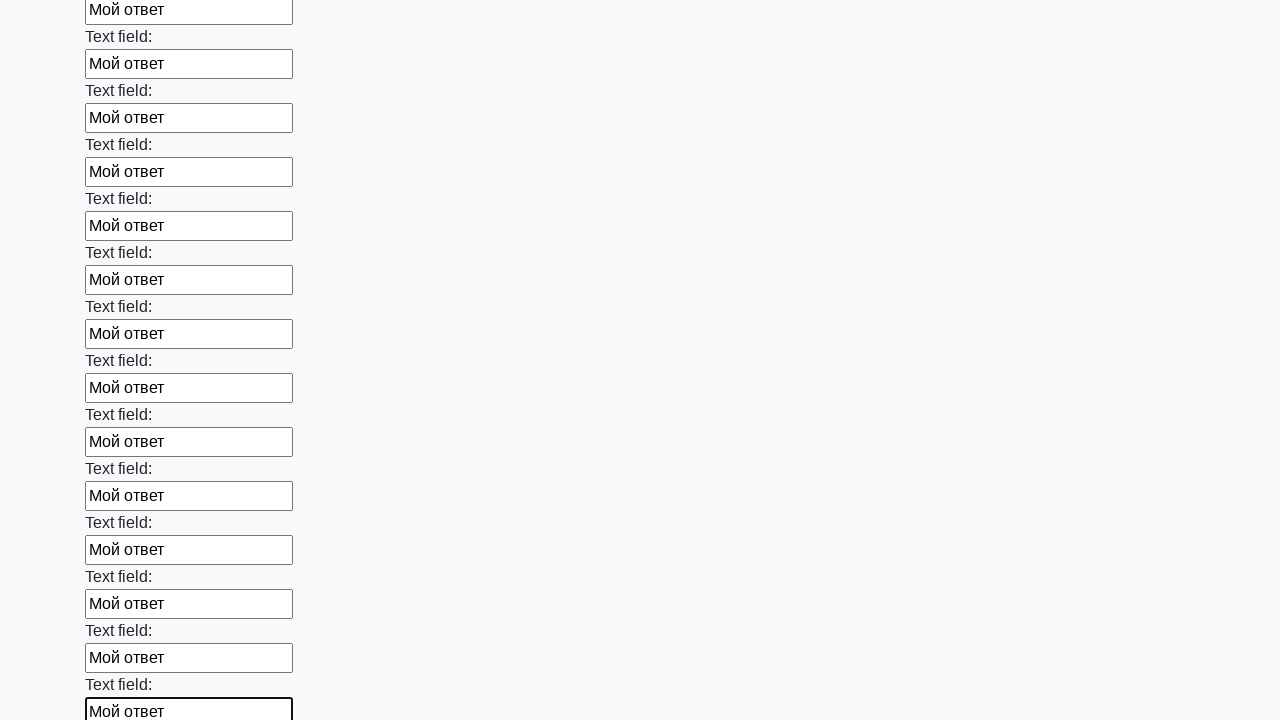

Filled input field 56 of 100 with text 'Мой ответ' on input >> nth=55
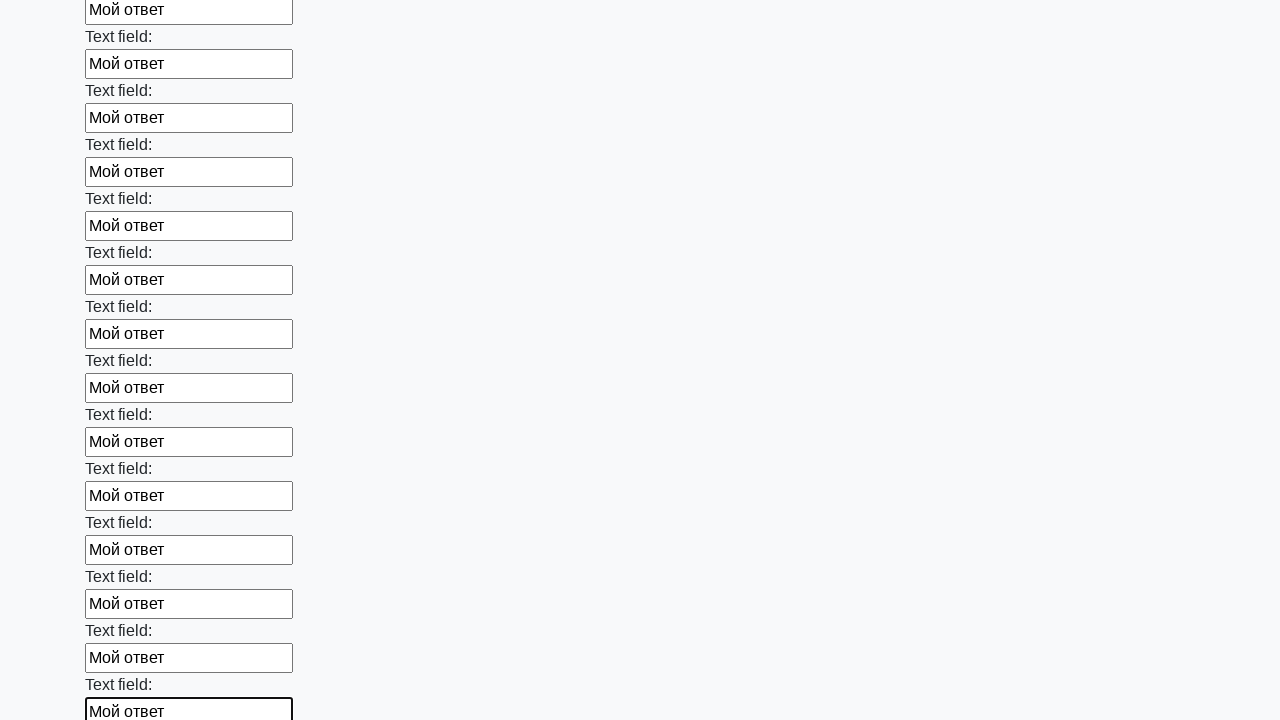

Filled input field 57 of 100 with text 'Мой ответ' on input >> nth=56
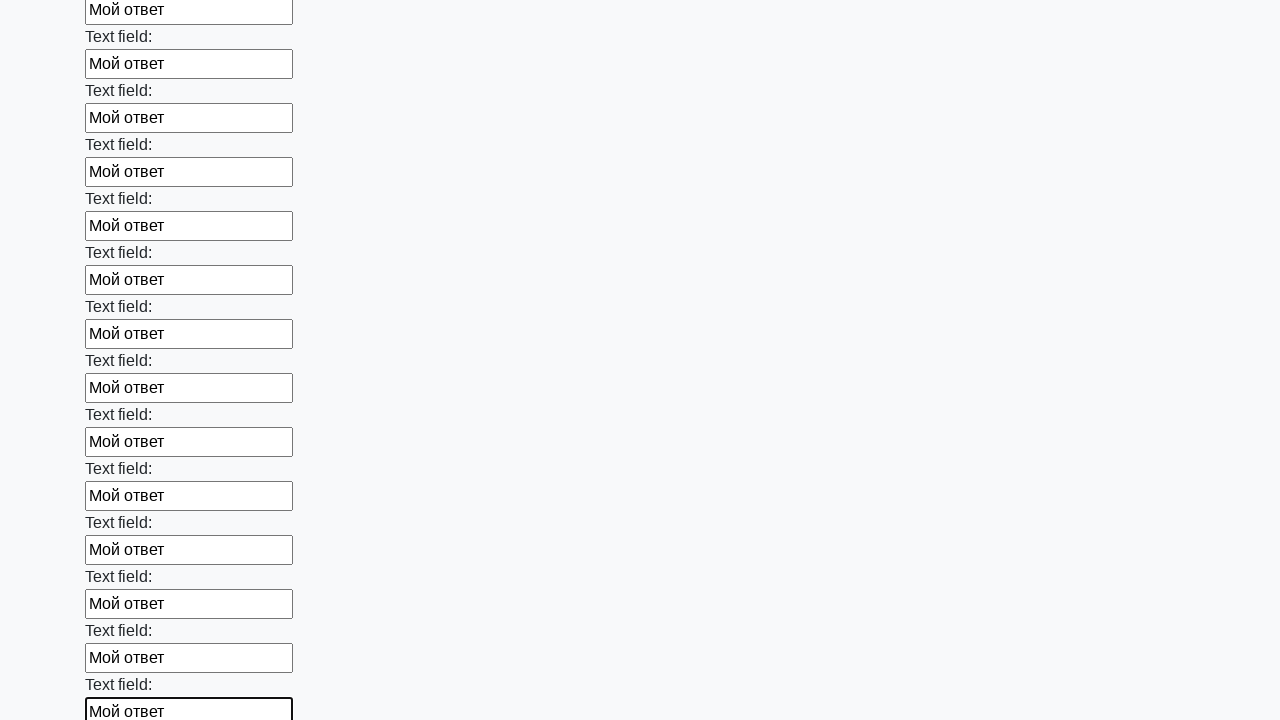

Filled input field 58 of 100 with text 'Мой ответ' on input >> nth=57
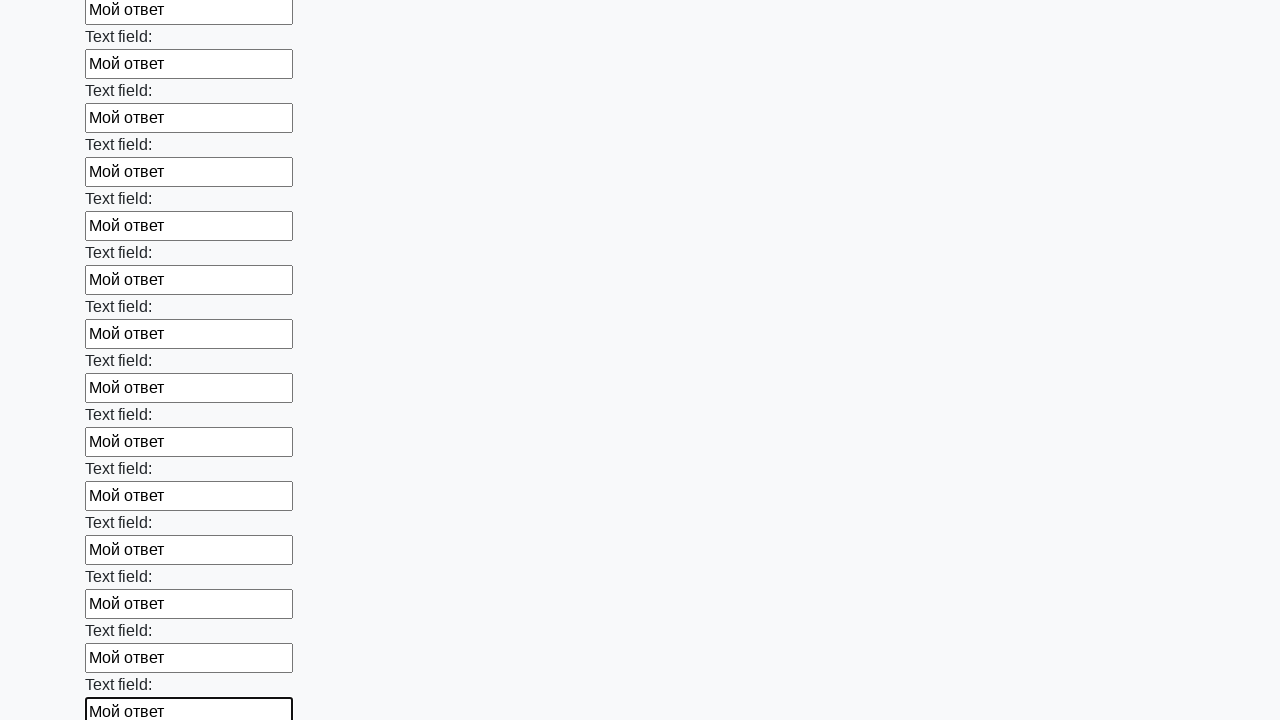

Filled input field 59 of 100 with text 'Мой ответ' on input >> nth=58
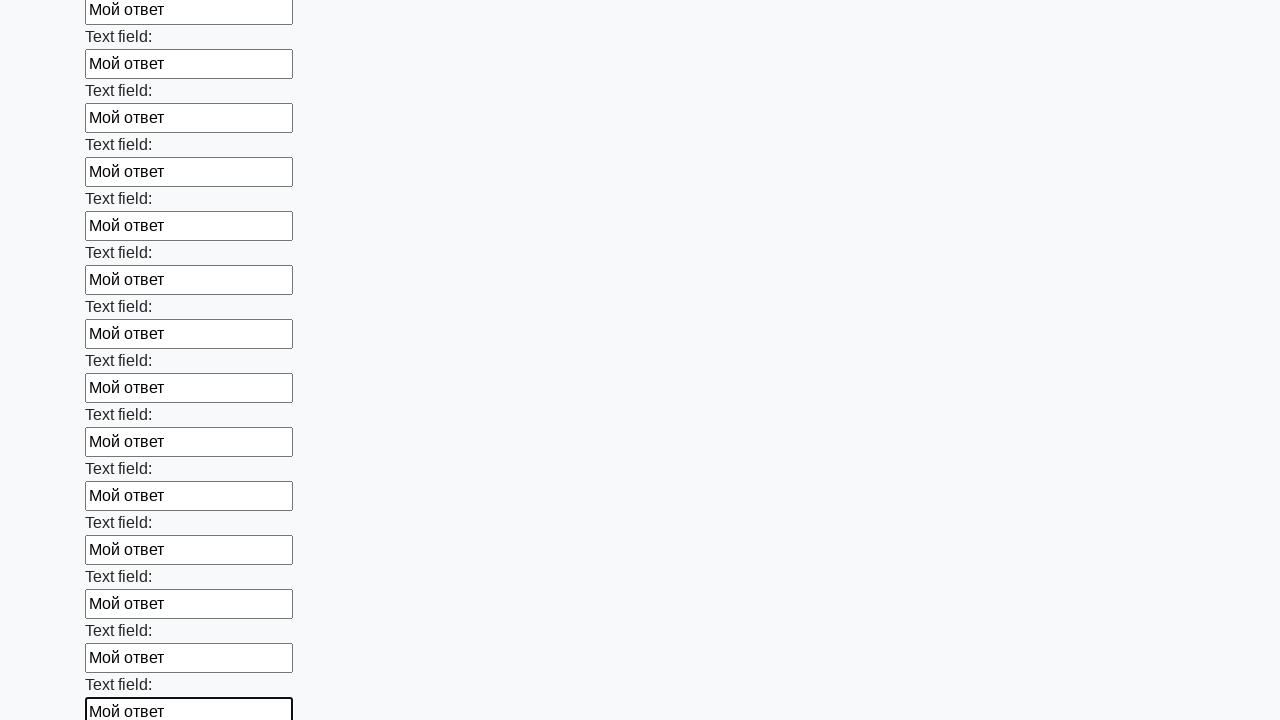

Filled input field 60 of 100 with text 'Мой ответ' on input >> nth=59
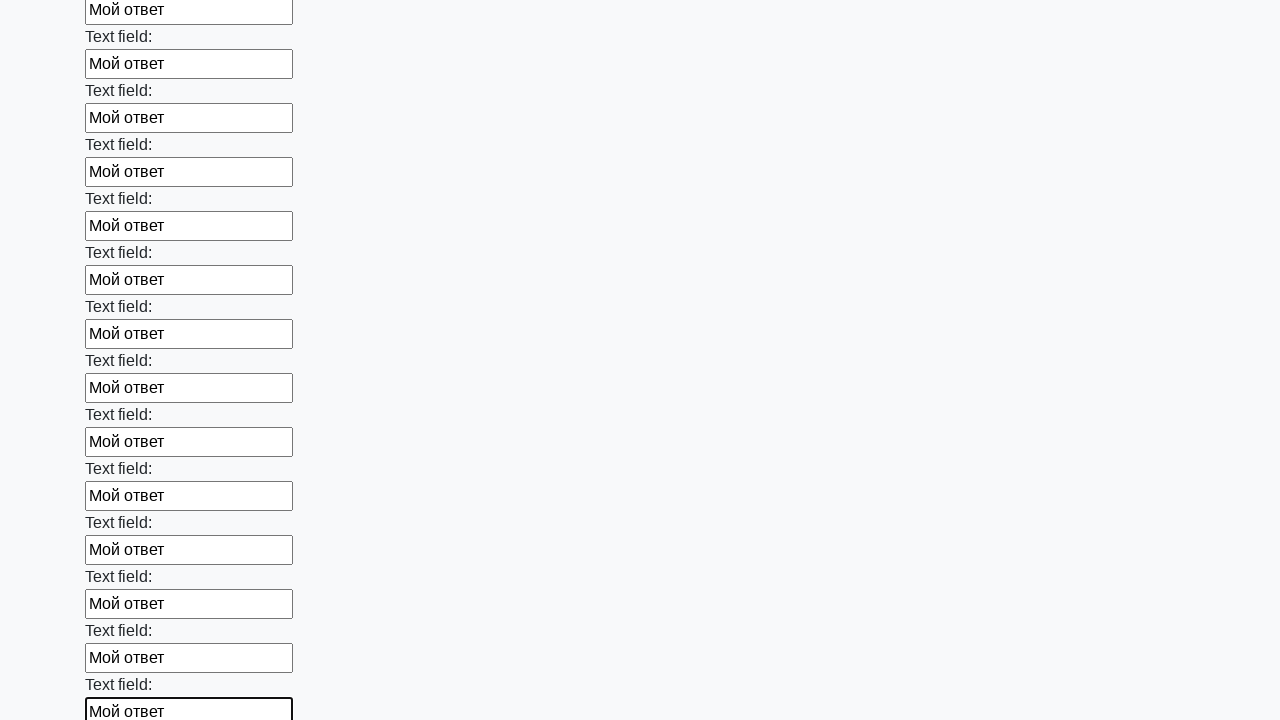

Filled input field 61 of 100 with text 'Мой ответ' on input >> nth=60
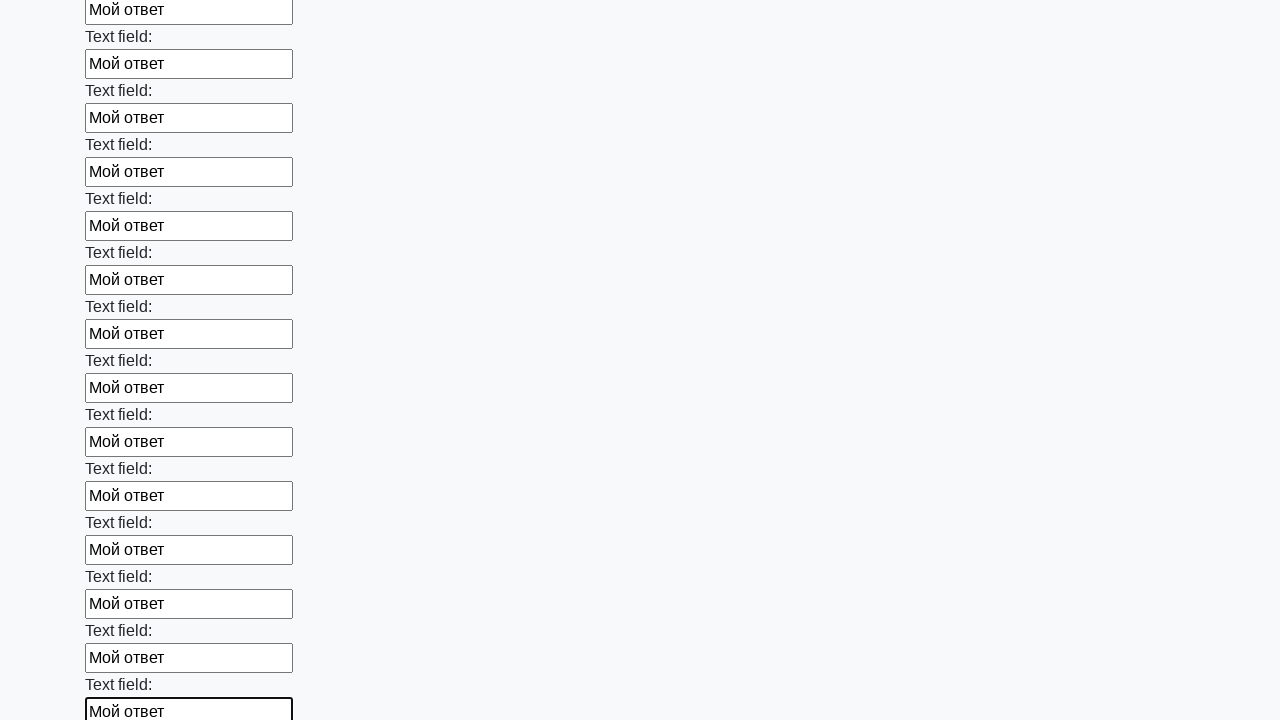

Filled input field 62 of 100 with text 'Мой ответ' on input >> nth=61
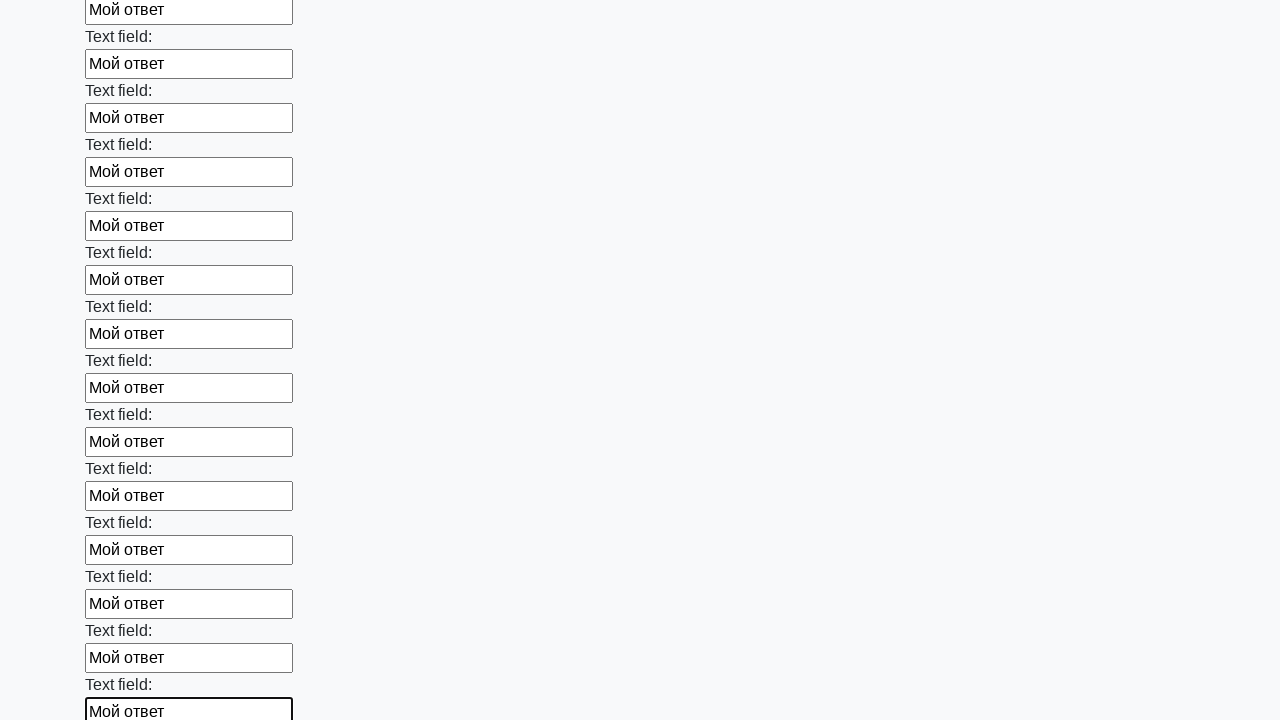

Filled input field 63 of 100 with text 'Мой ответ' on input >> nth=62
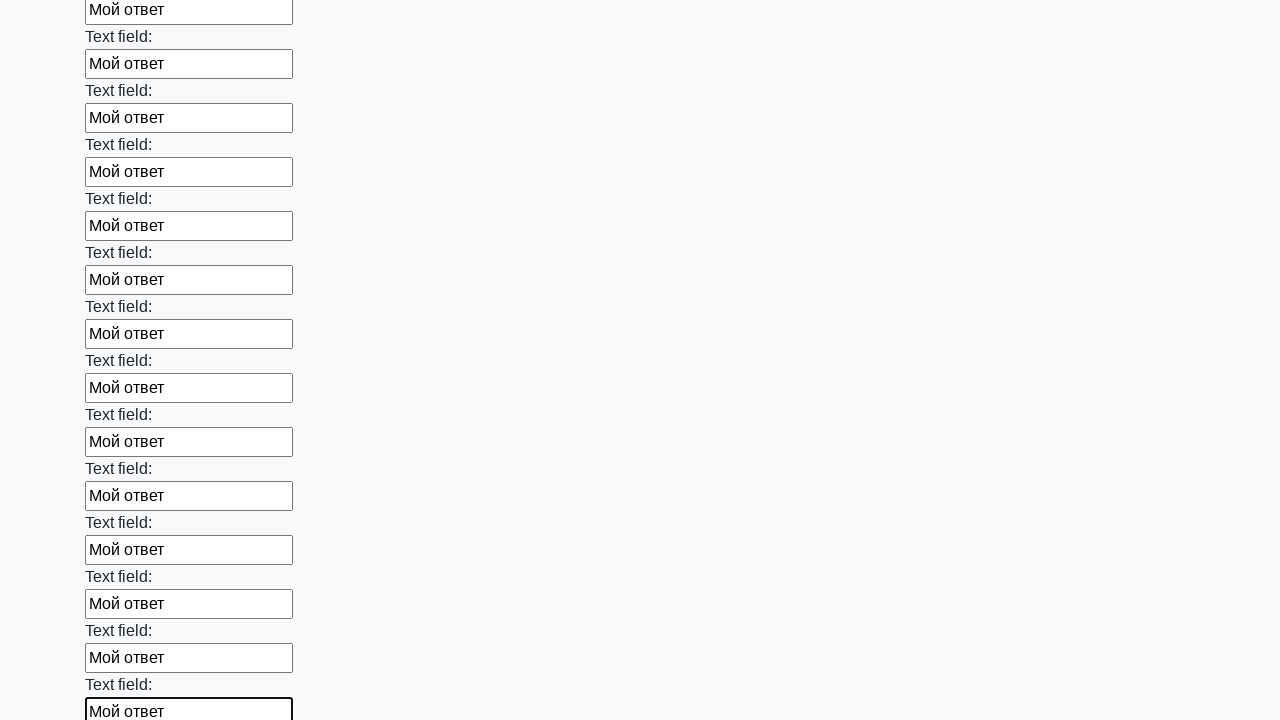

Filled input field 64 of 100 with text 'Мой ответ' on input >> nth=63
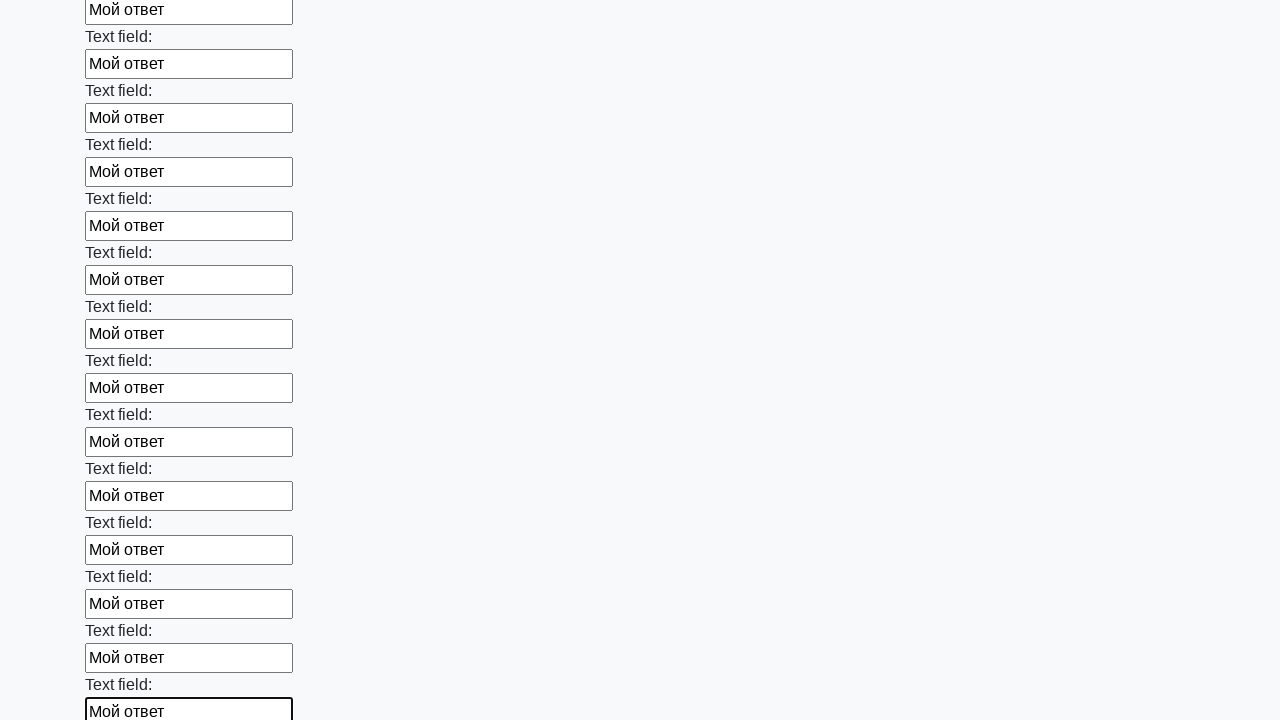

Filled input field 65 of 100 with text 'Мой ответ' on input >> nth=64
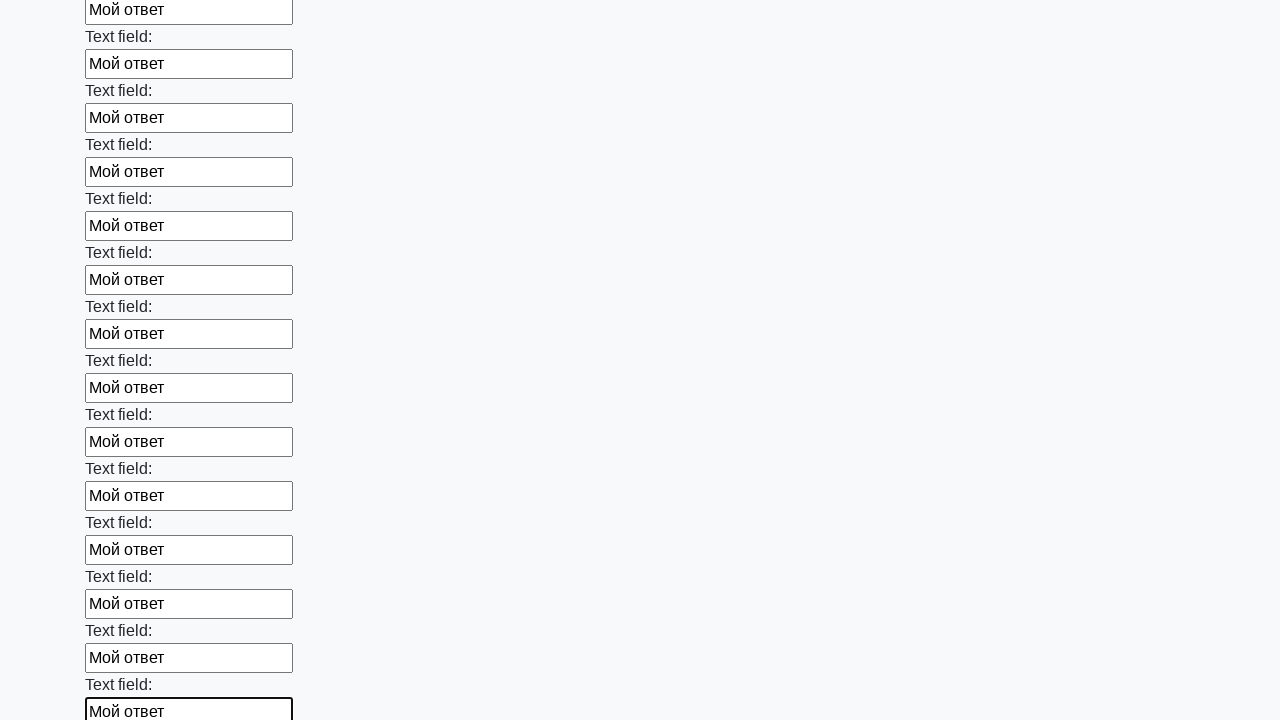

Filled input field 66 of 100 with text 'Мой ответ' on input >> nth=65
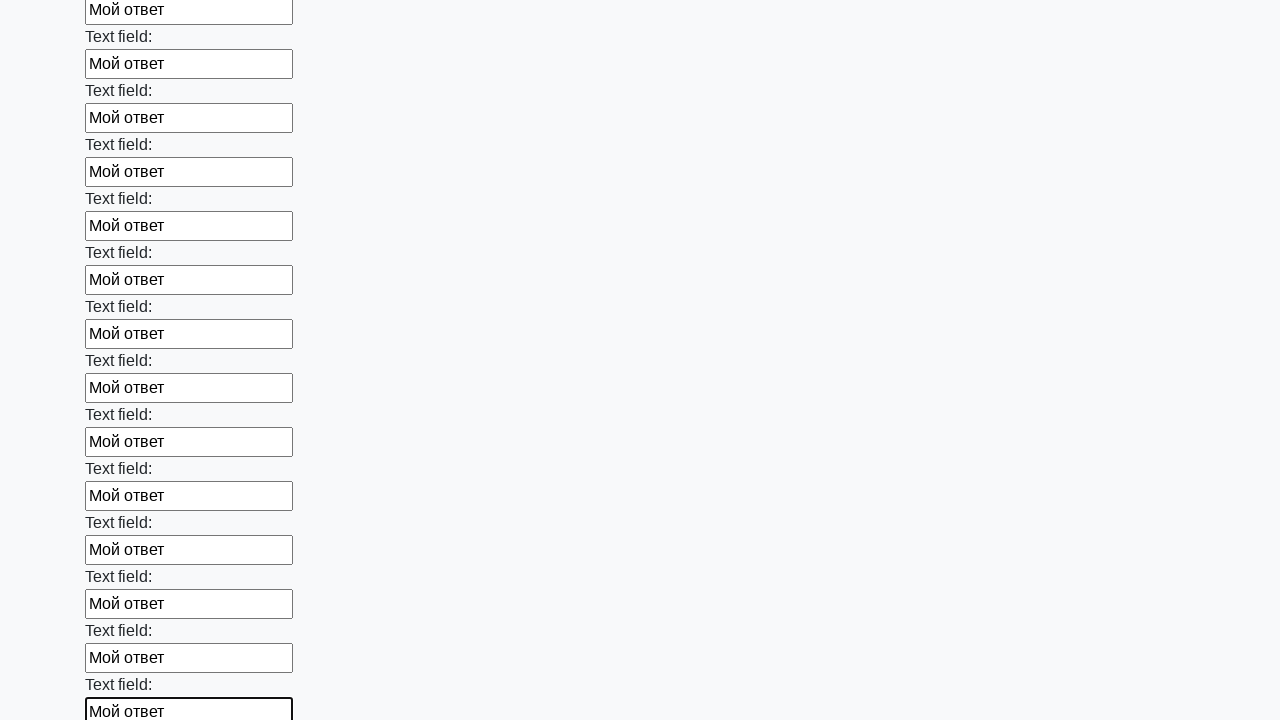

Filled input field 67 of 100 with text 'Мой ответ' on input >> nth=66
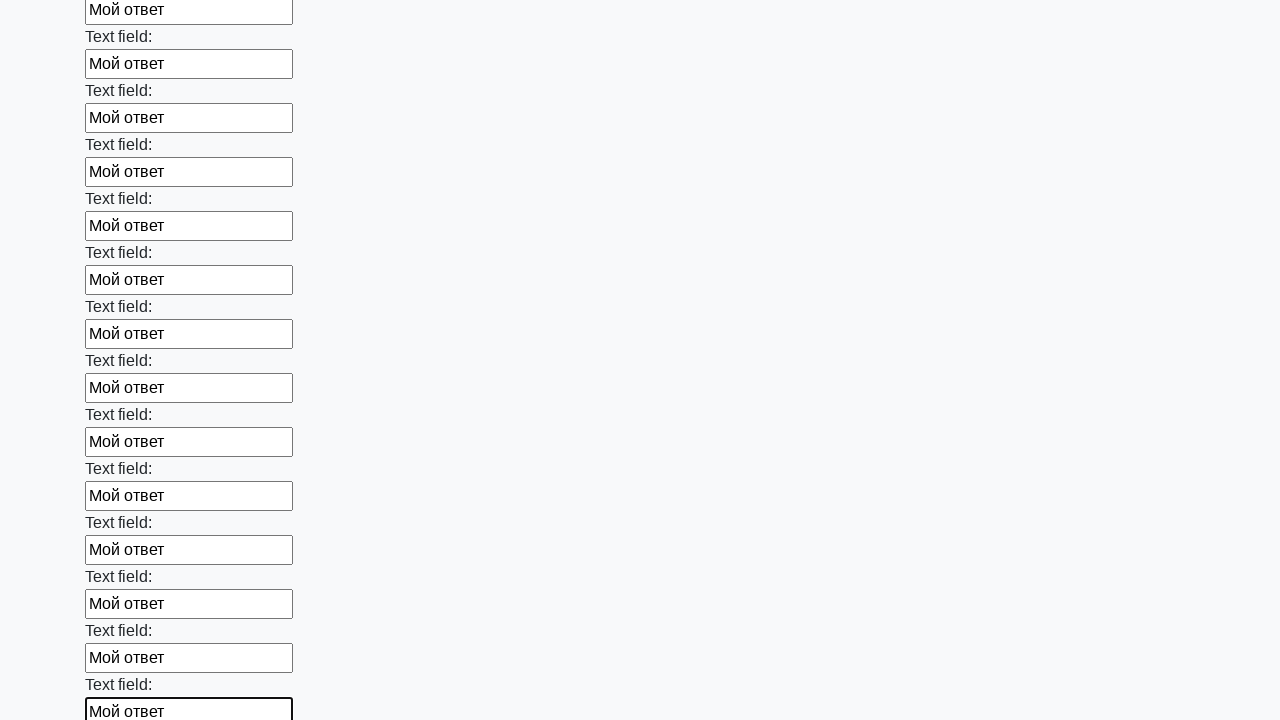

Filled input field 68 of 100 with text 'Мой ответ' on input >> nth=67
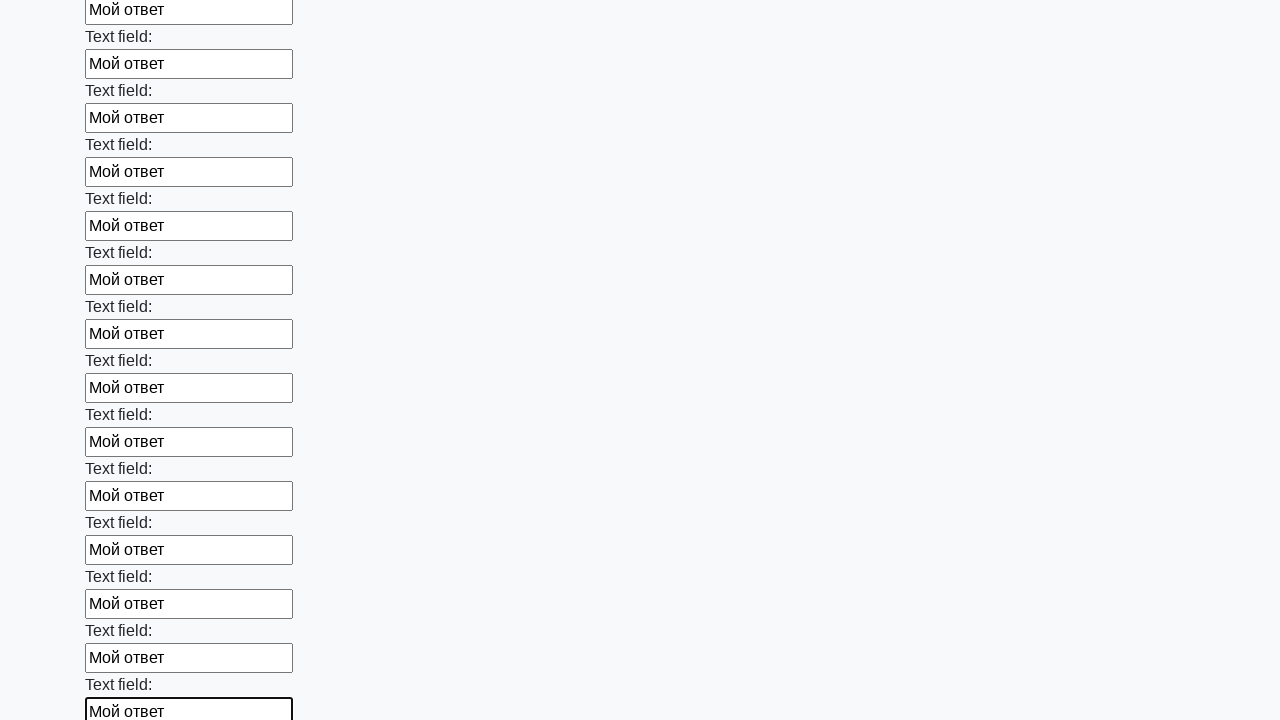

Filled input field 69 of 100 with text 'Мой ответ' on input >> nth=68
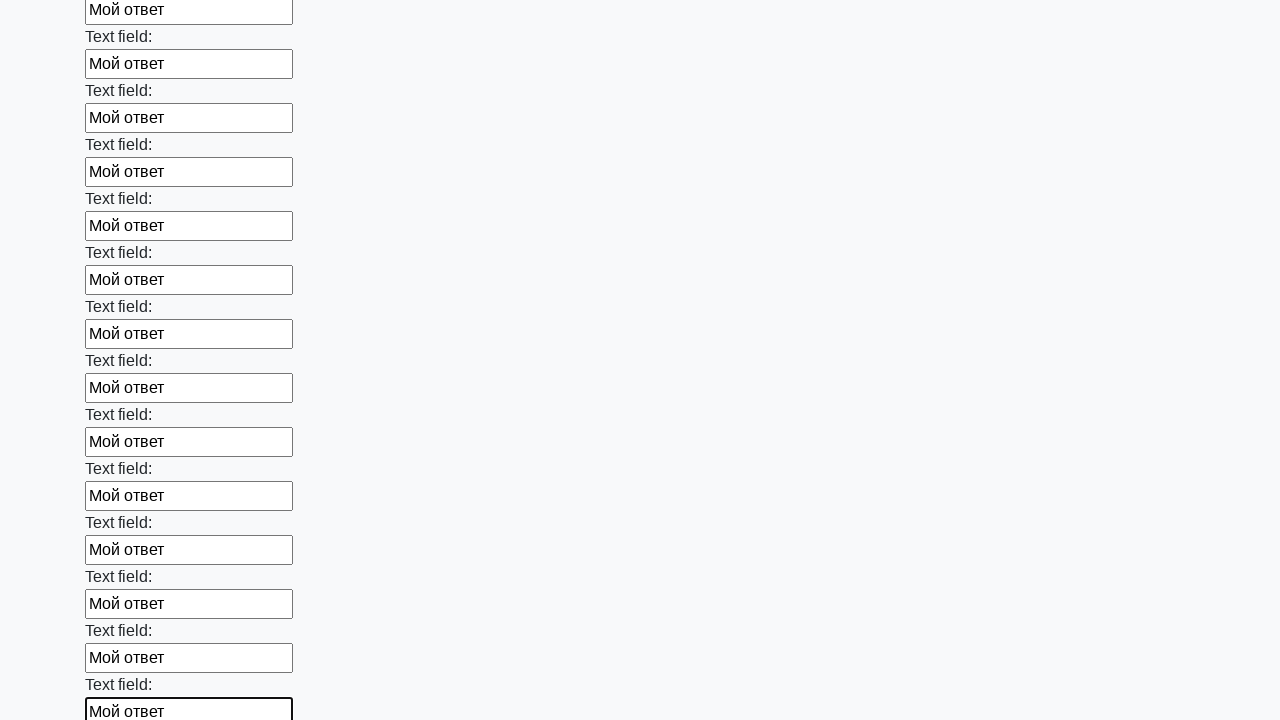

Filled input field 70 of 100 with text 'Мой ответ' on input >> nth=69
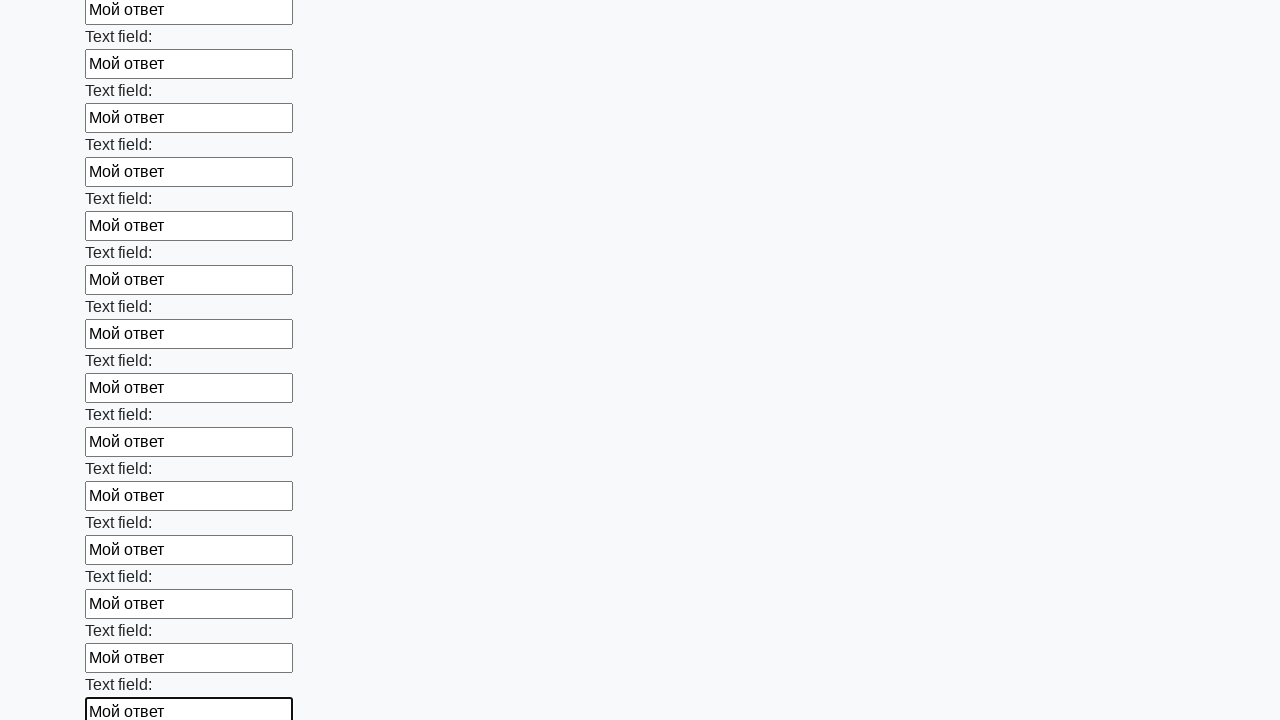

Filled input field 71 of 100 with text 'Мой ответ' on input >> nth=70
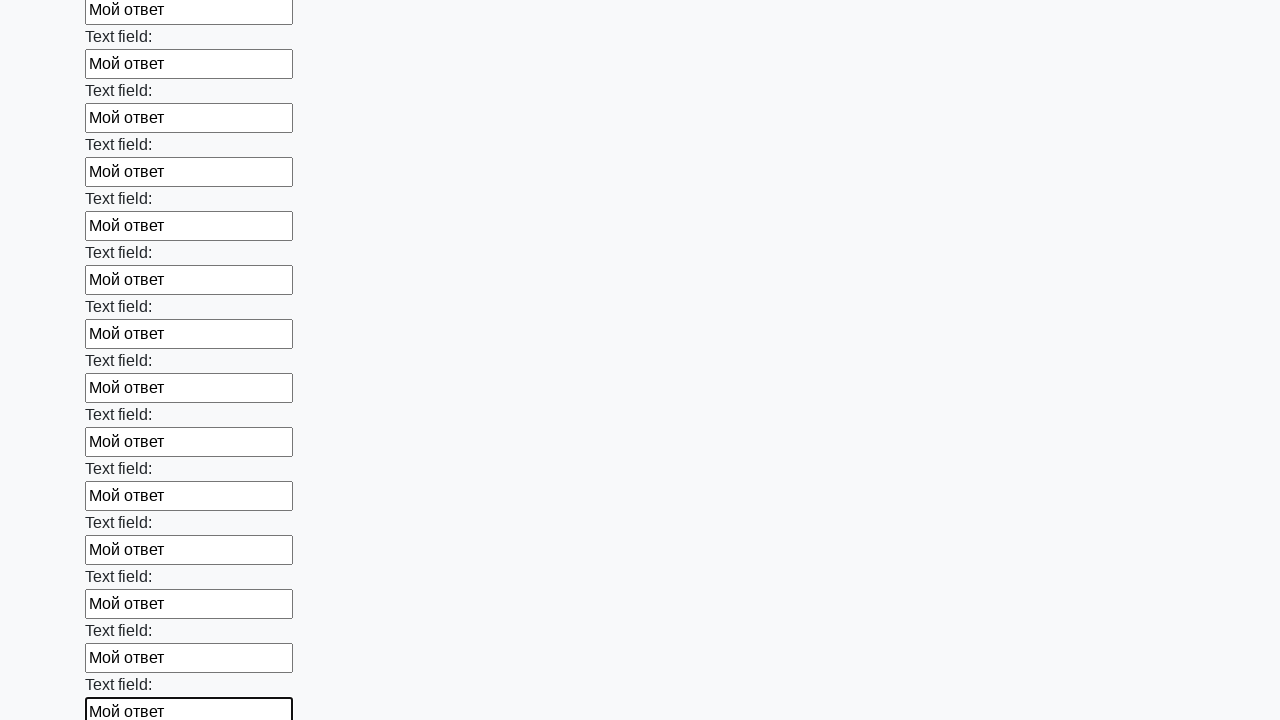

Filled input field 72 of 100 with text 'Мой ответ' on input >> nth=71
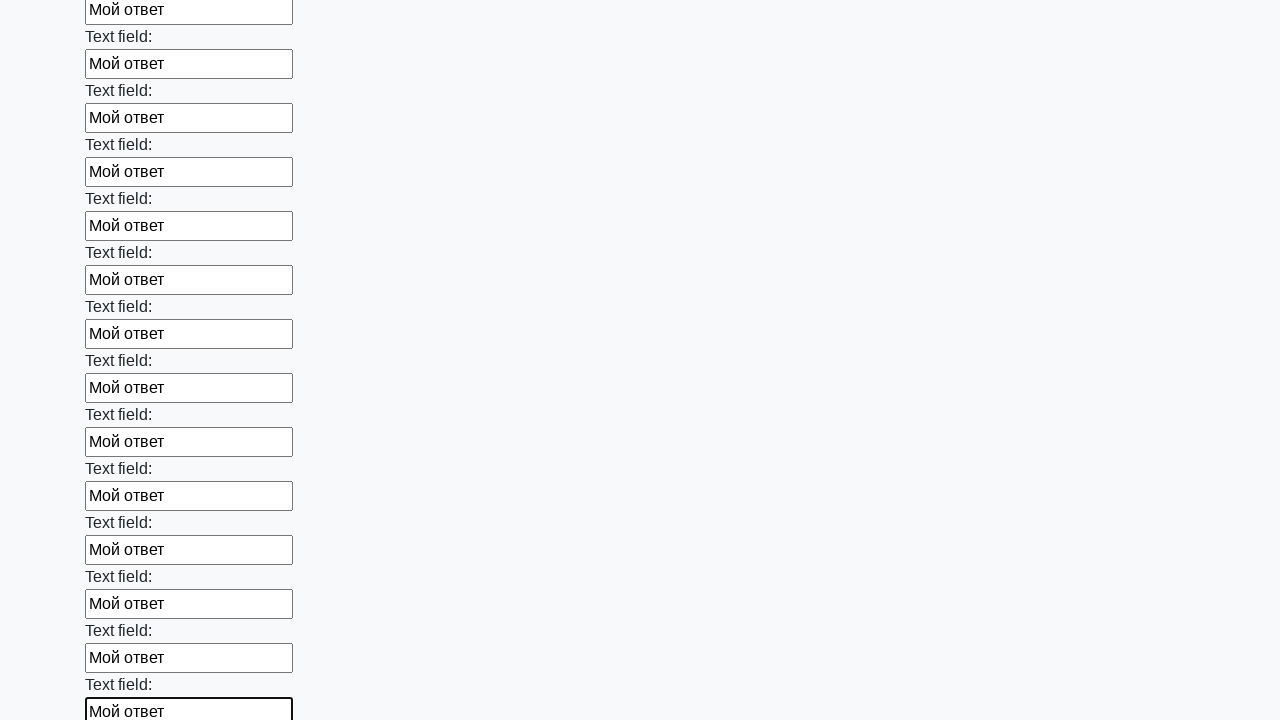

Filled input field 73 of 100 with text 'Мой ответ' on input >> nth=72
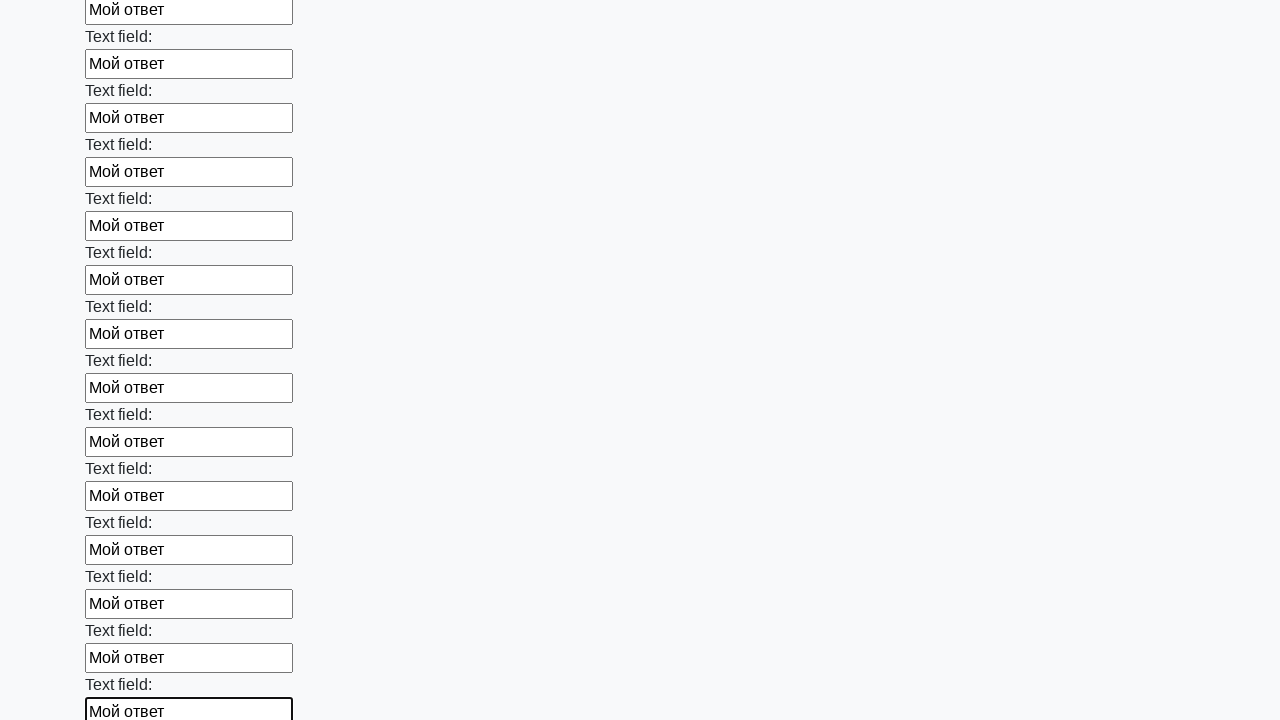

Filled input field 74 of 100 with text 'Мой ответ' on input >> nth=73
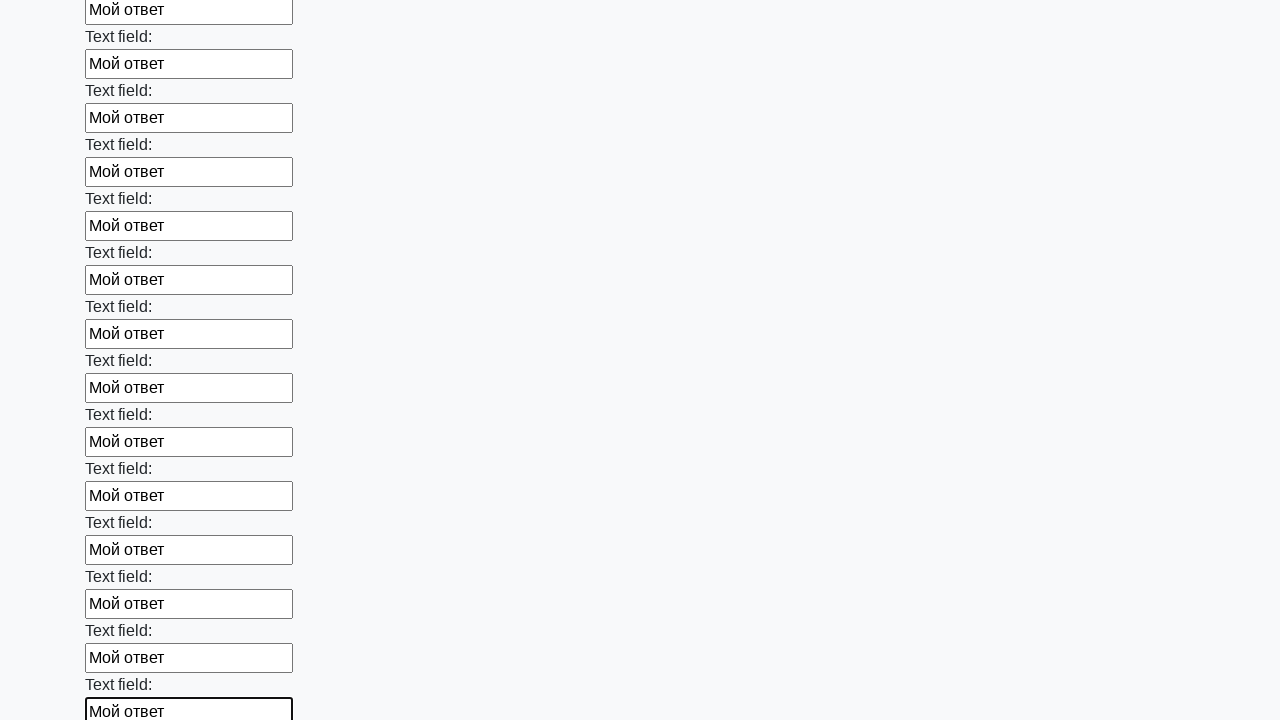

Filled input field 75 of 100 with text 'Мой ответ' on input >> nth=74
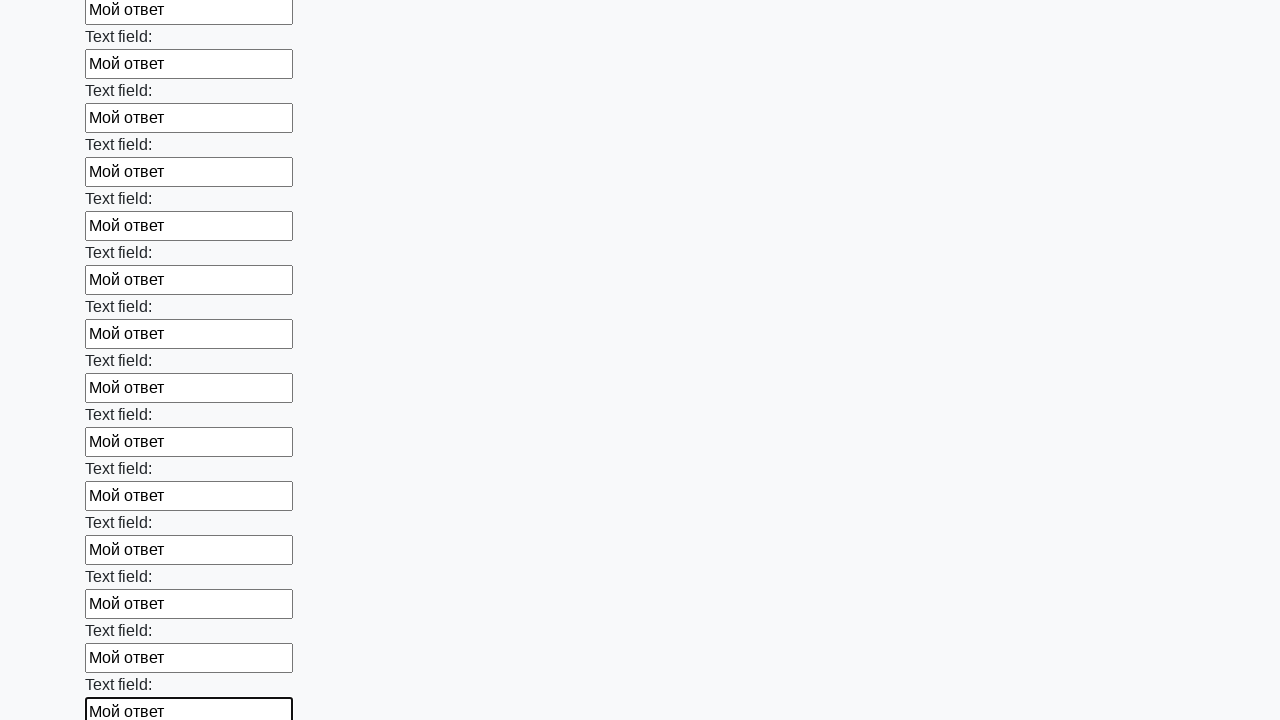

Filled input field 76 of 100 with text 'Мой ответ' on input >> nth=75
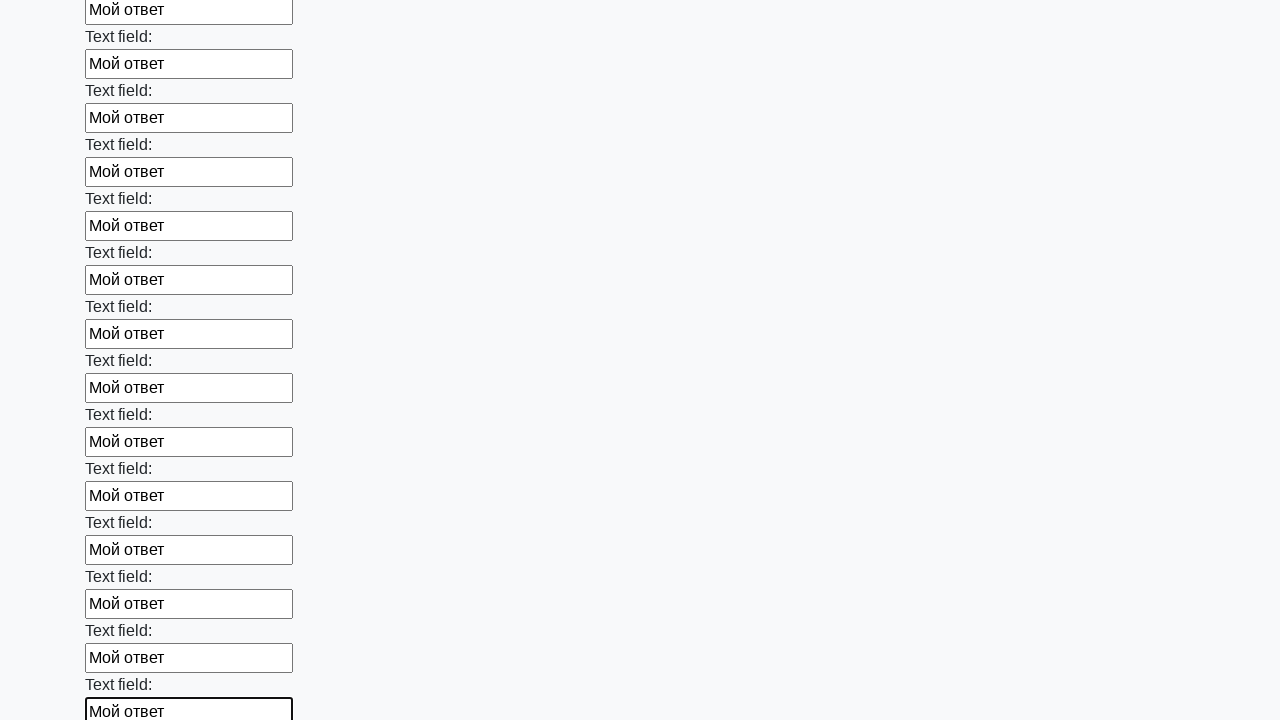

Filled input field 77 of 100 with text 'Мой ответ' on input >> nth=76
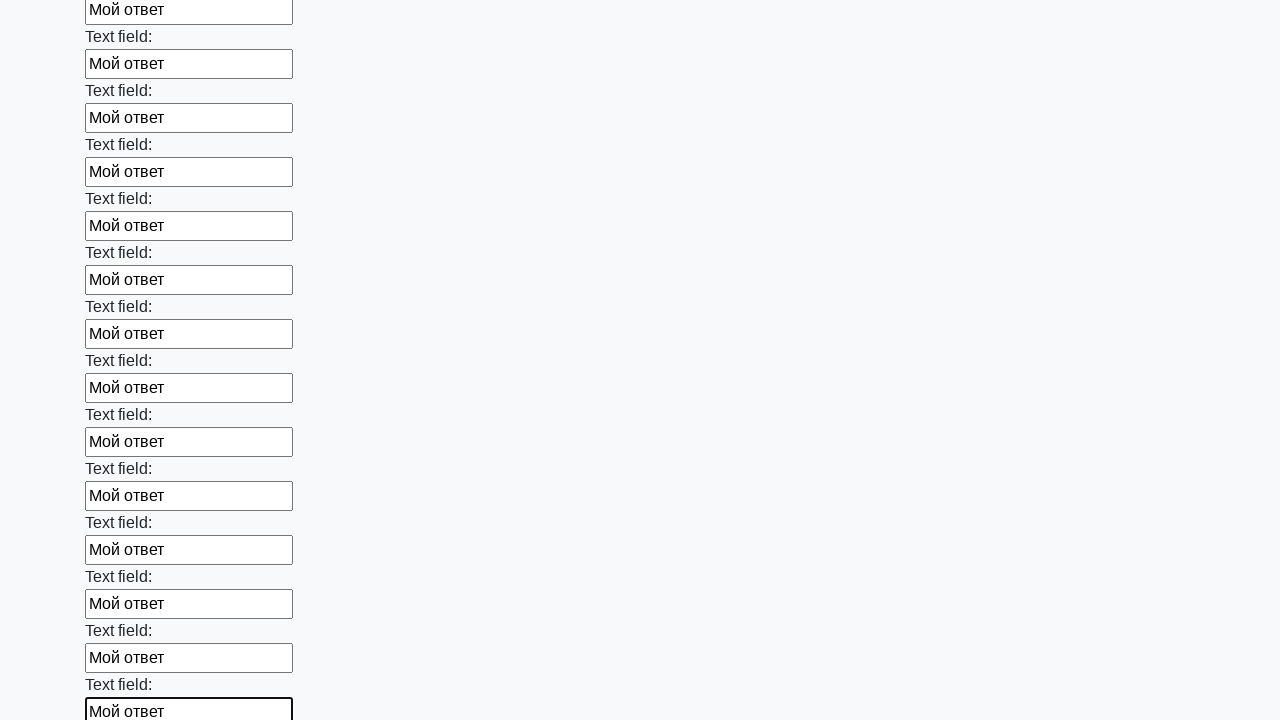

Filled input field 78 of 100 with text 'Мой ответ' on input >> nth=77
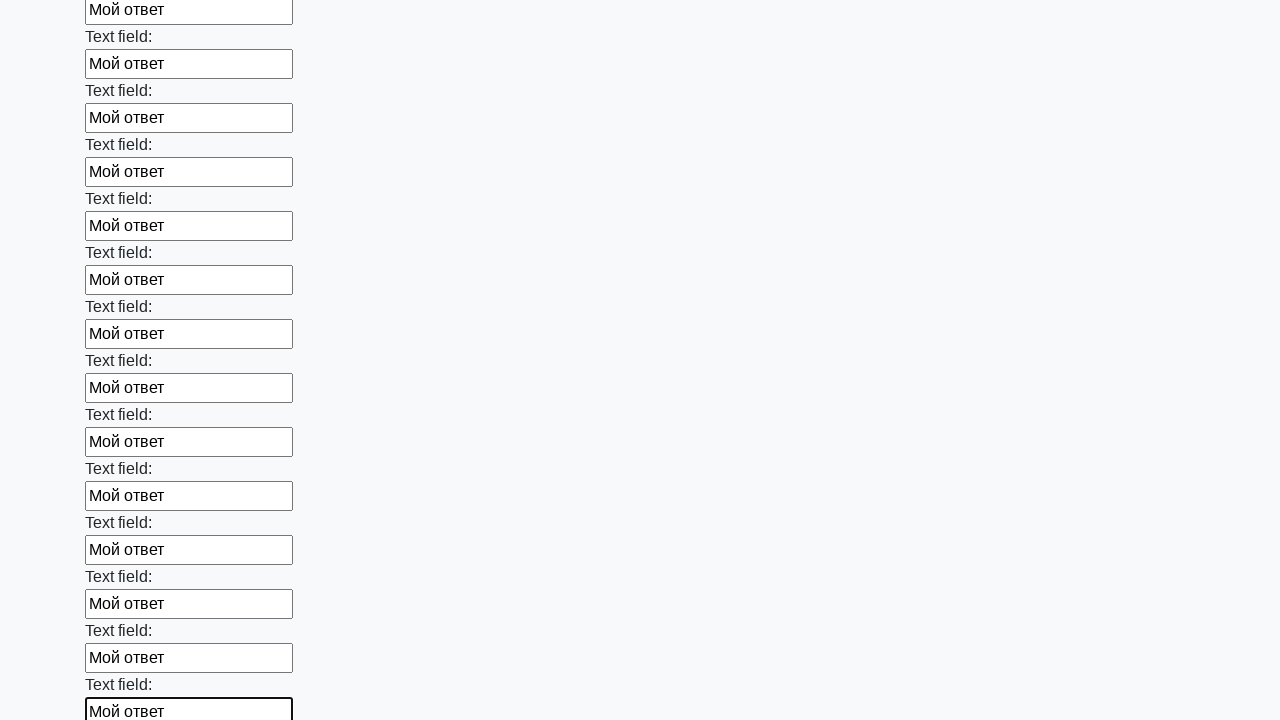

Filled input field 79 of 100 with text 'Мой ответ' on input >> nth=78
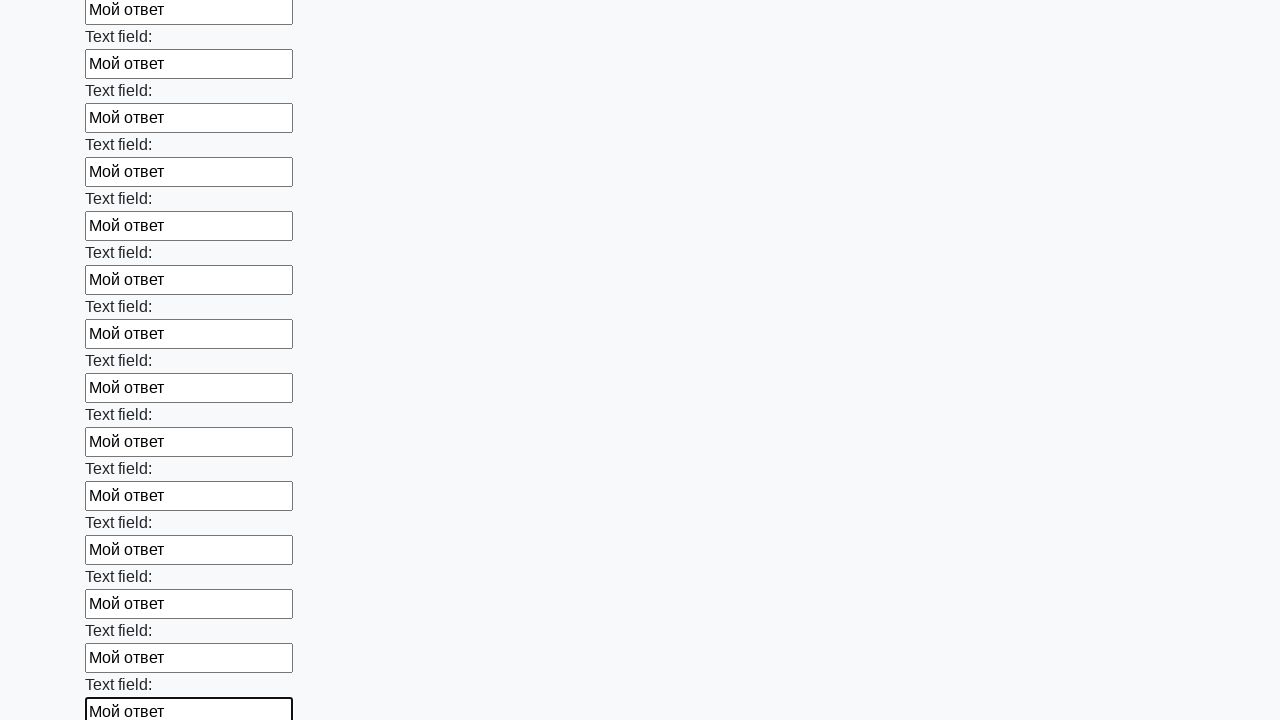

Filled input field 80 of 100 with text 'Мой ответ' on input >> nth=79
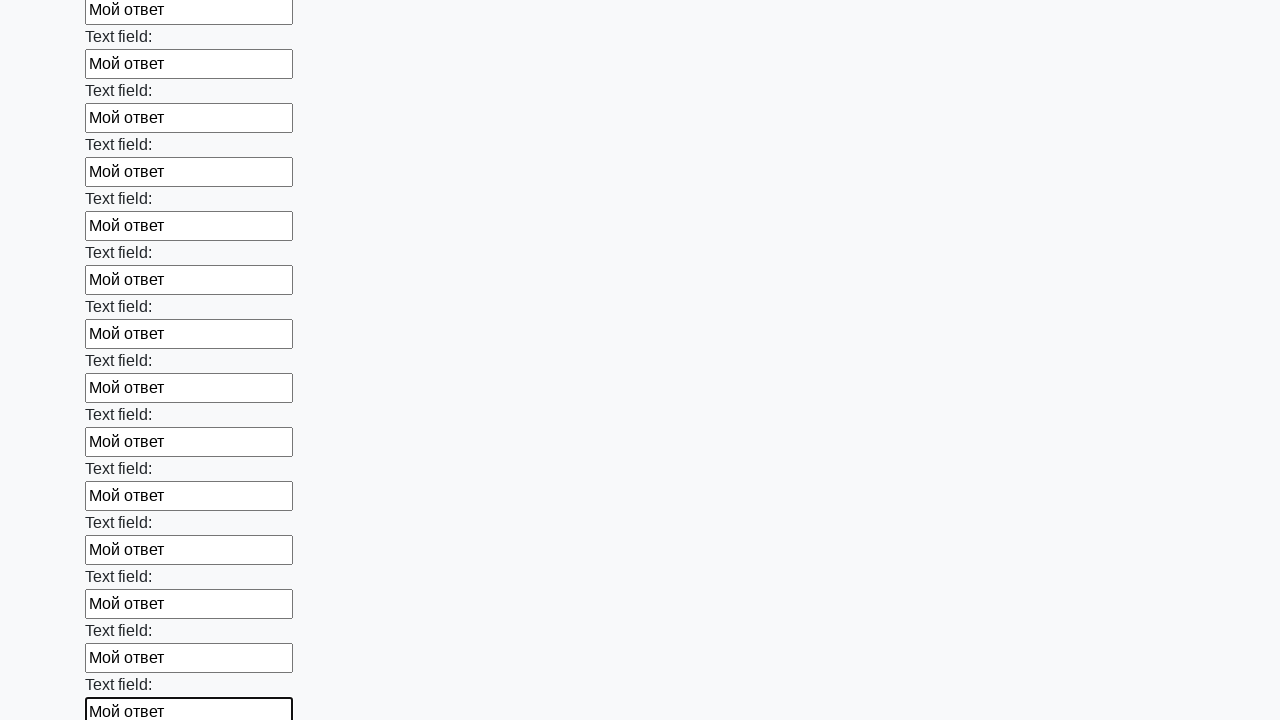

Filled input field 81 of 100 with text 'Мой ответ' on input >> nth=80
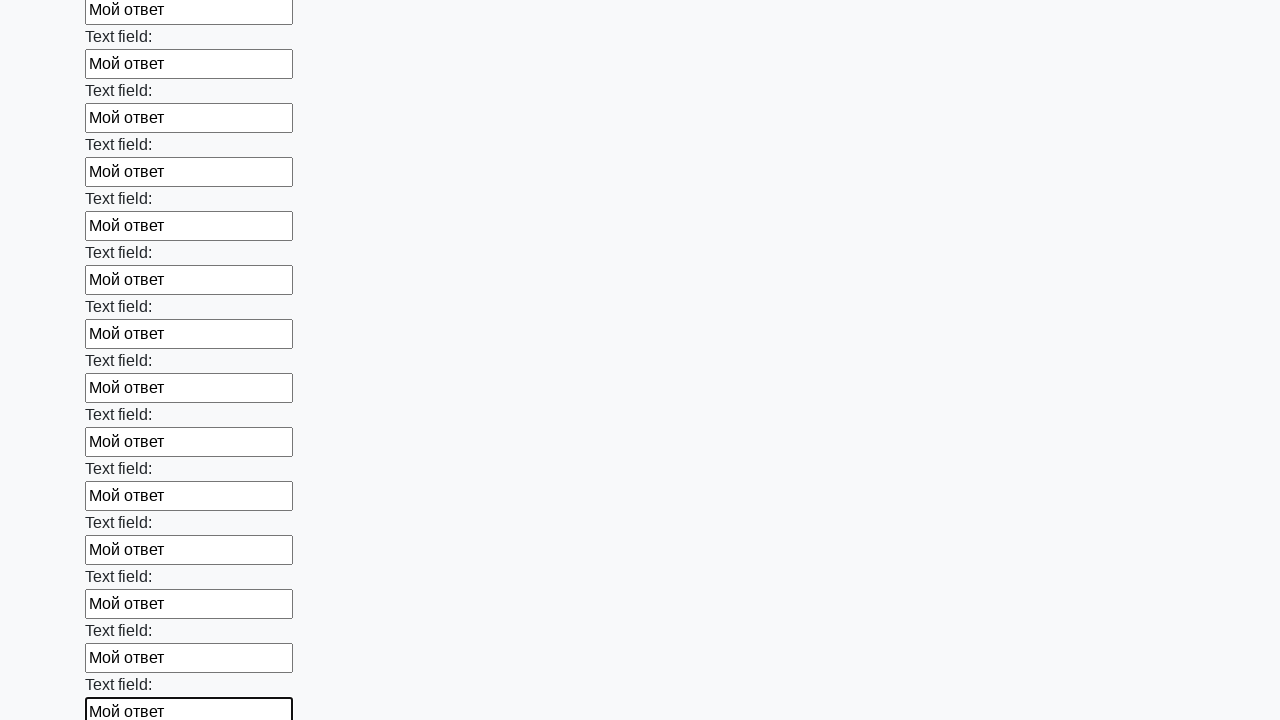

Filled input field 82 of 100 with text 'Мой ответ' on input >> nth=81
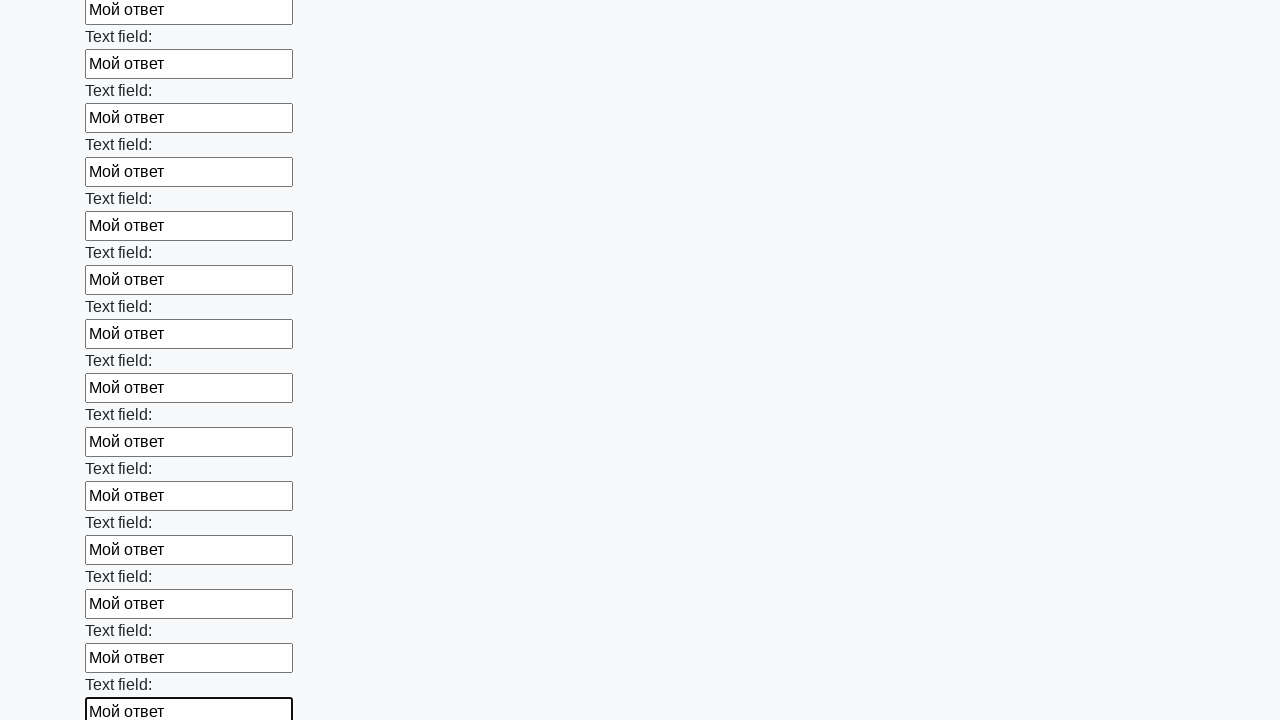

Filled input field 83 of 100 with text 'Мой ответ' on input >> nth=82
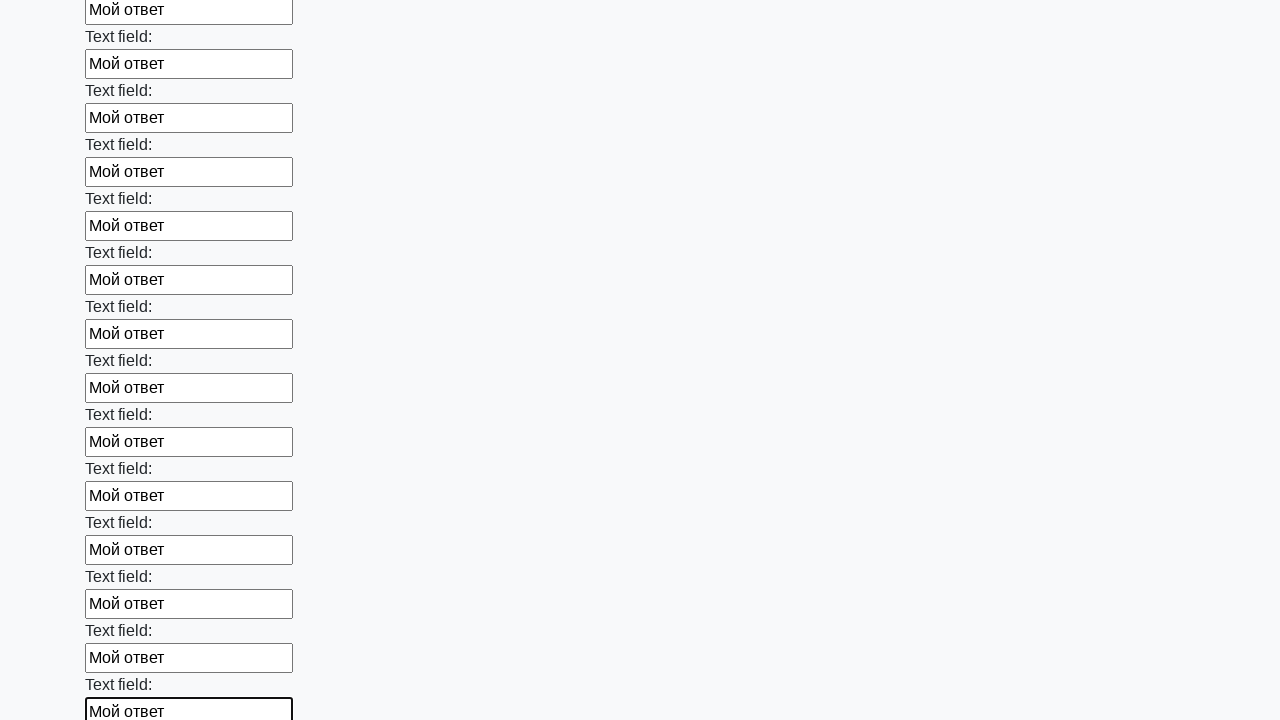

Filled input field 84 of 100 with text 'Мой ответ' on input >> nth=83
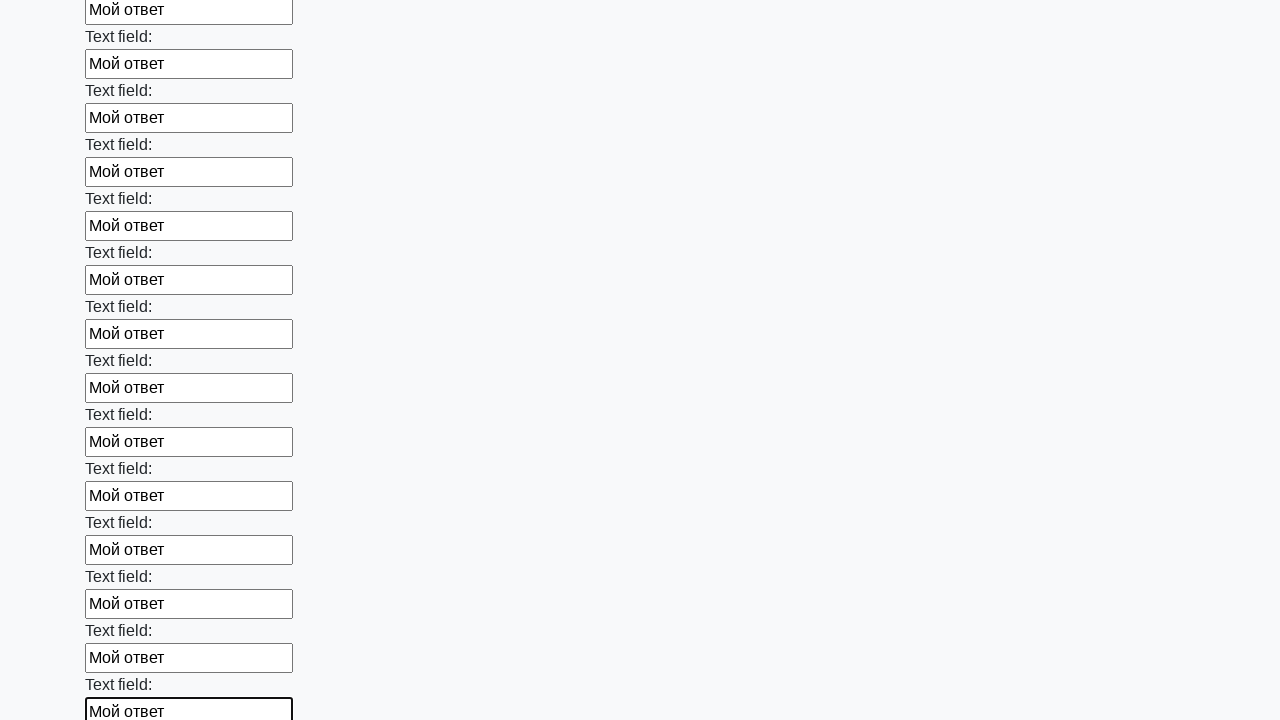

Filled input field 85 of 100 with text 'Мой ответ' on input >> nth=84
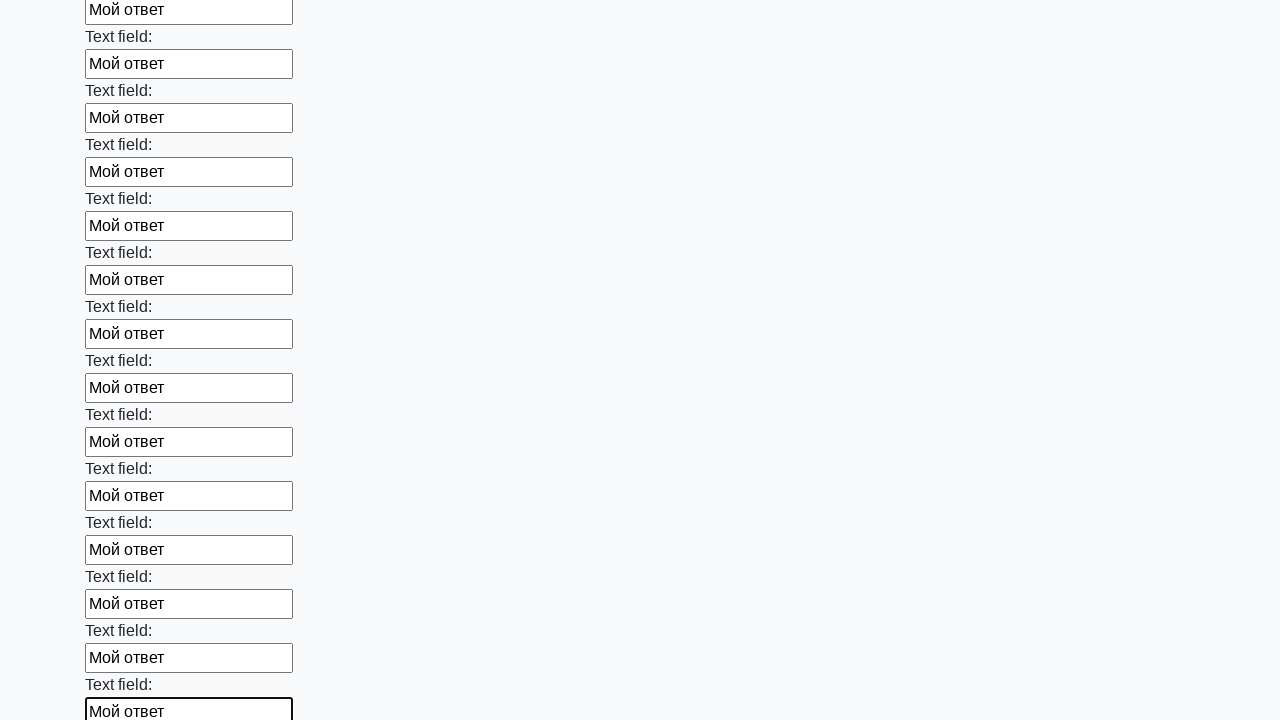

Filled input field 86 of 100 with text 'Мой ответ' on input >> nth=85
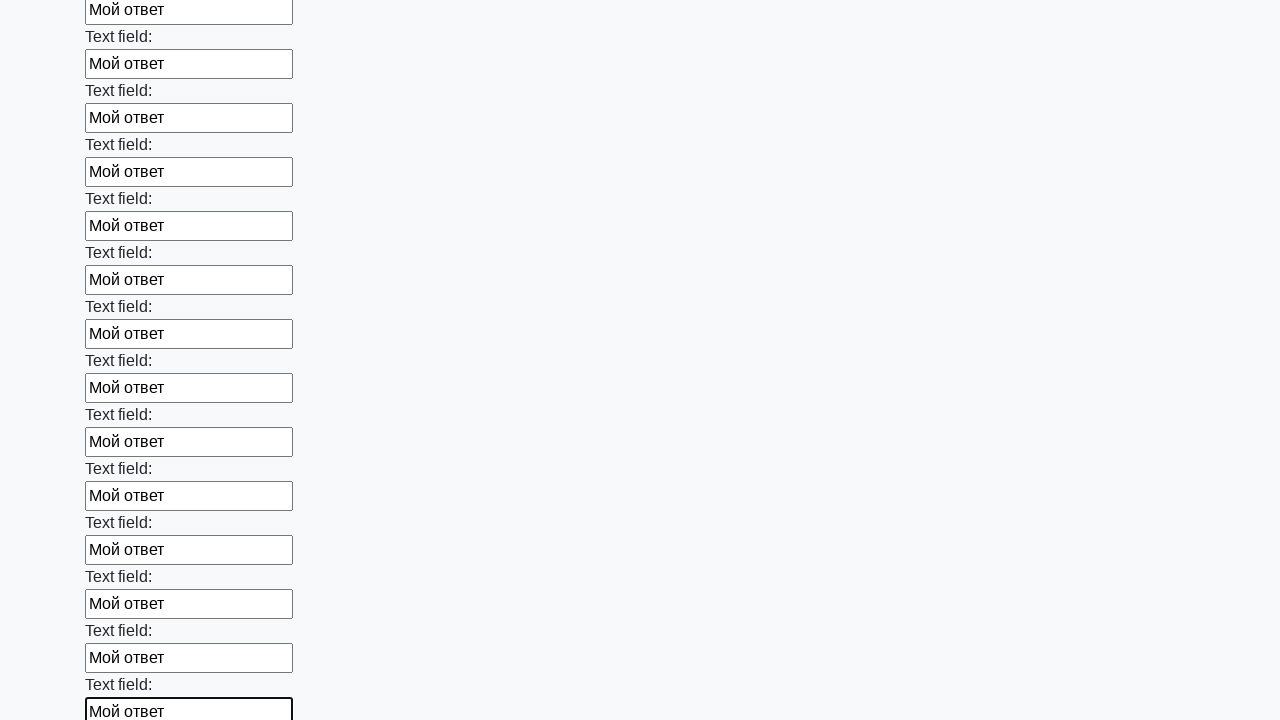

Filled input field 87 of 100 with text 'Мой ответ' on input >> nth=86
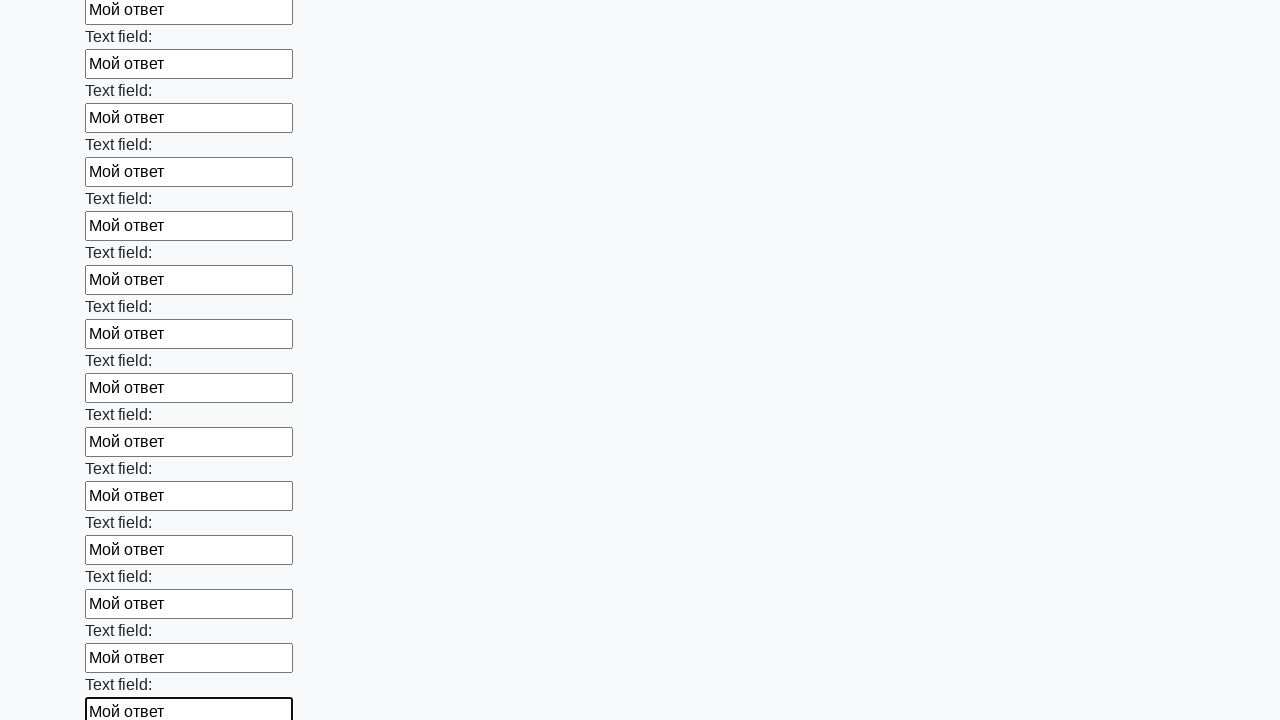

Filled input field 88 of 100 with text 'Мой ответ' on input >> nth=87
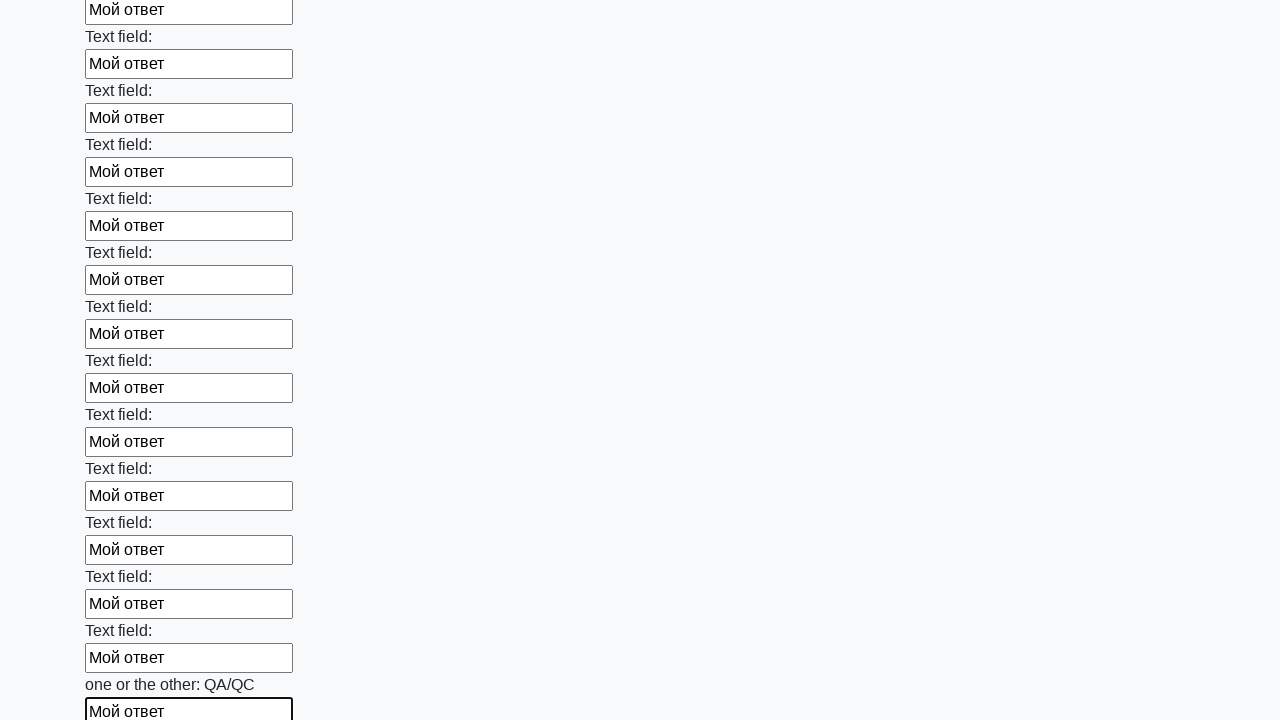

Filled input field 89 of 100 with text 'Мой ответ' on input >> nth=88
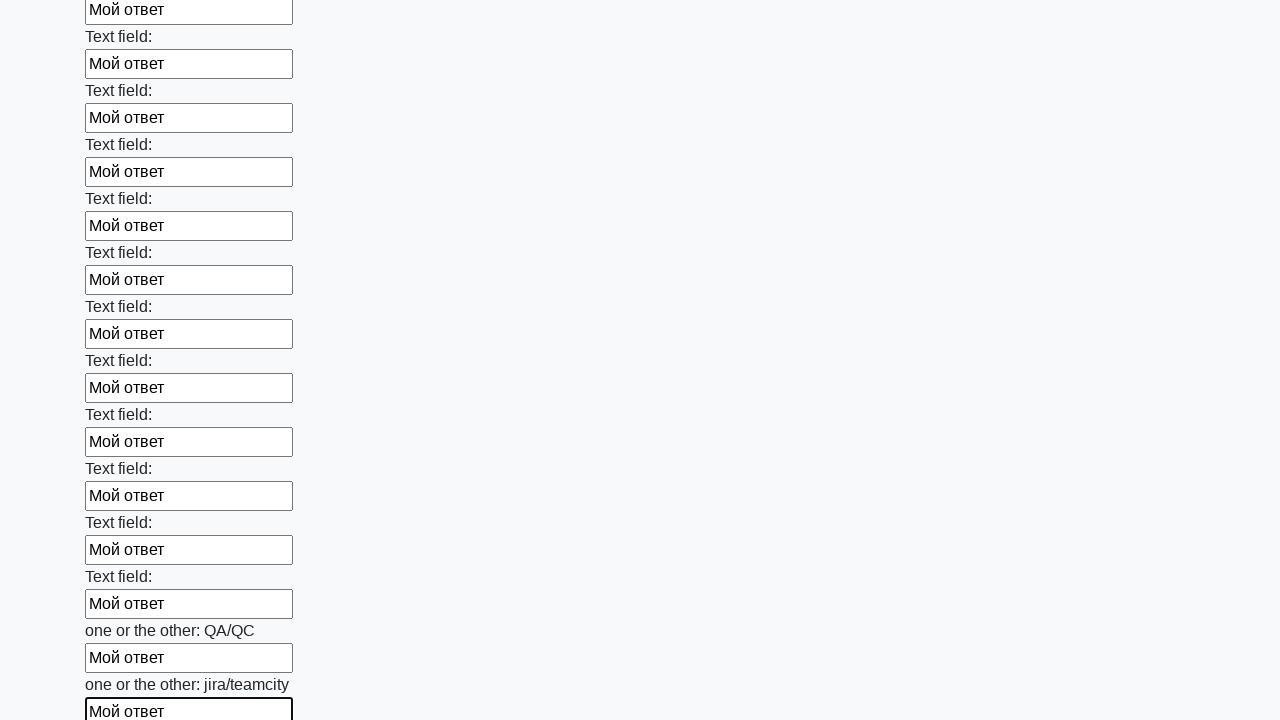

Filled input field 90 of 100 with text 'Мой ответ' on input >> nth=89
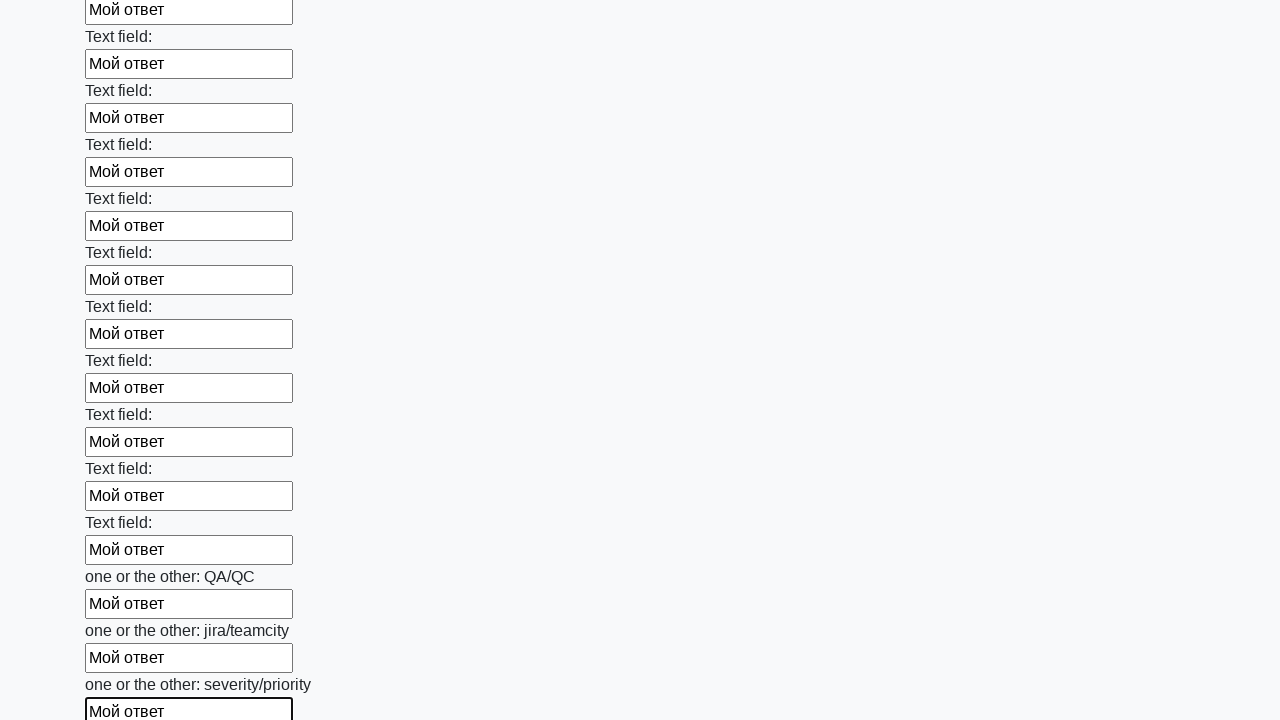

Filled input field 91 of 100 with text 'Мой ответ' on input >> nth=90
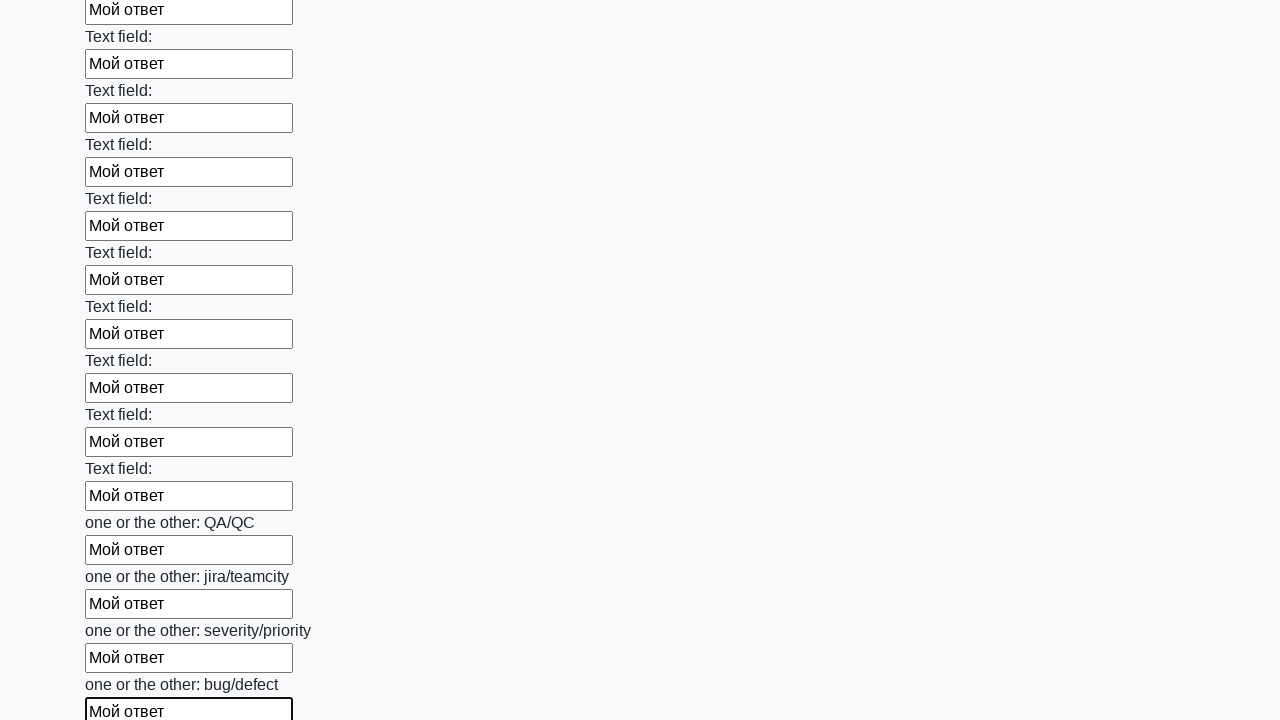

Filled input field 92 of 100 with text 'Мой ответ' on input >> nth=91
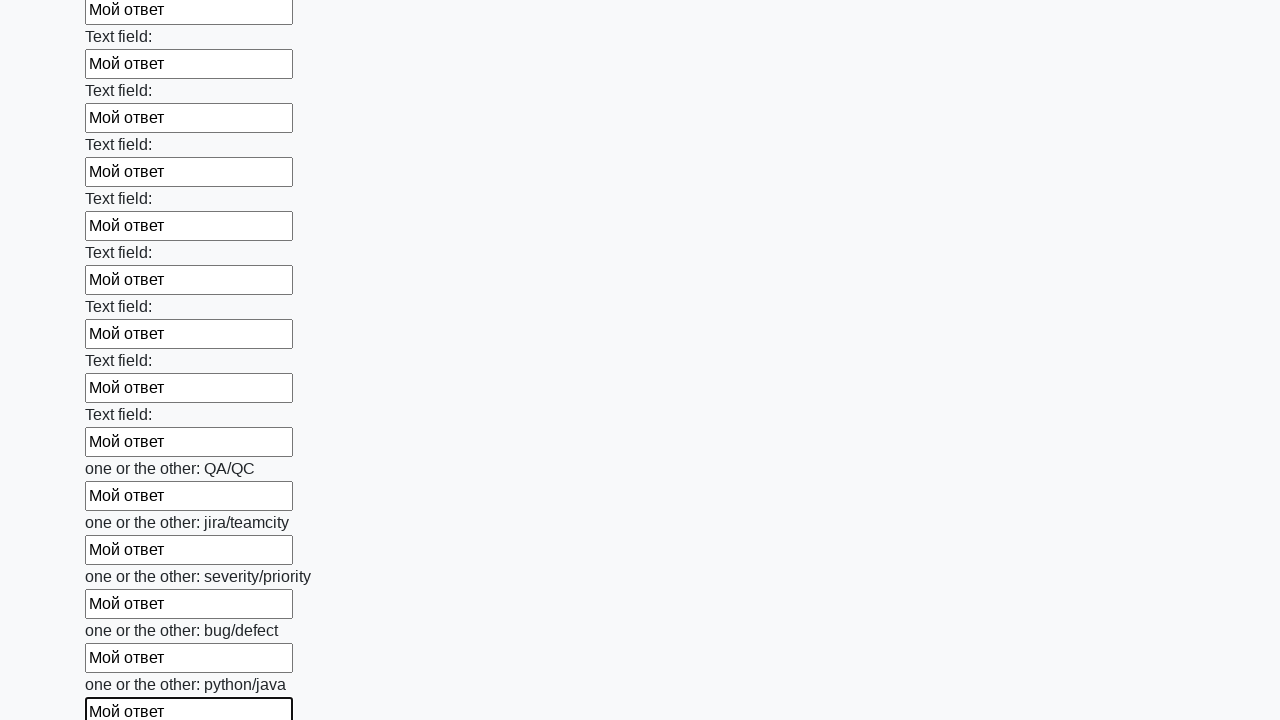

Filled input field 93 of 100 with text 'Мой ответ' on input >> nth=92
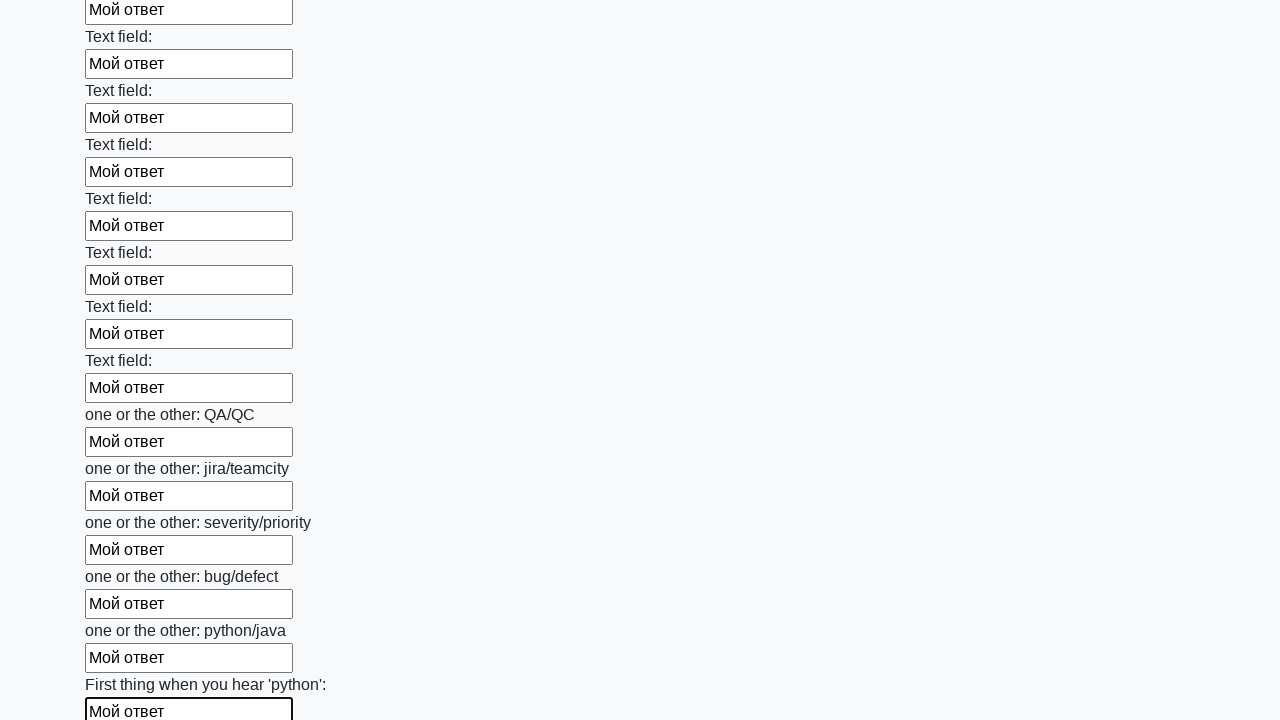

Filled input field 94 of 100 with text 'Мой ответ' on input >> nth=93
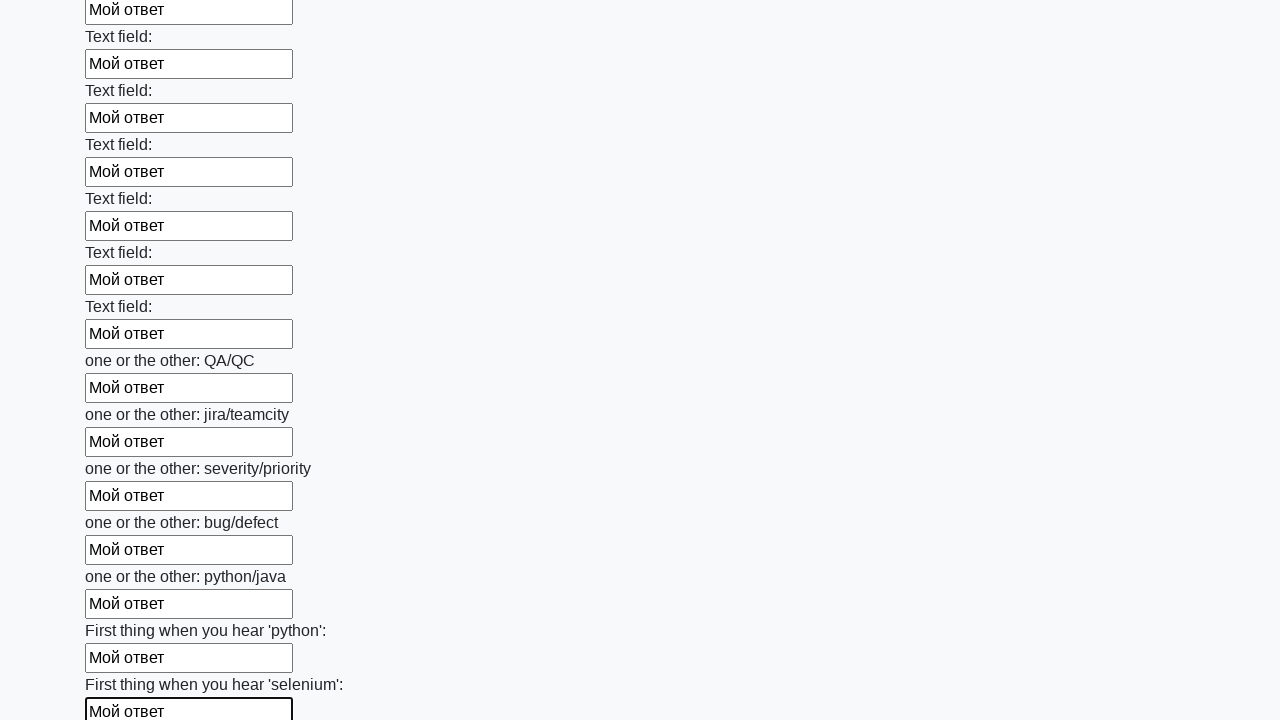

Filled input field 95 of 100 with text 'Мой ответ' on input >> nth=94
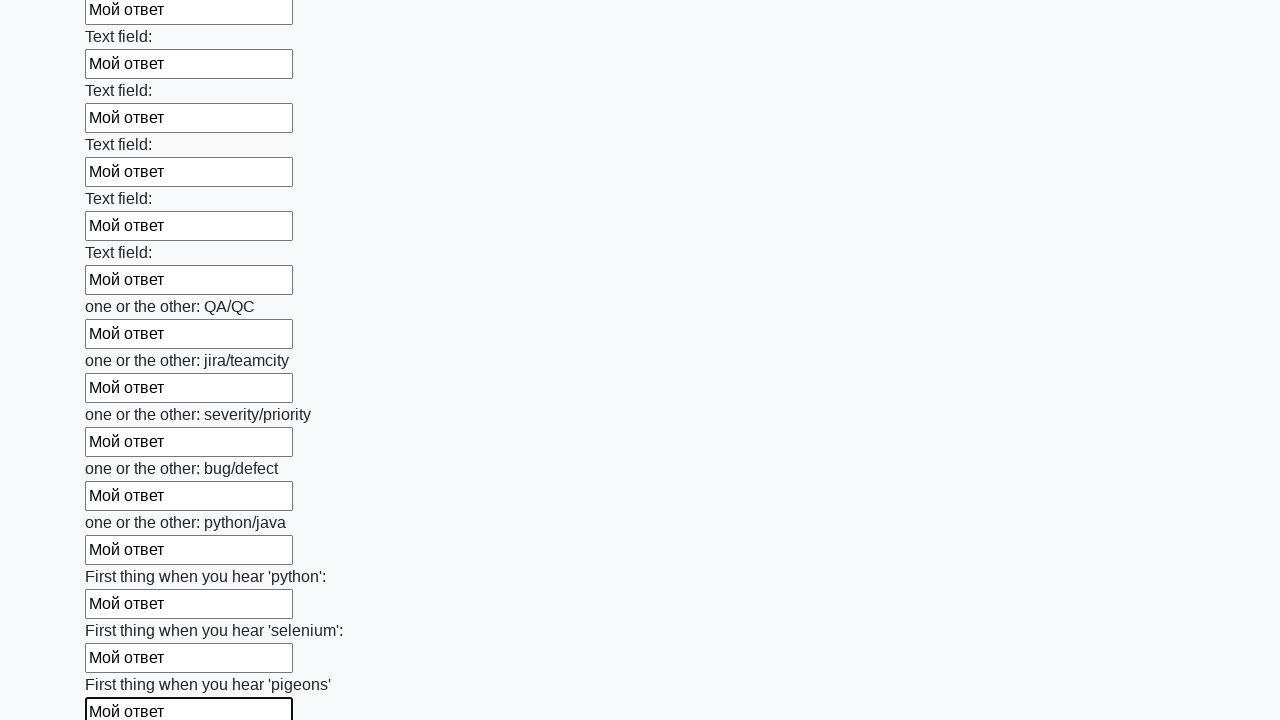

Filled input field 96 of 100 with text 'Мой ответ' on input >> nth=95
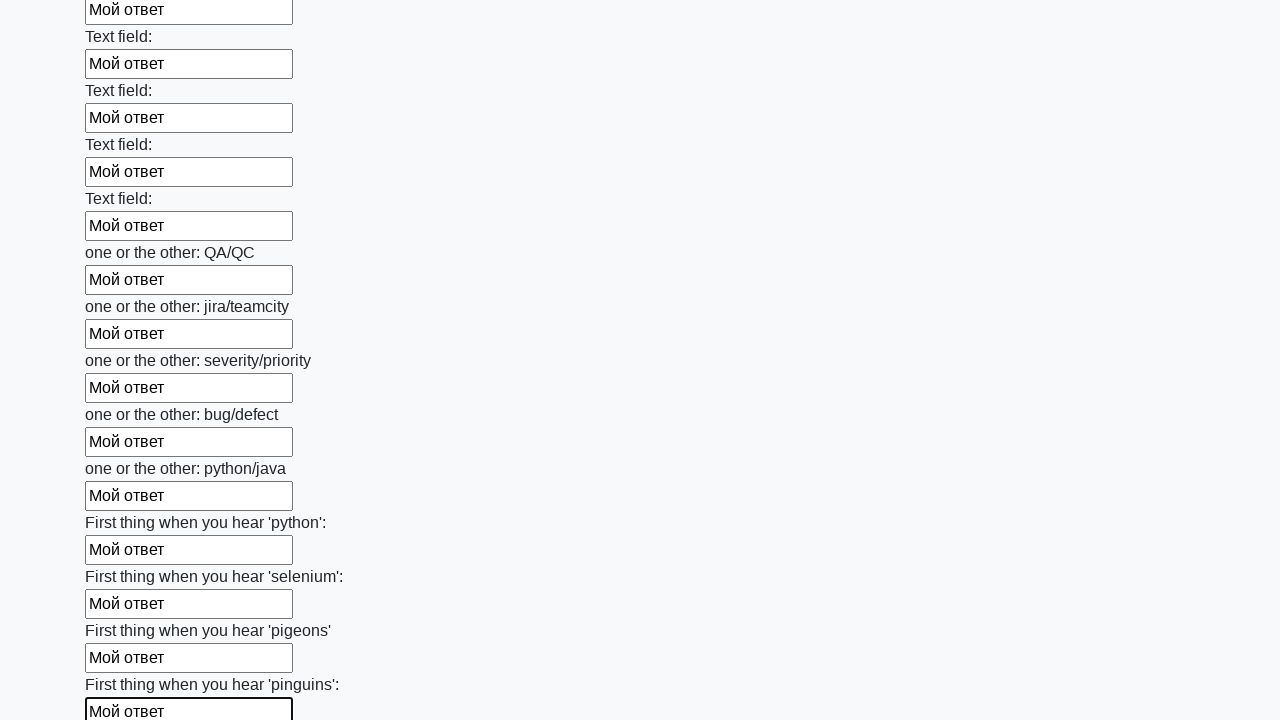

Filled input field 97 of 100 with text 'Мой ответ' on input >> nth=96
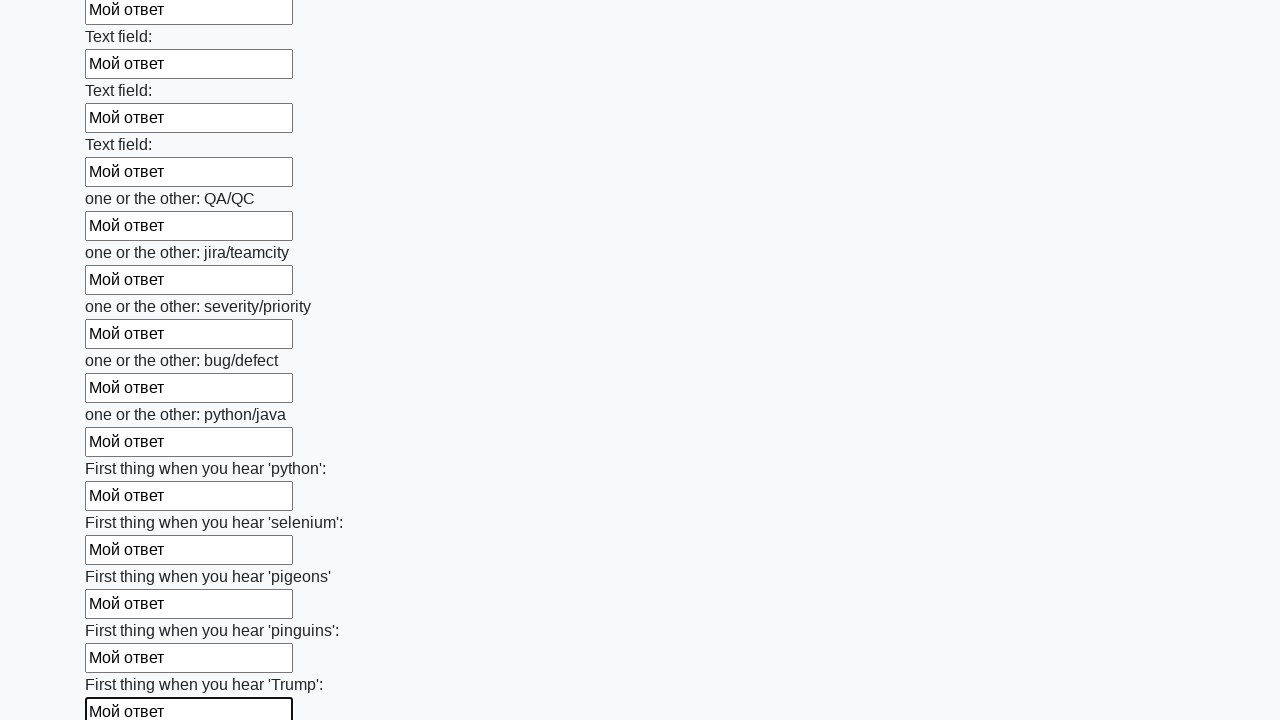

Filled input field 98 of 100 with text 'Мой ответ' on input >> nth=97
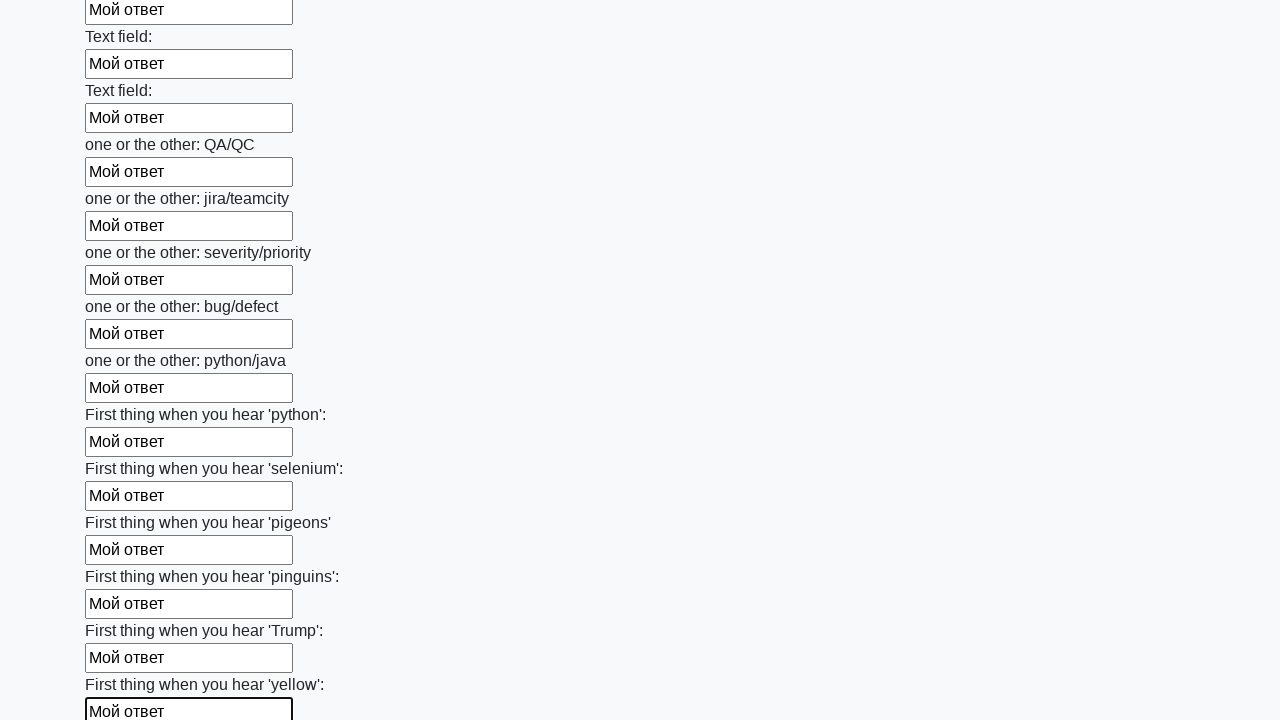

Filled input field 99 of 100 with text 'Мой ответ' on input >> nth=98
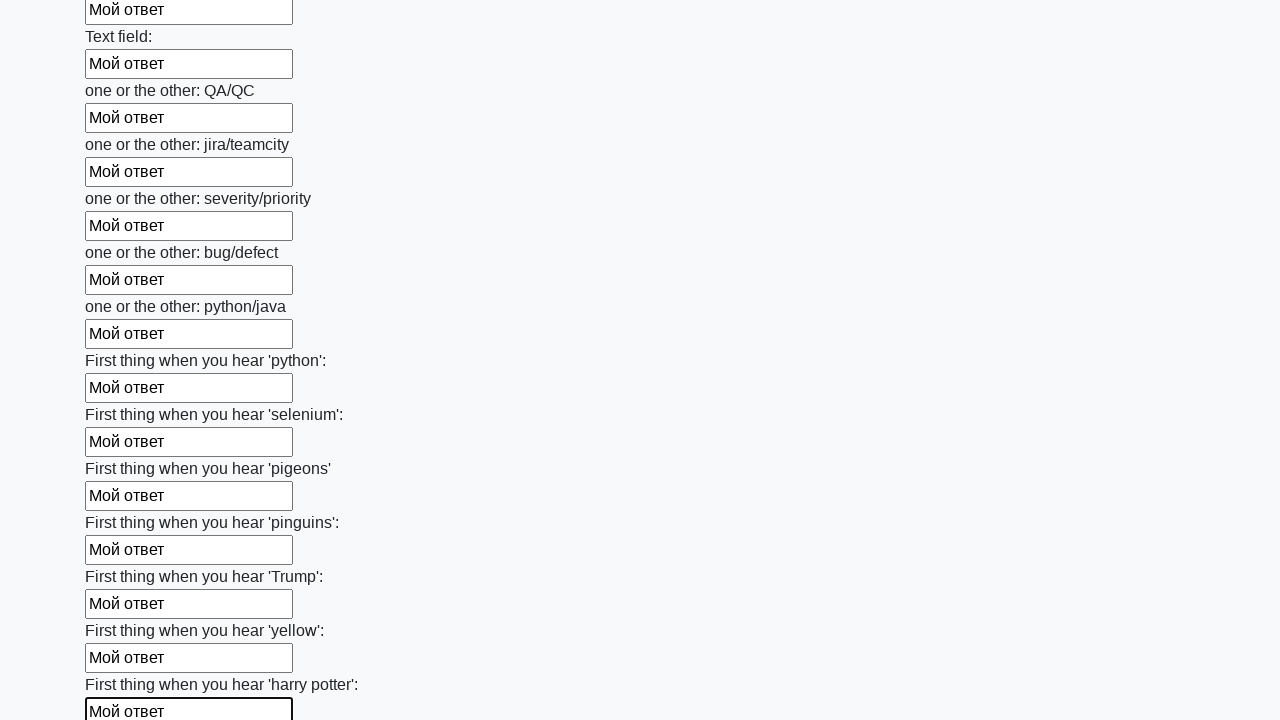

Filled input field 100 of 100 with text 'Мой ответ' on input >> nth=99
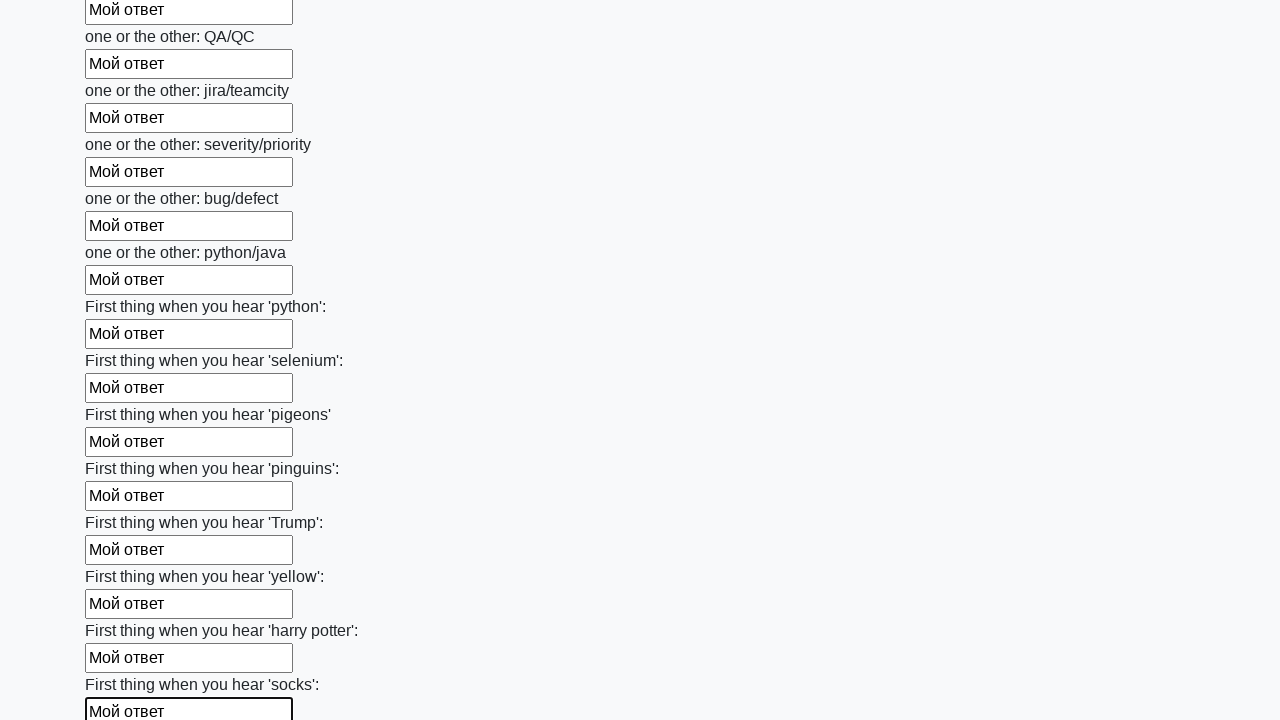

Clicked the submit button at (123, 611) on button.btn
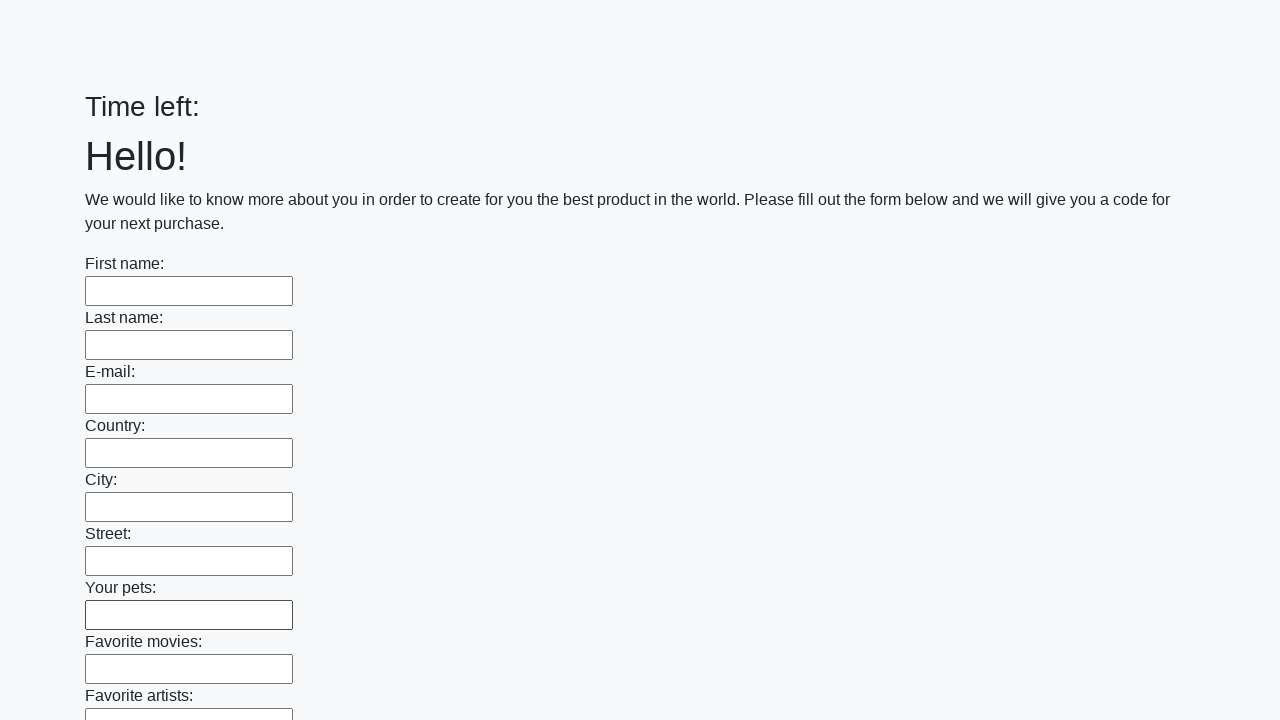

Set up dialog handler to accept alerts
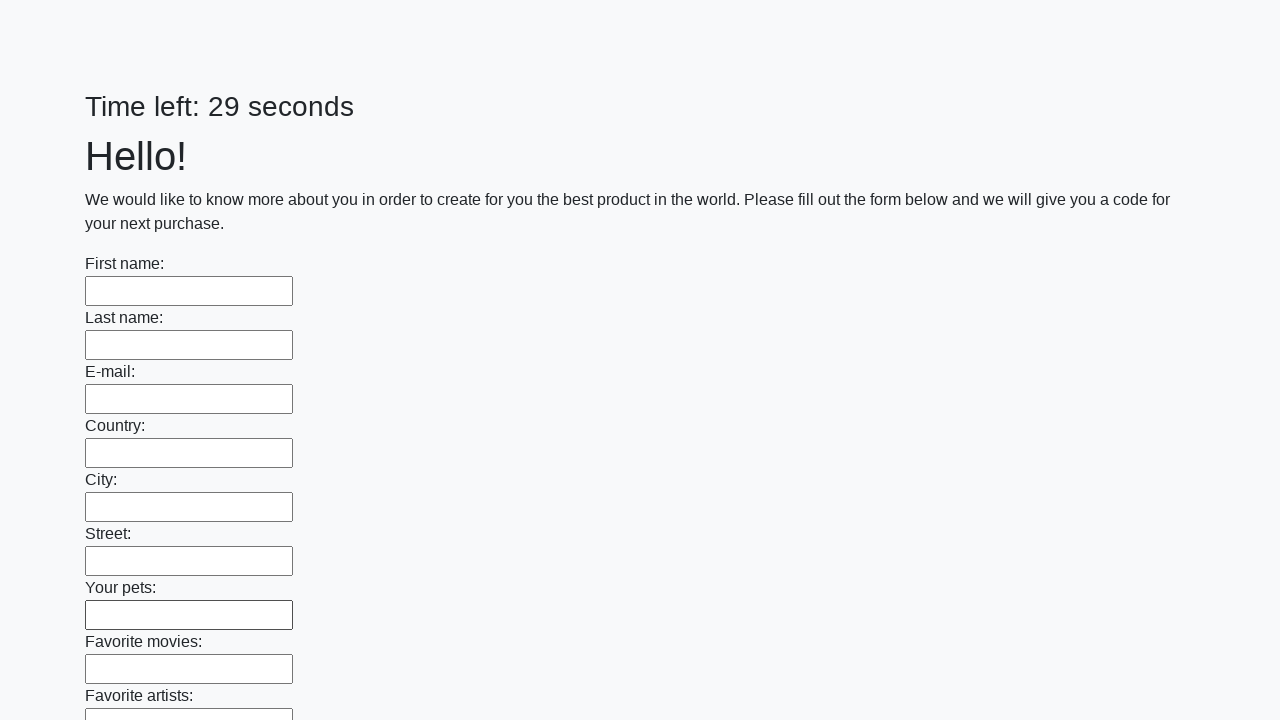

Waited 1 second for alert to appear and be handled
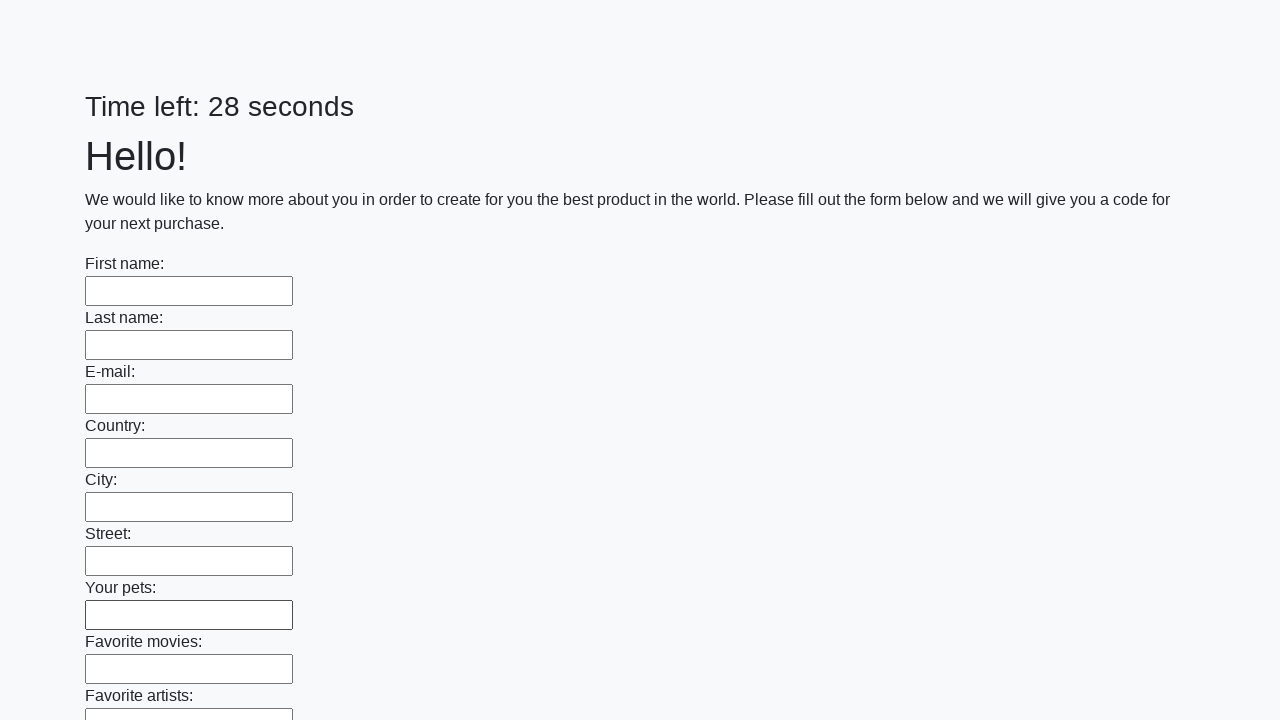

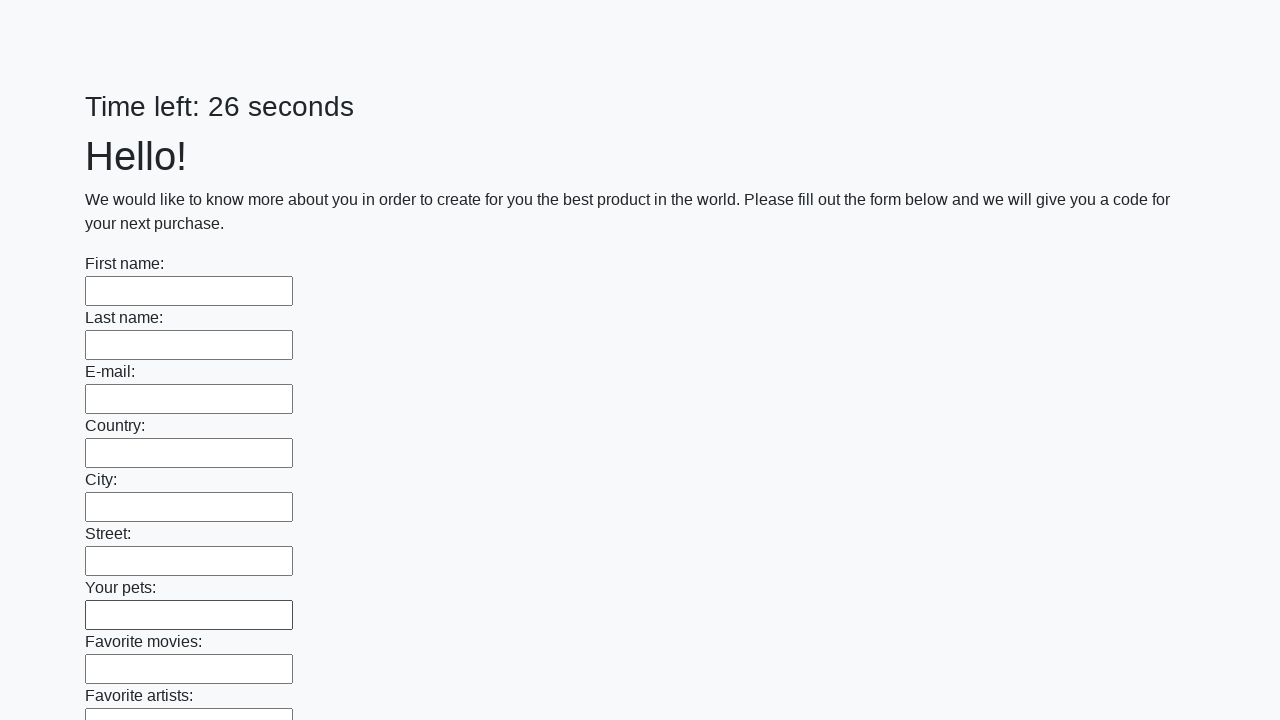